Fills all input fields in a large form with text and submits it

Starting URL: http://suninjuly.github.io/huge_form.html

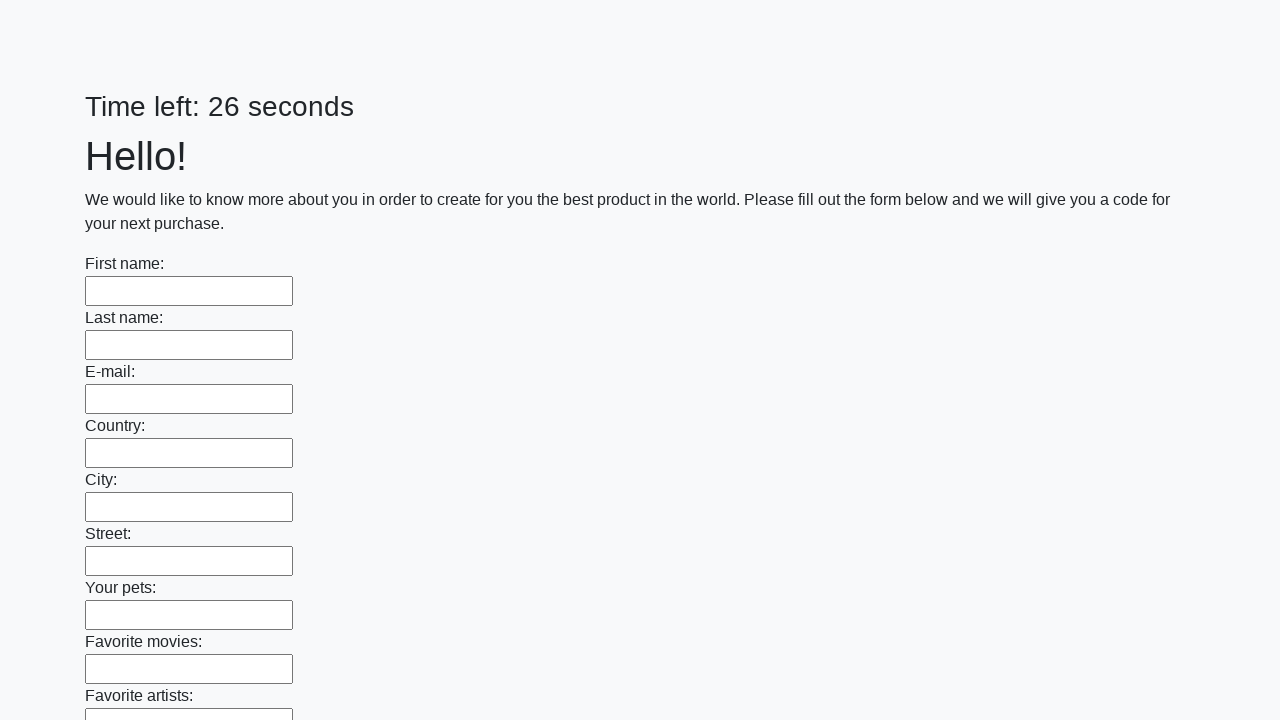

Located all input elements on the page
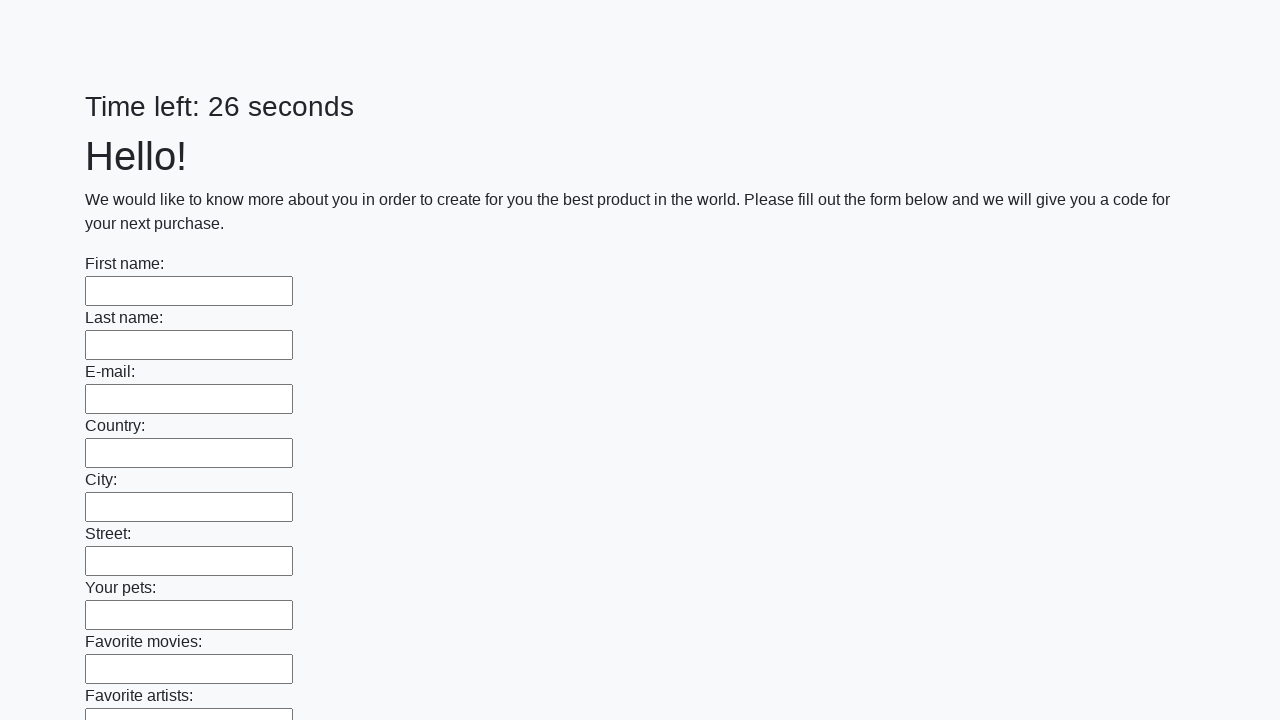

Filled an input field with 'pass' on input >> nth=0
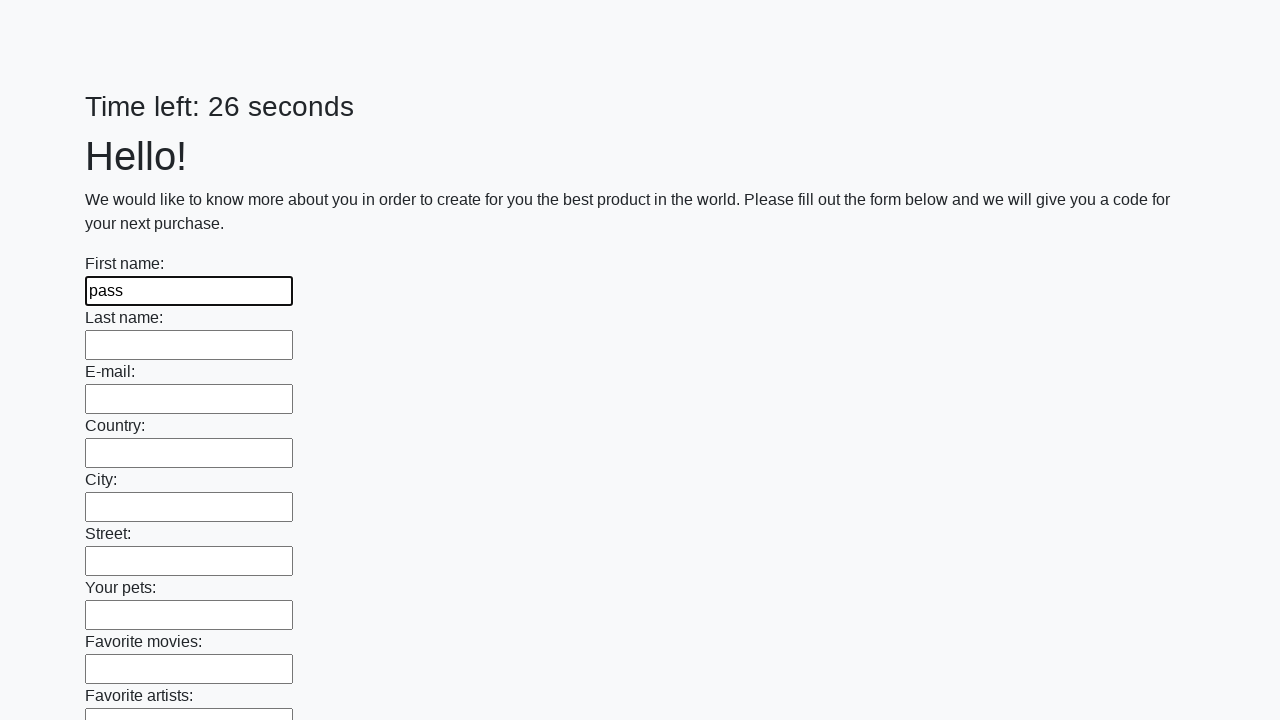

Filled an input field with 'pass' on input >> nth=1
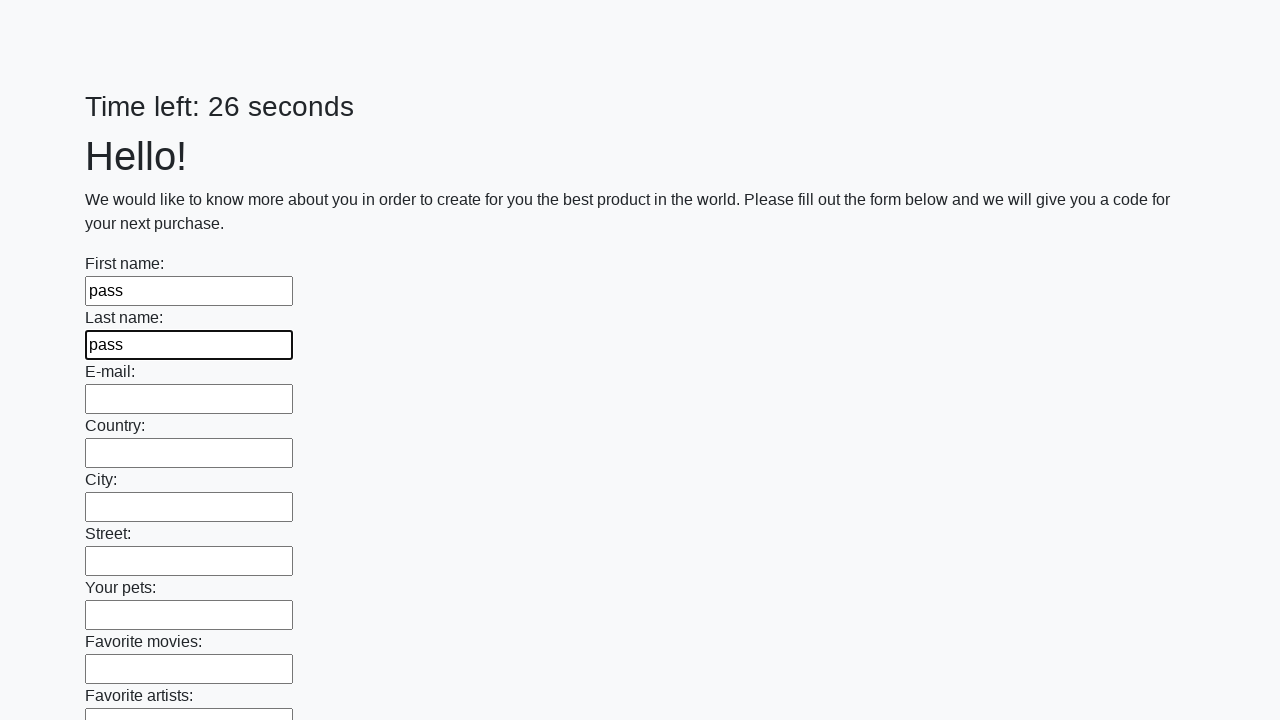

Filled an input field with 'pass' on input >> nth=2
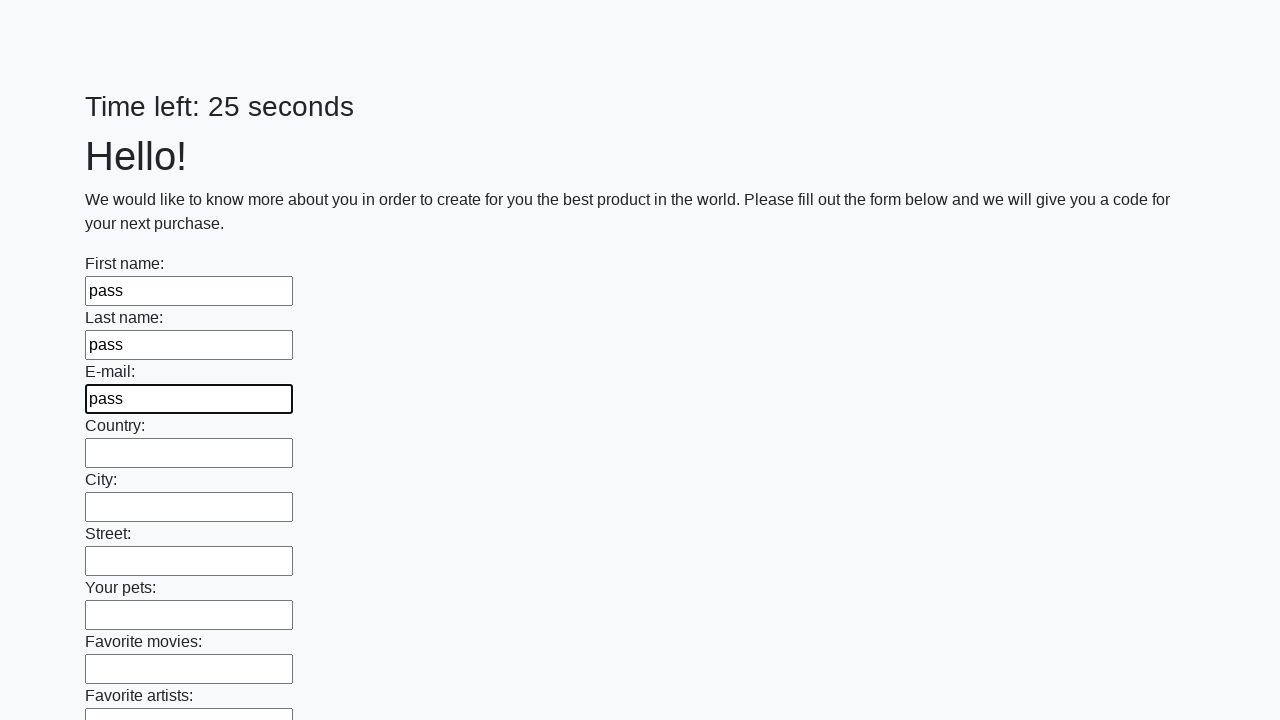

Filled an input field with 'pass' on input >> nth=3
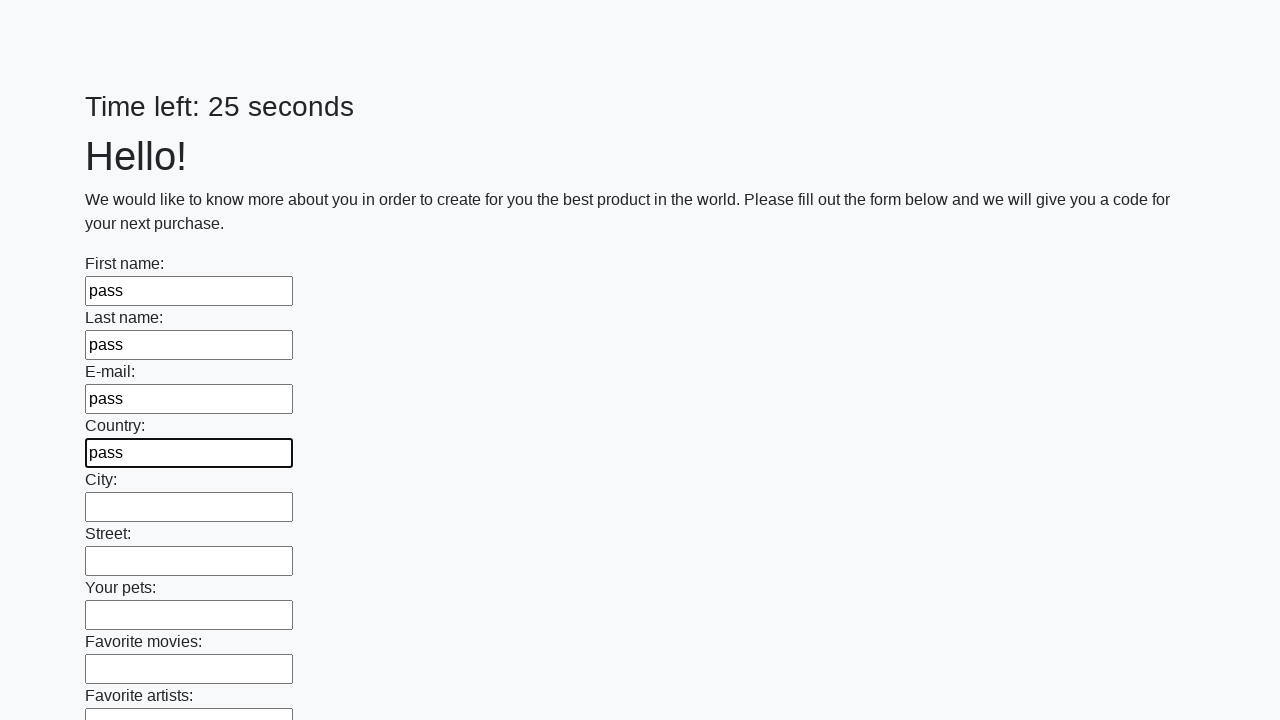

Filled an input field with 'pass' on input >> nth=4
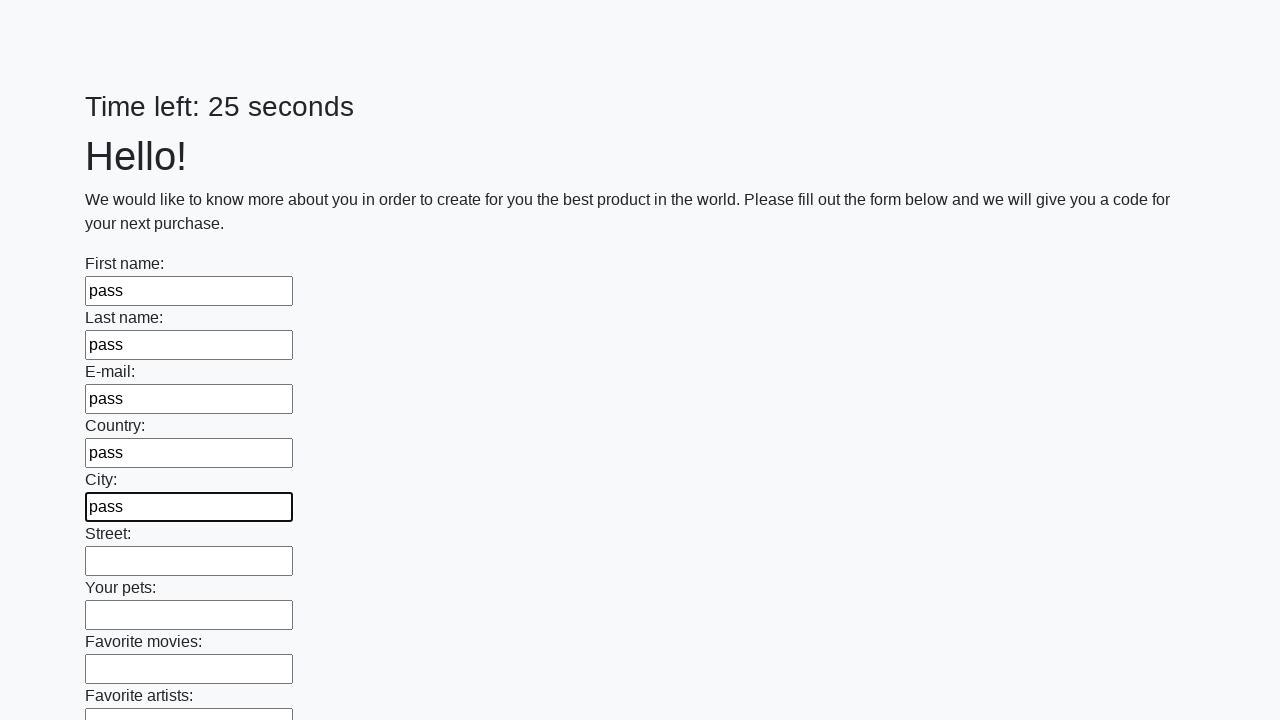

Filled an input field with 'pass' on input >> nth=5
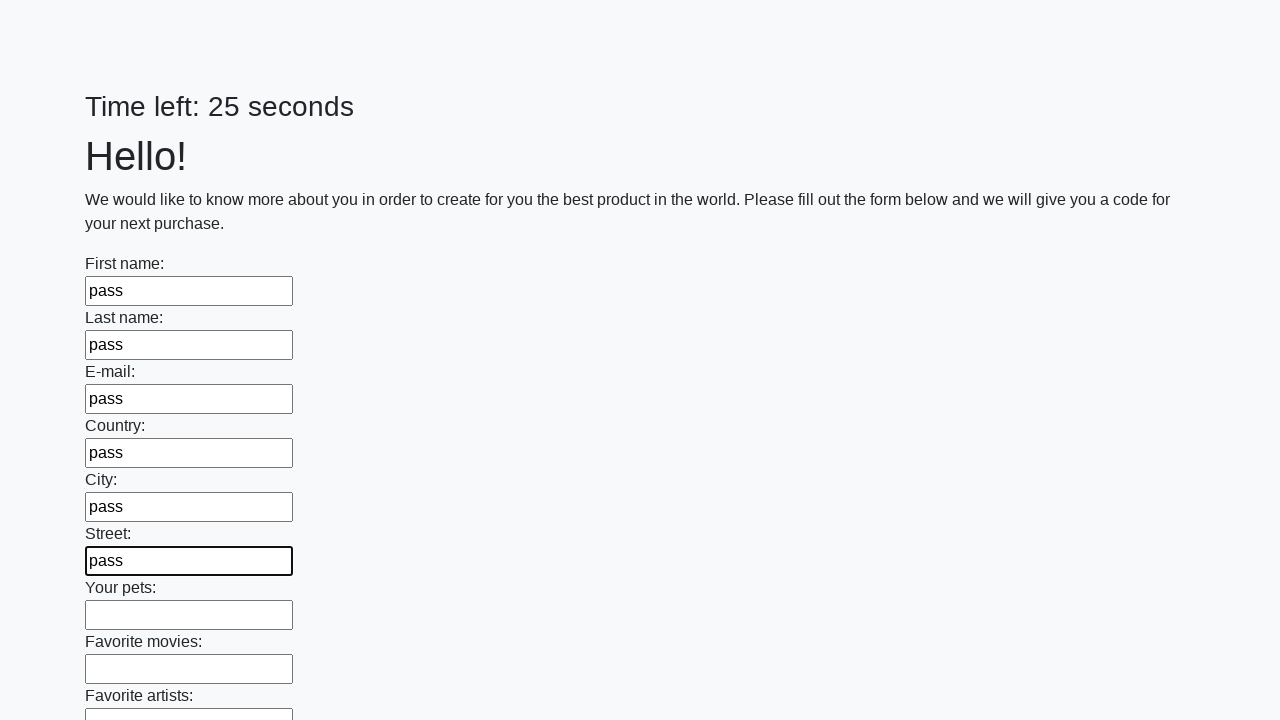

Filled an input field with 'pass' on input >> nth=6
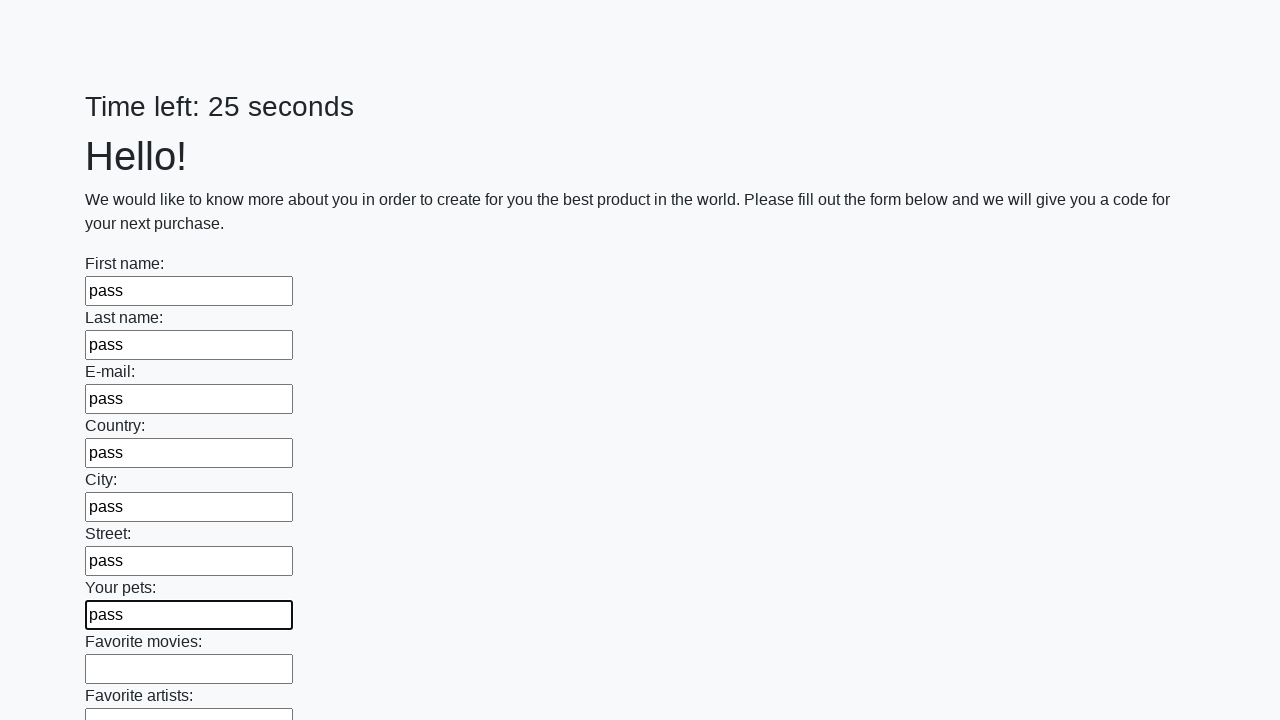

Filled an input field with 'pass' on input >> nth=7
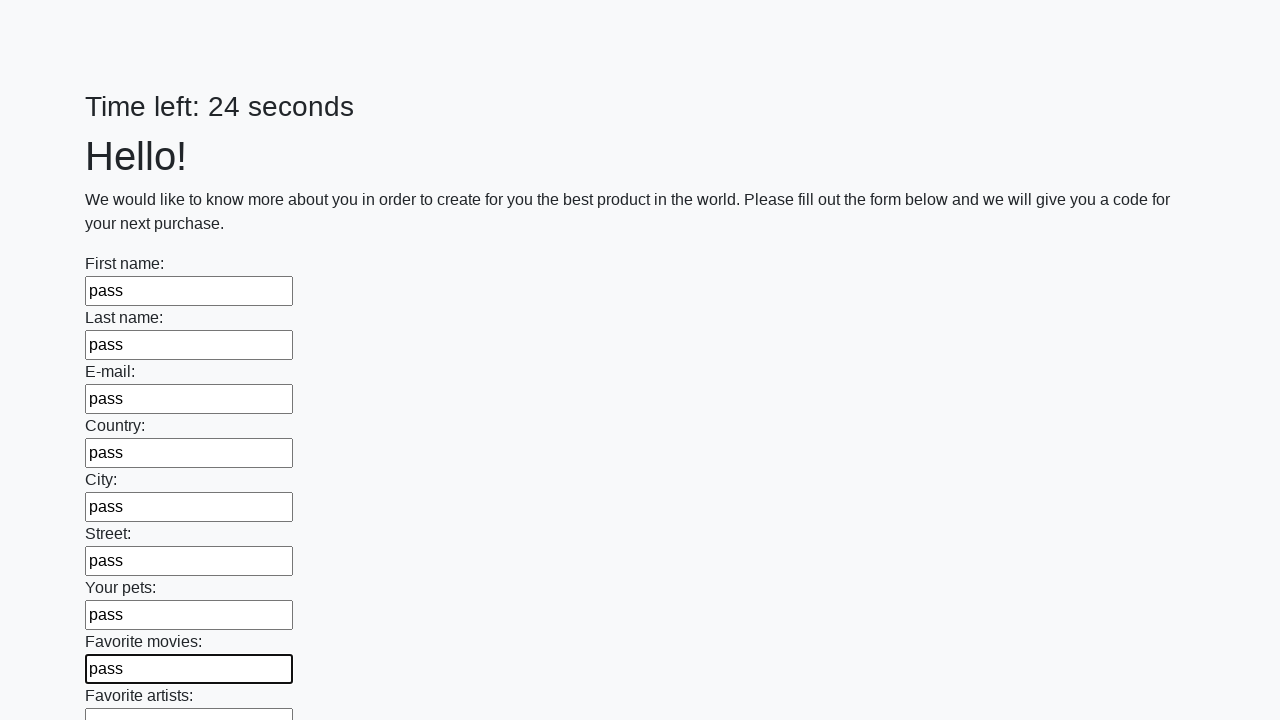

Filled an input field with 'pass' on input >> nth=8
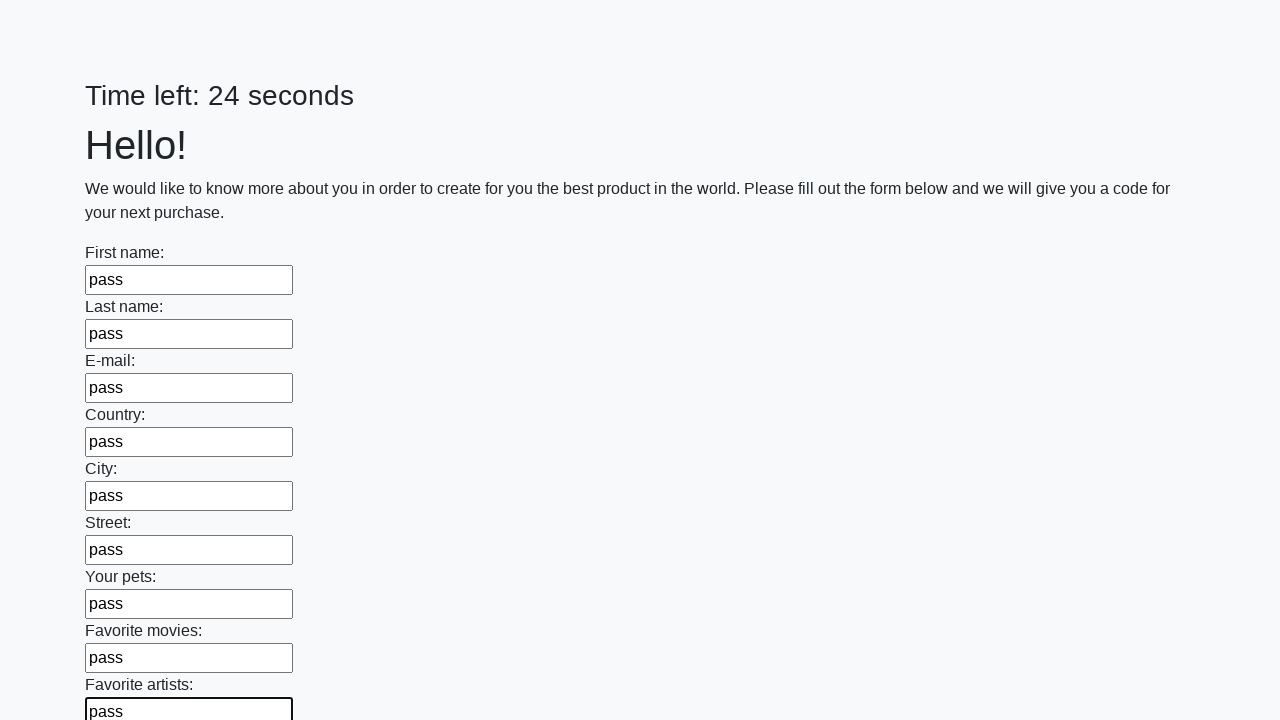

Filled an input field with 'pass' on input >> nth=9
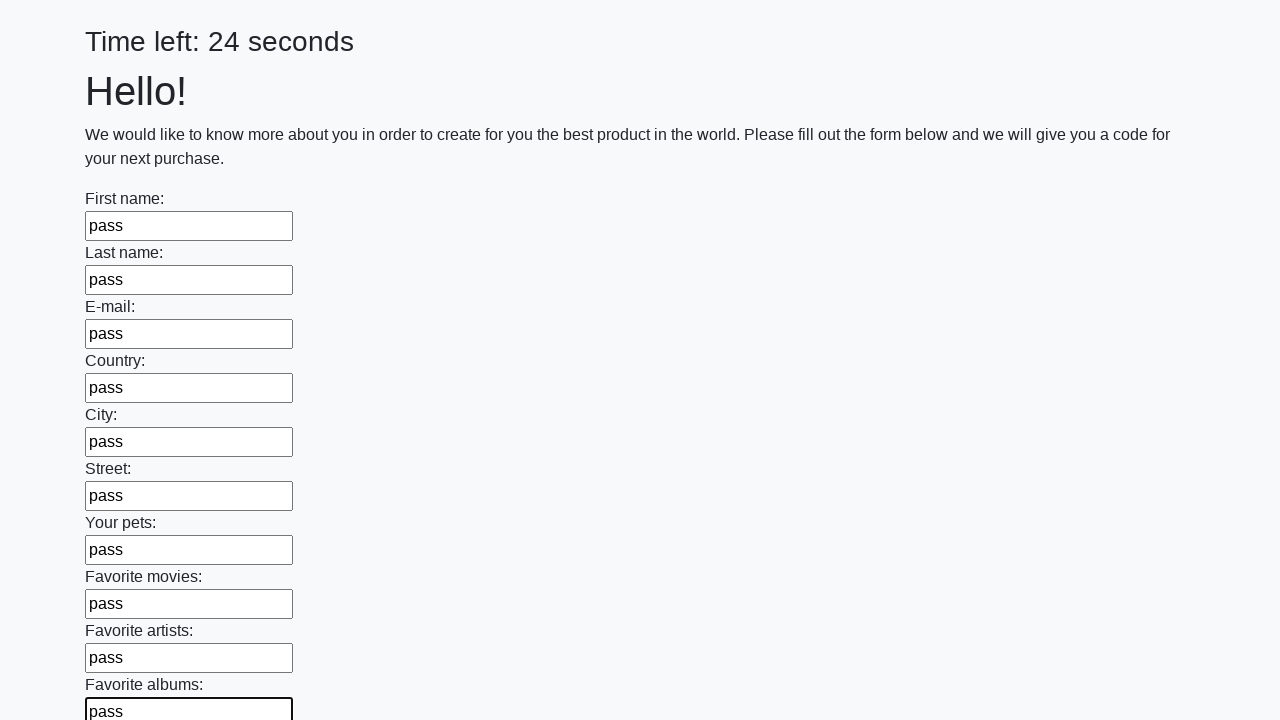

Filled an input field with 'pass' on input >> nth=10
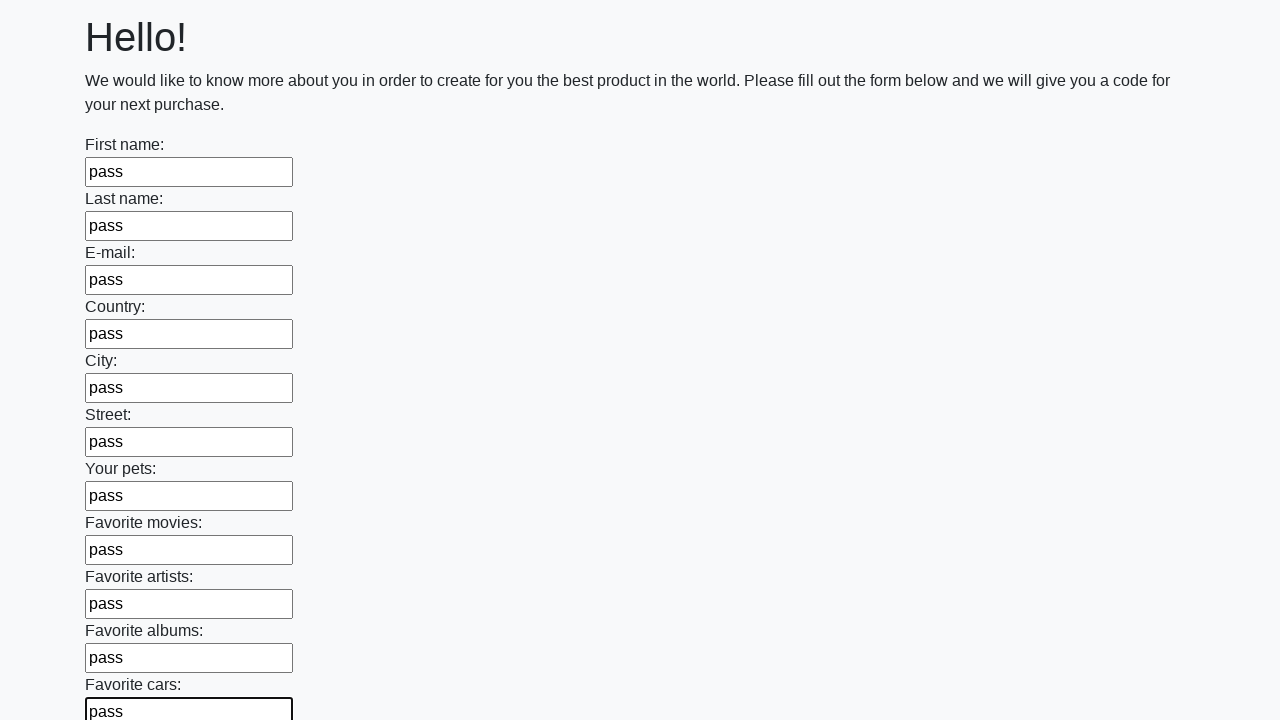

Filled an input field with 'pass' on input >> nth=11
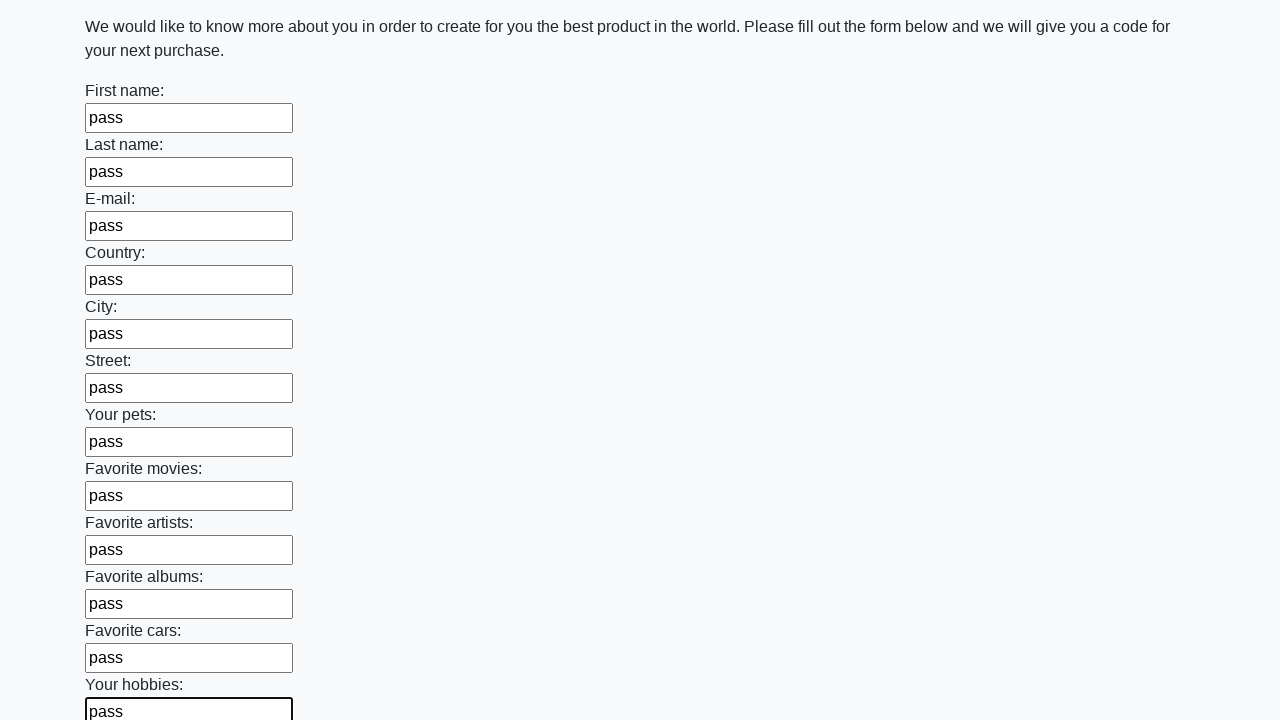

Filled an input field with 'pass' on input >> nth=12
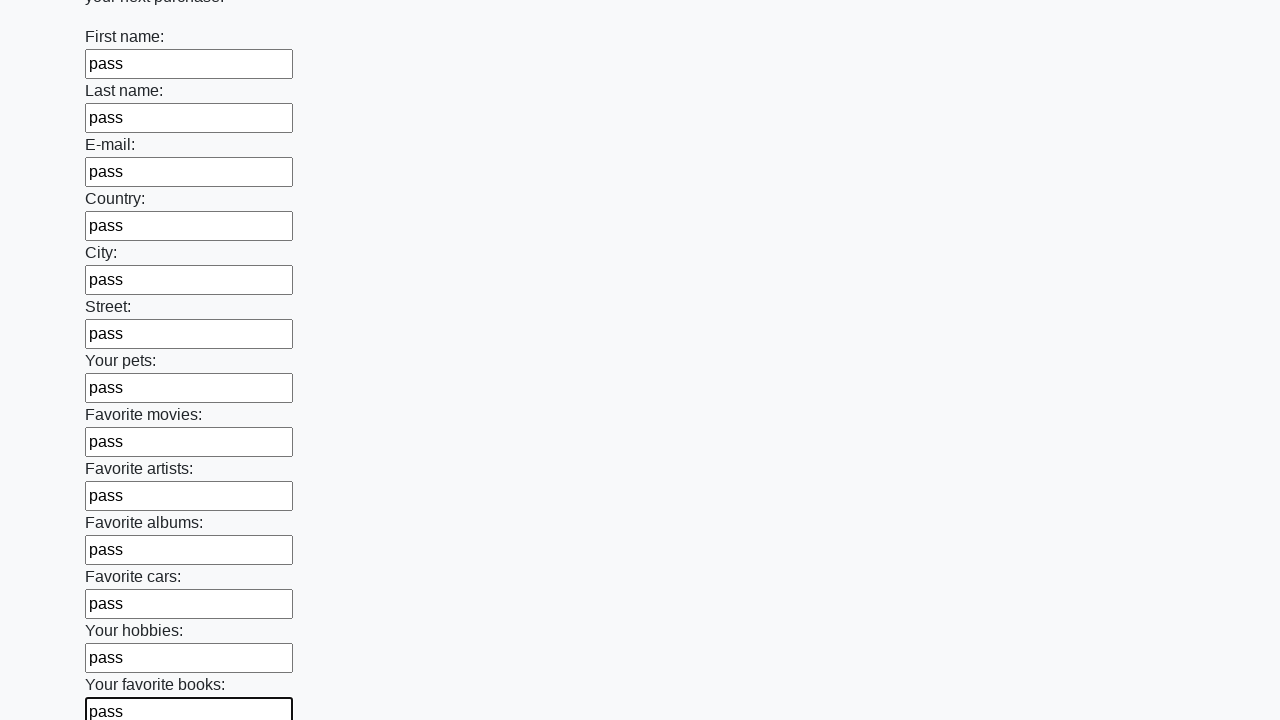

Filled an input field with 'pass' on input >> nth=13
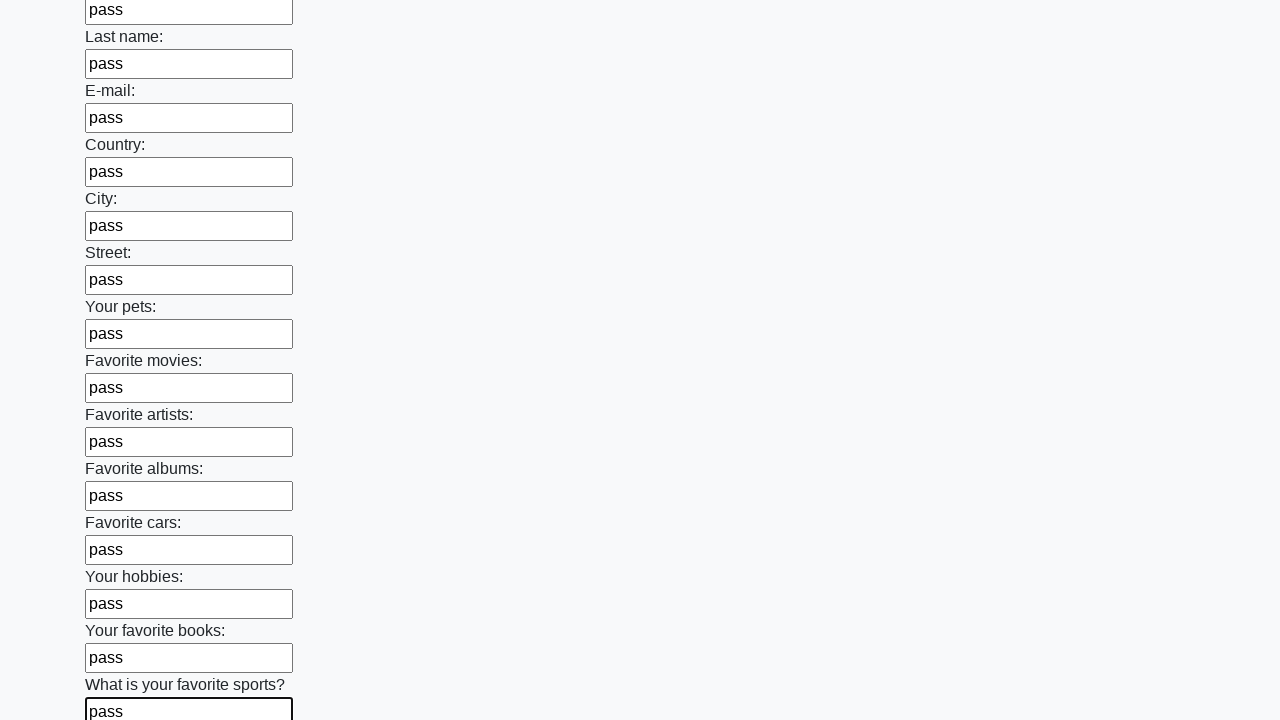

Filled an input field with 'pass' on input >> nth=14
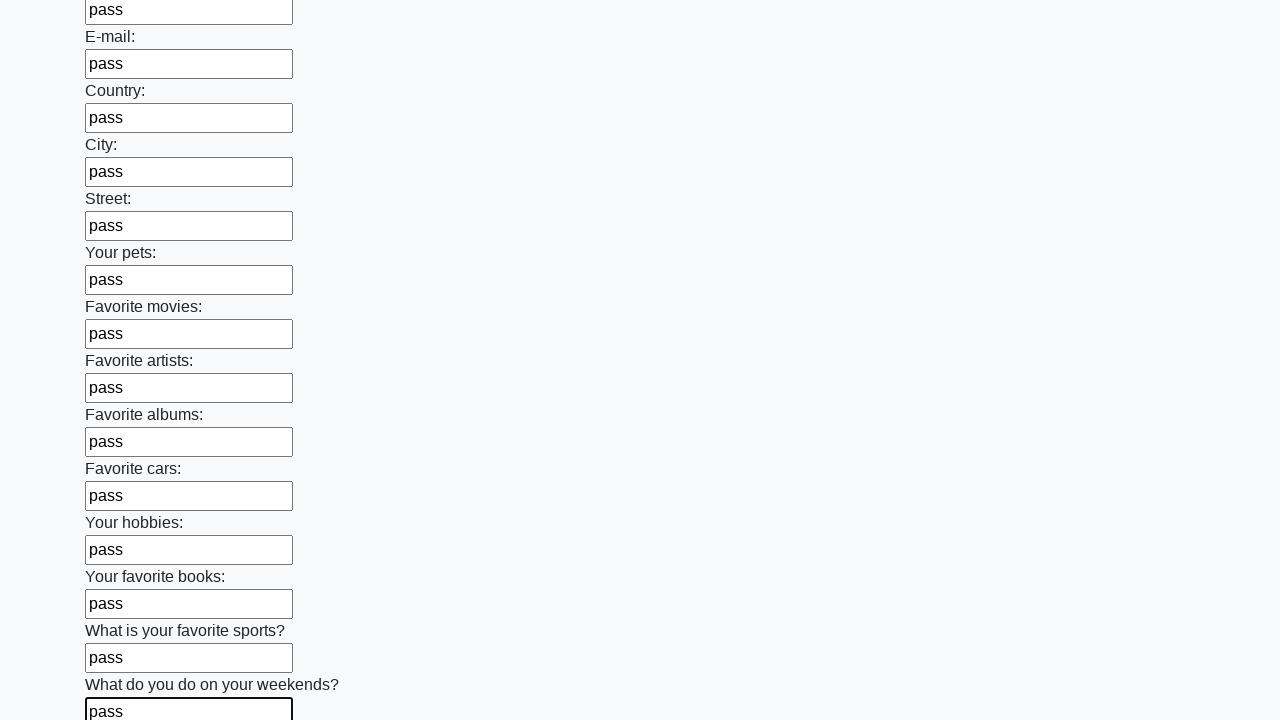

Filled an input field with 'pass' on input >> nth=15
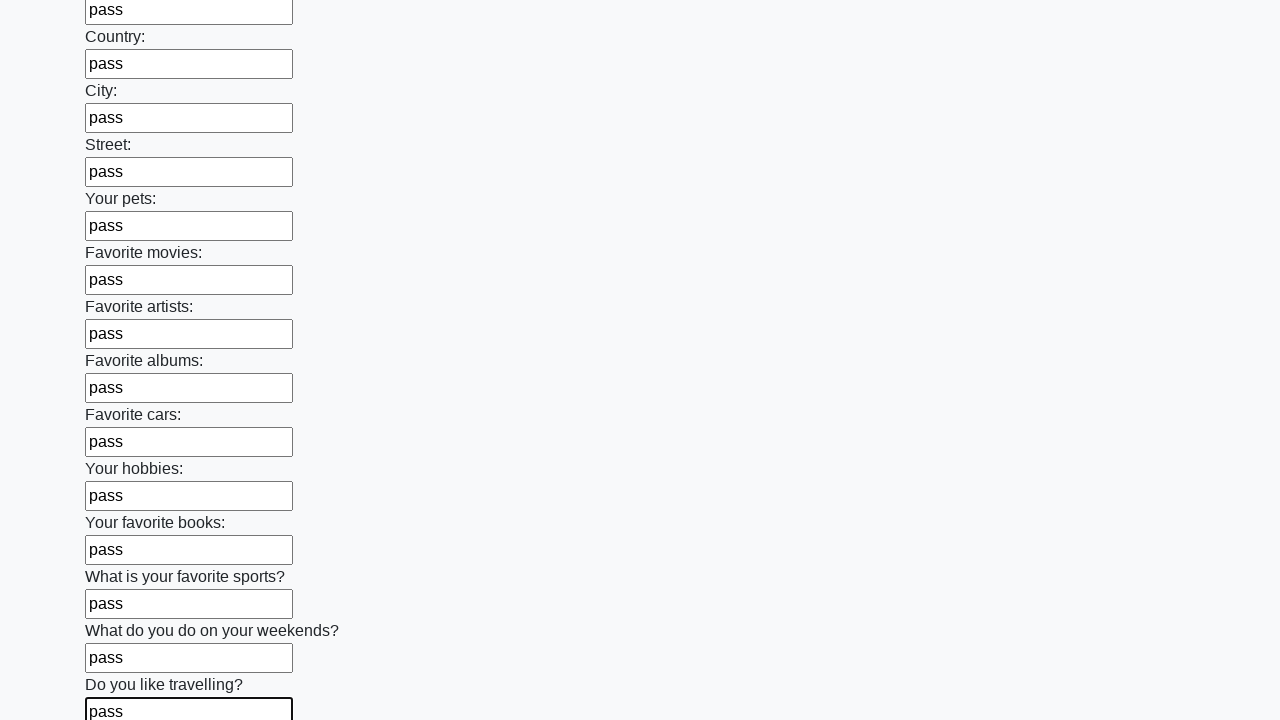

Filled an input field with 'pass' on input >> nth=16
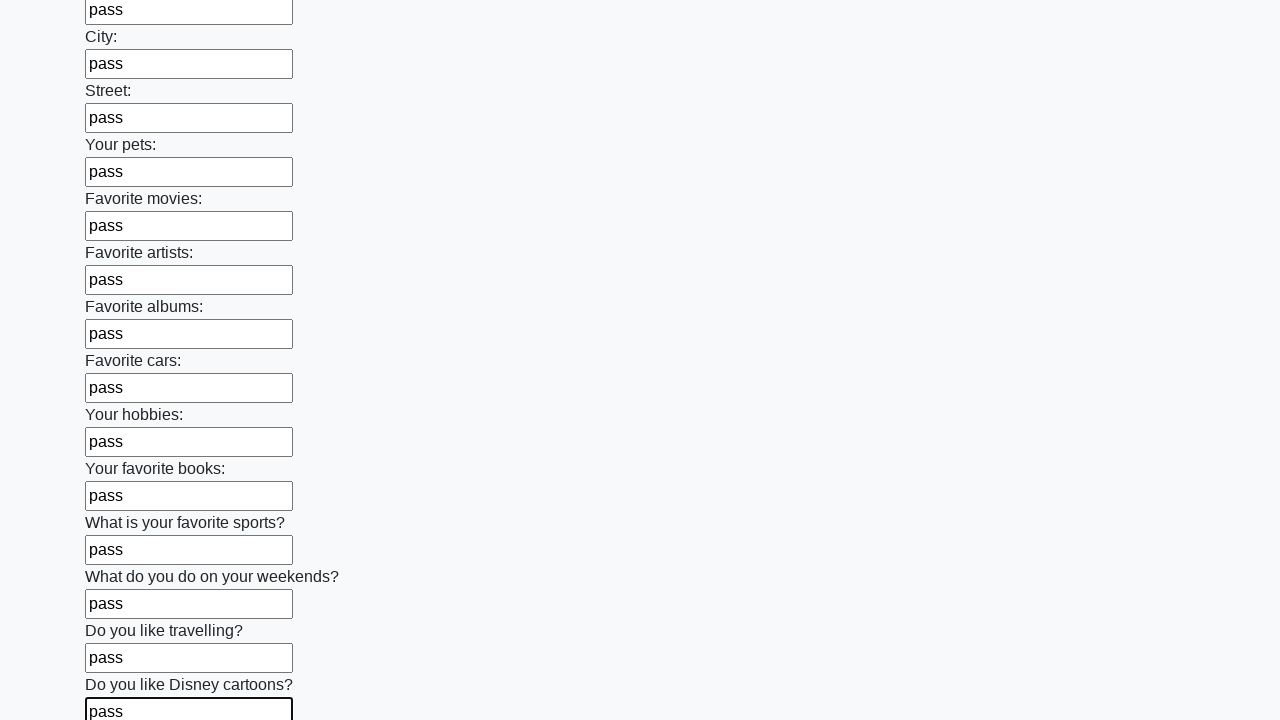

Filled an input field with 'pass' on input >> nth=17
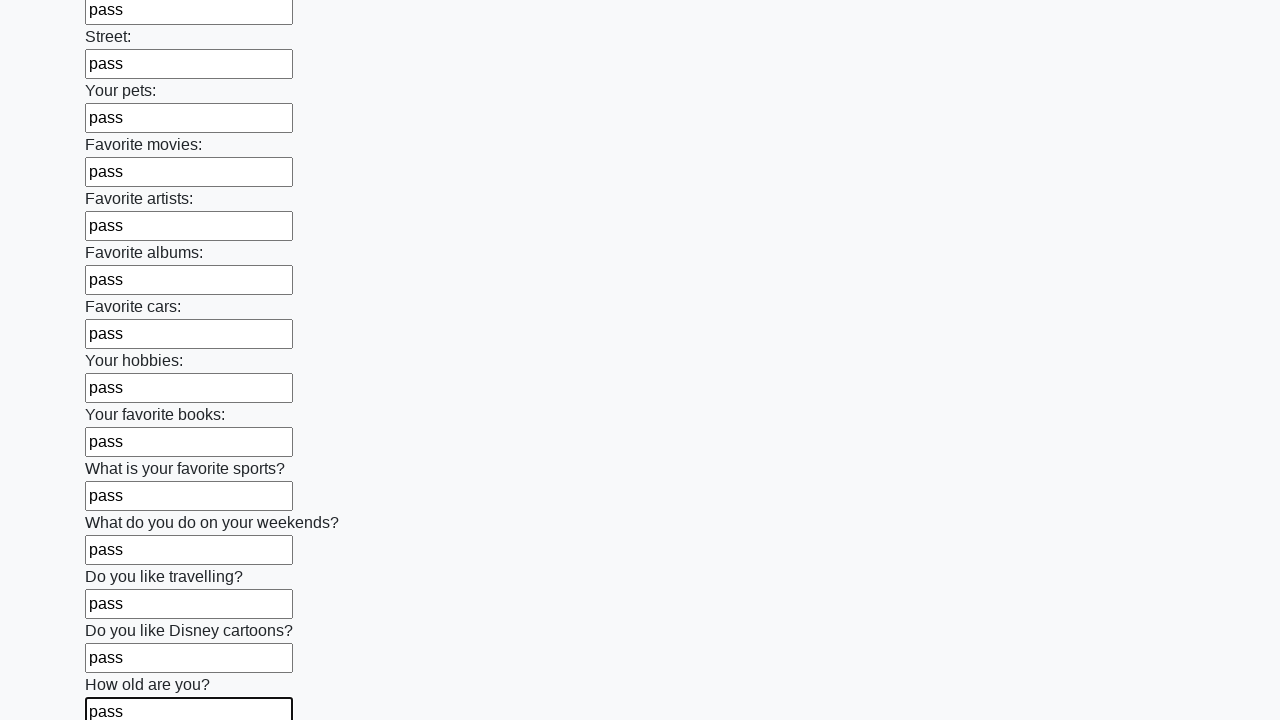

Filled an input field with 'pass' on input >> nth=18
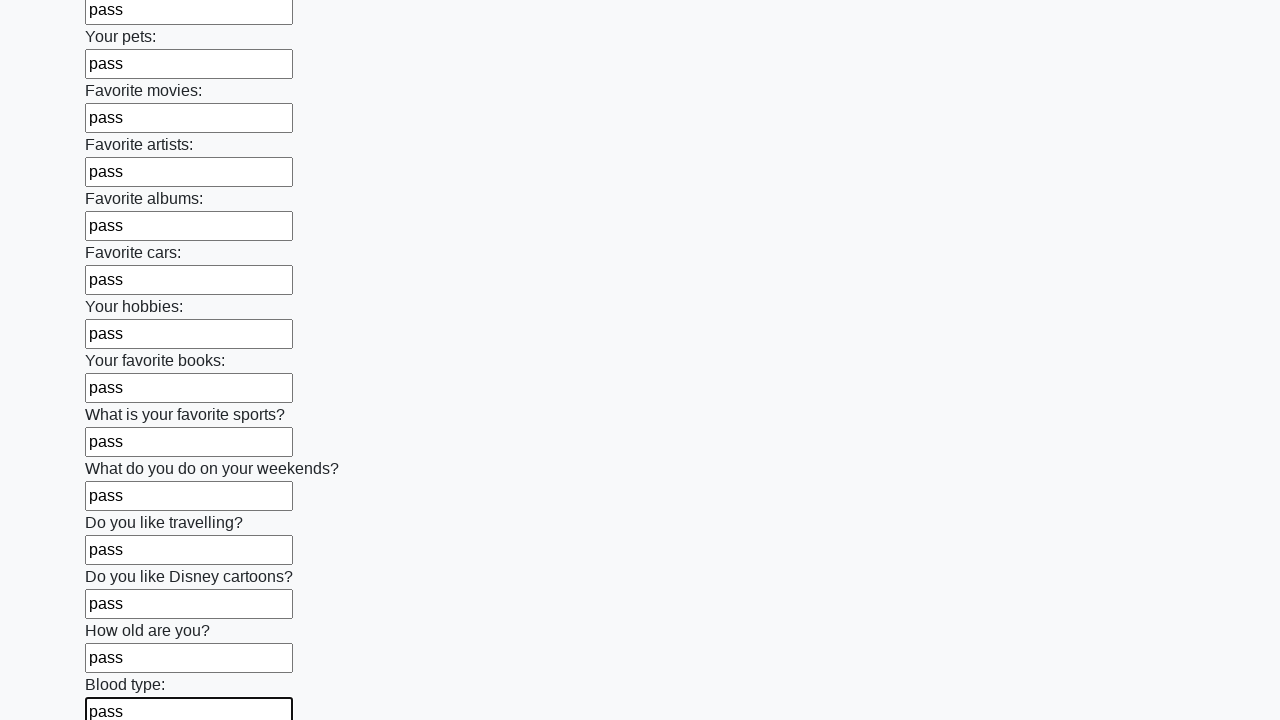

Filled an input field with 'pass' on input >> nth=19
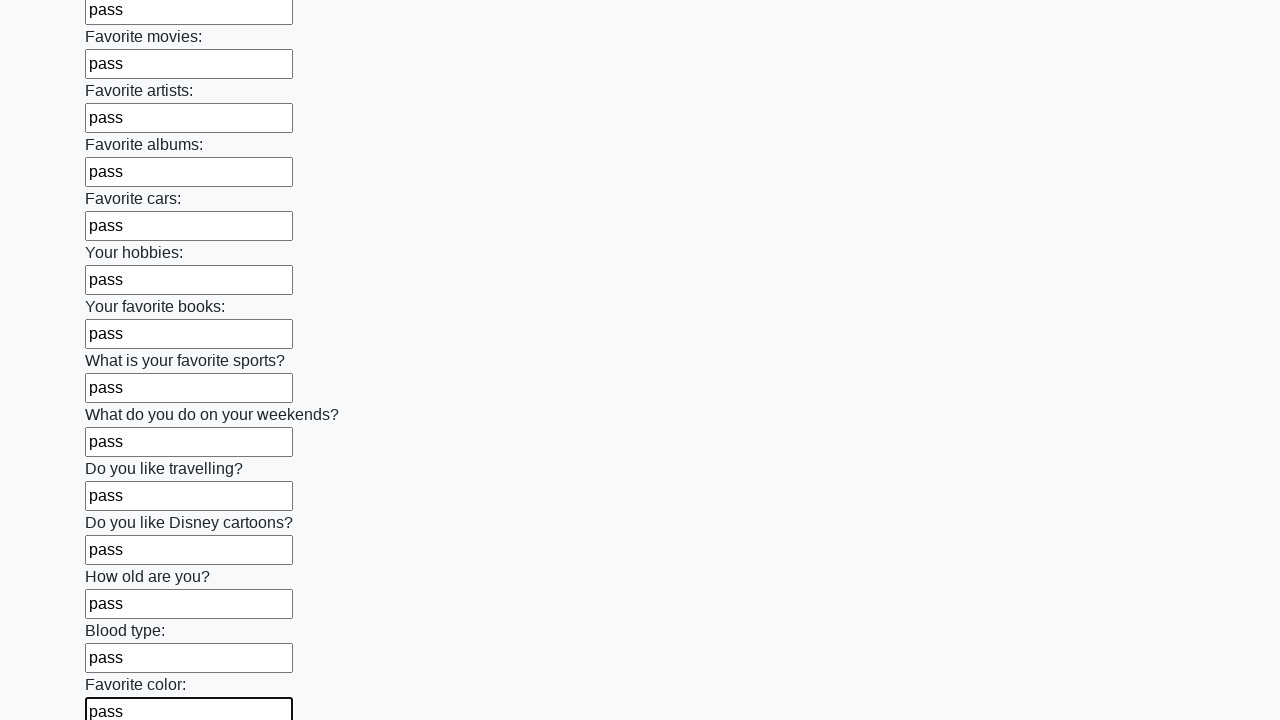

Filled an input field with 'pass' on input >> nth=20
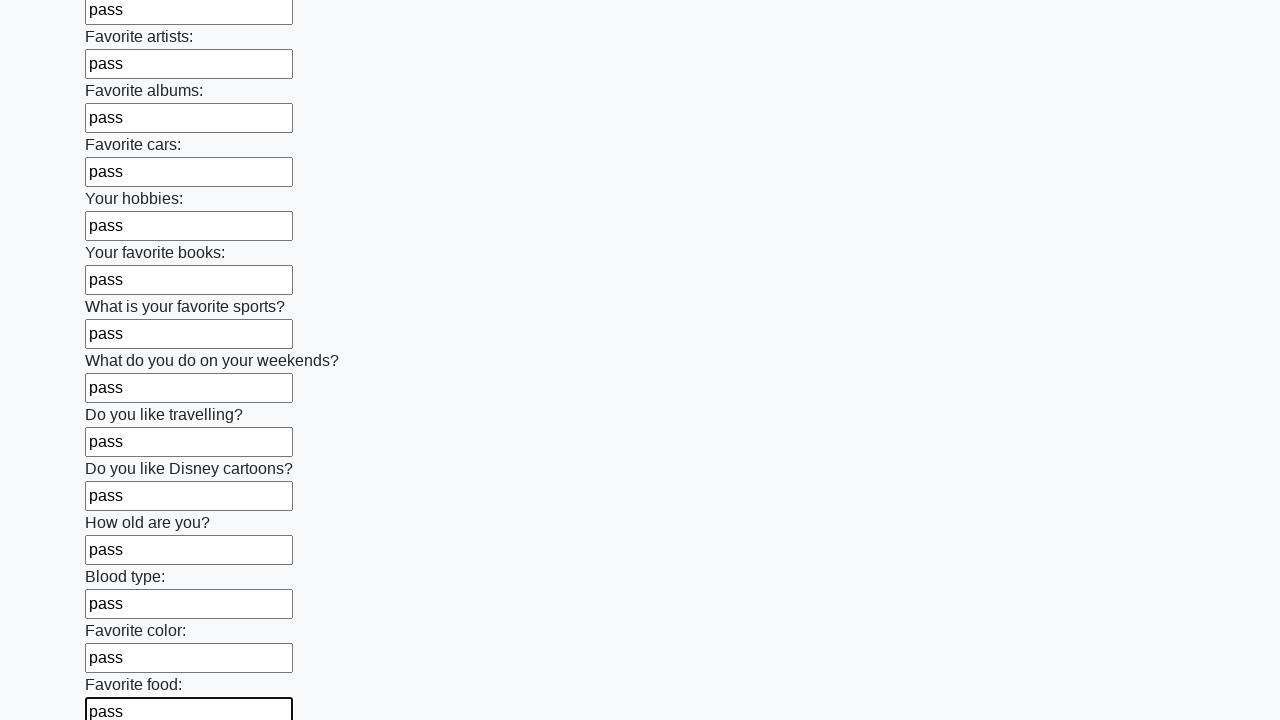

Filled an input field with 'pass' on input >> nth=21
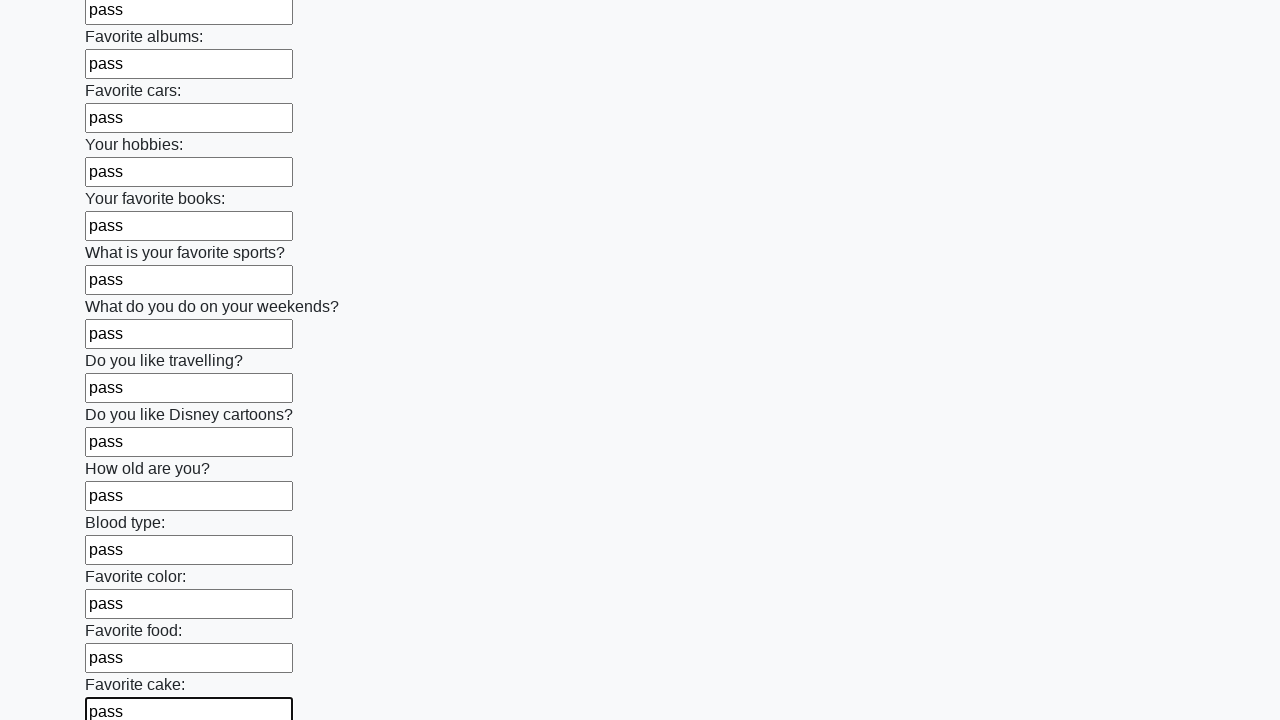

Filled an input field with 'pass' on input >> nth=22
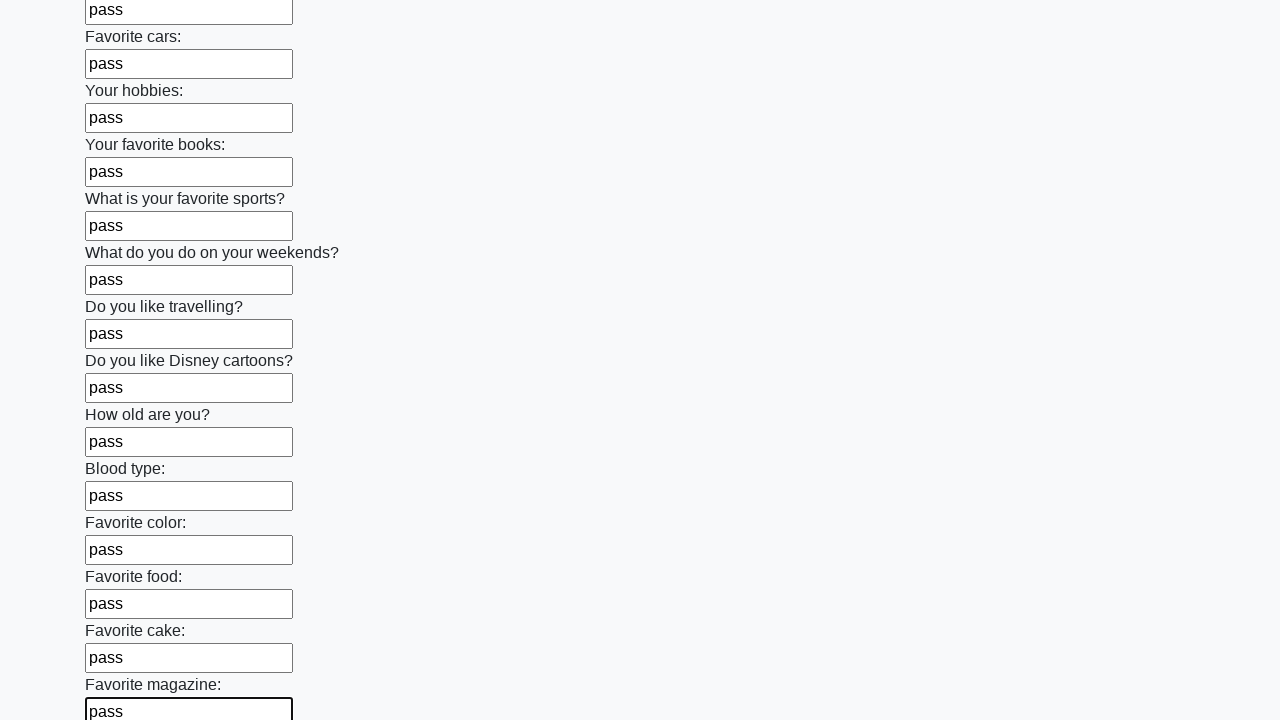

Filled an input field with 'pass' on input >> nth=23
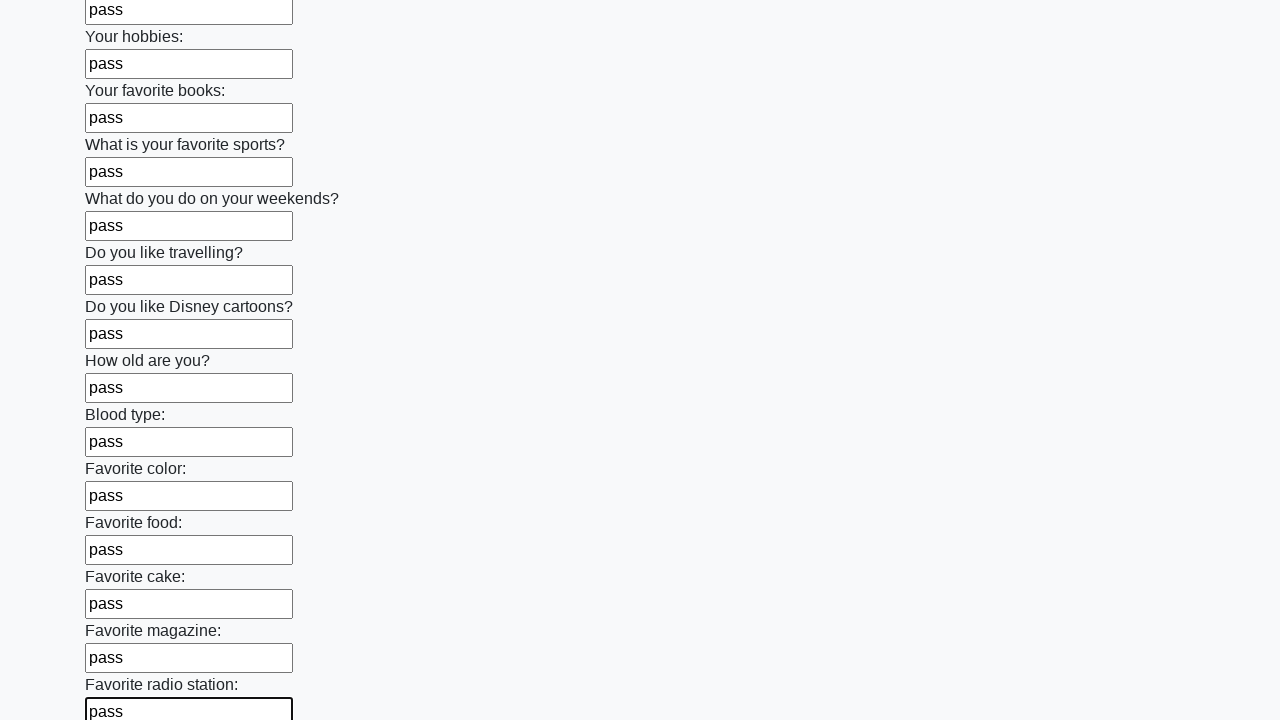

Filled an input field with 'pass' on input >> nth=24
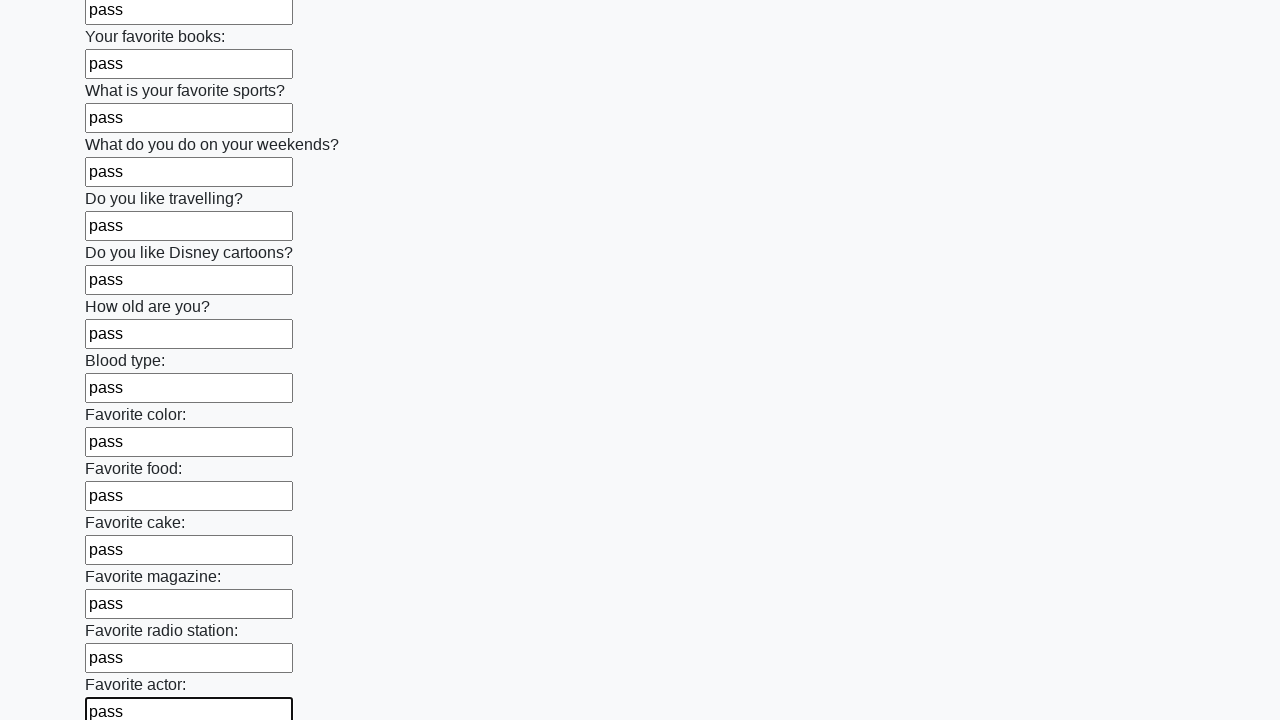

Filled an input field with 'pass' on input >> nth=25
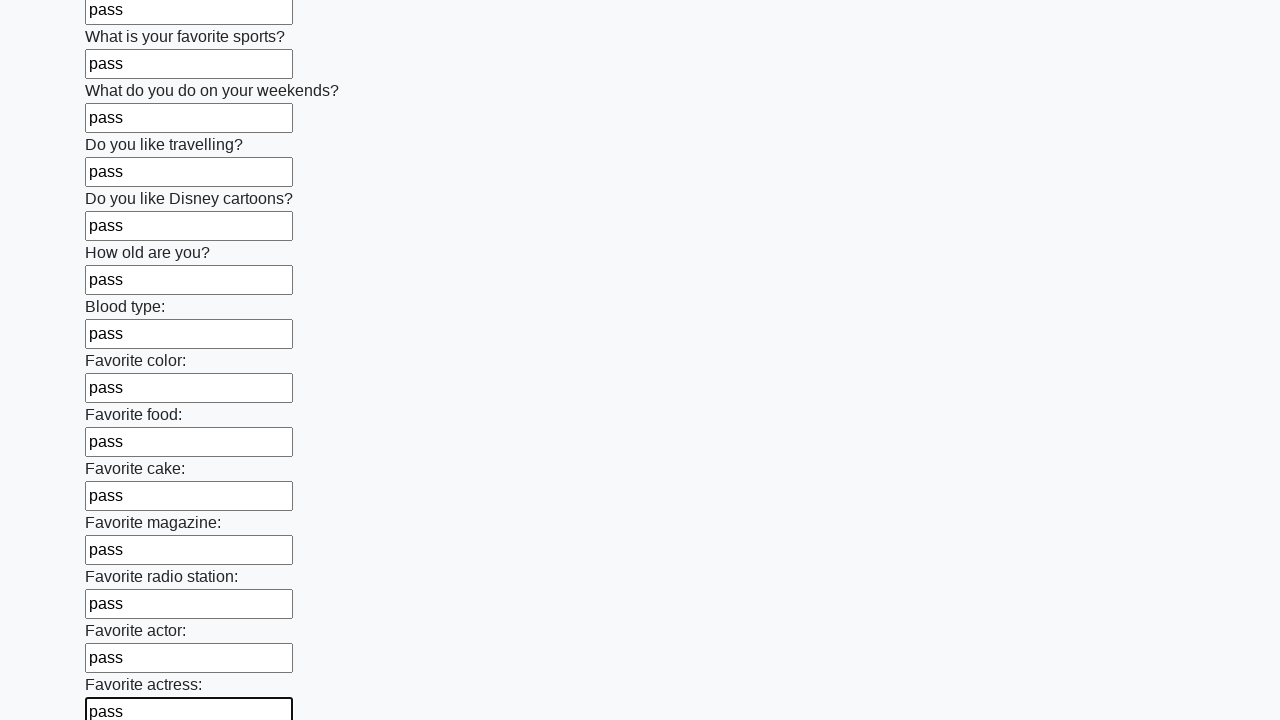

Filled an input field with 'pass' on input >> nth=26
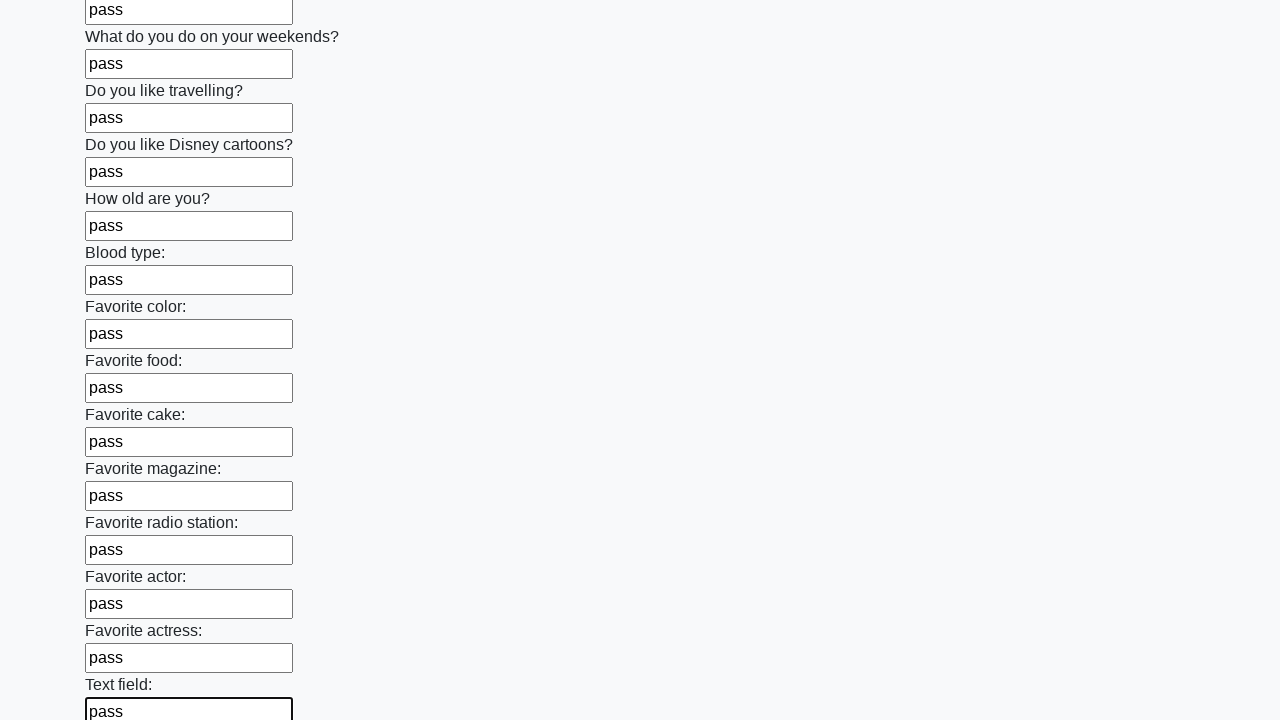

Filled an input field with 'pass' on input >> nth=27
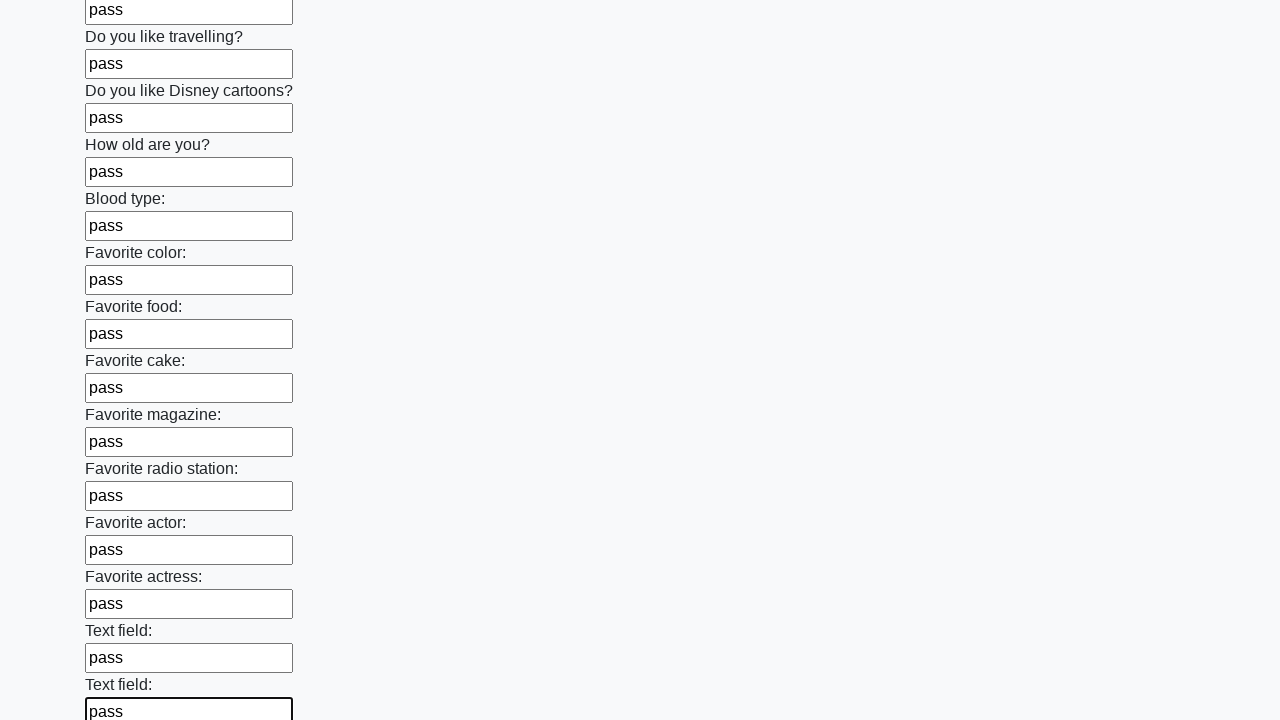

Filled an input field with 'pass' on input >> nth=28
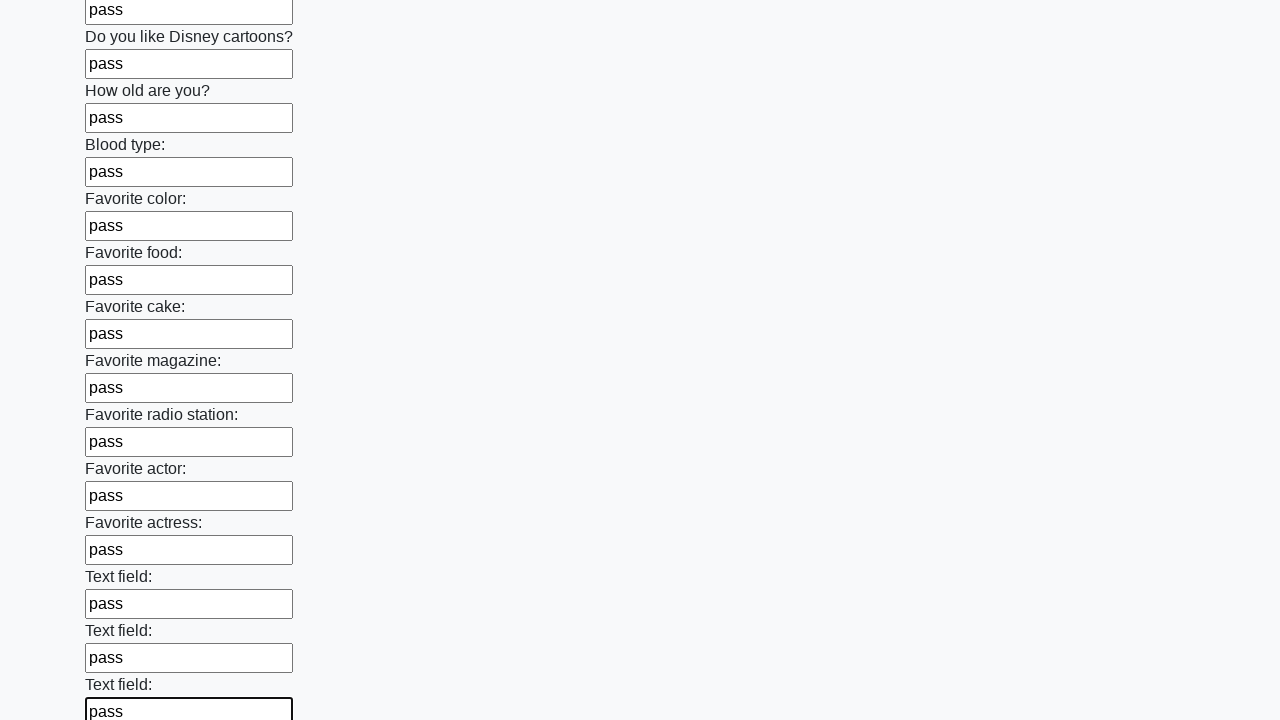

Filled an input field with 'pass' on input >> nth=29
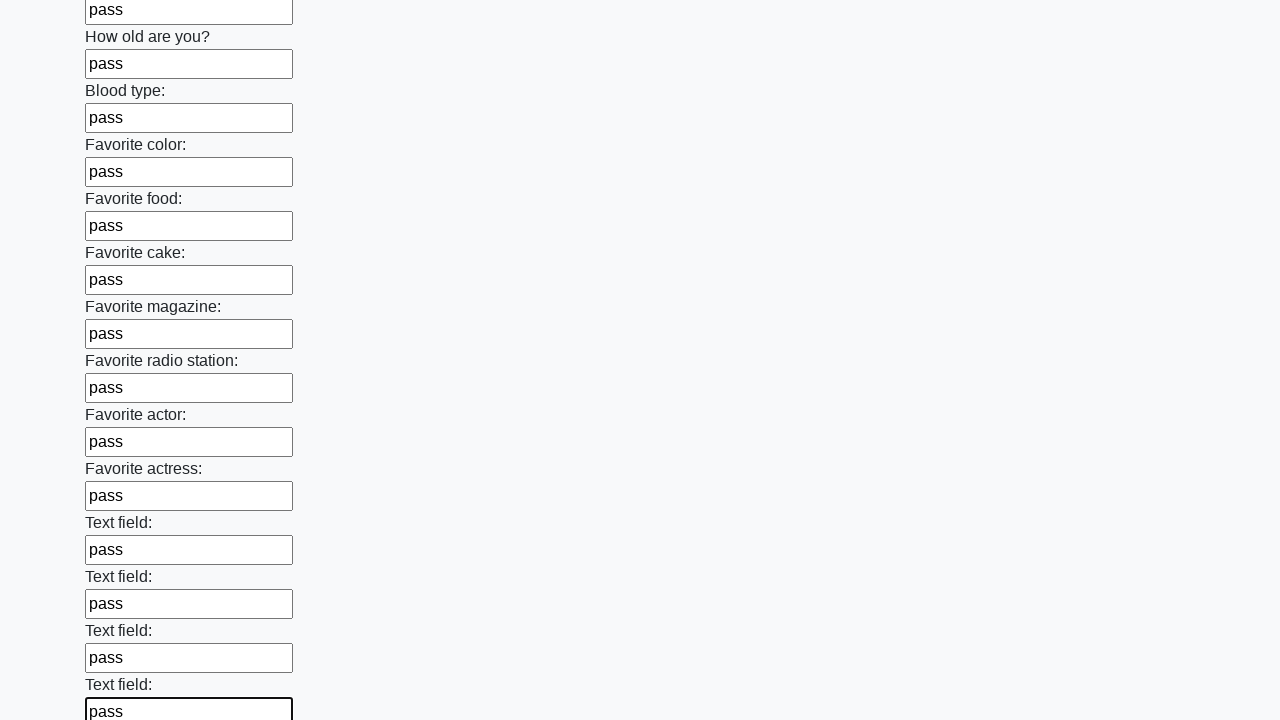

Filled an input field with 'pass' on input >> nth=30
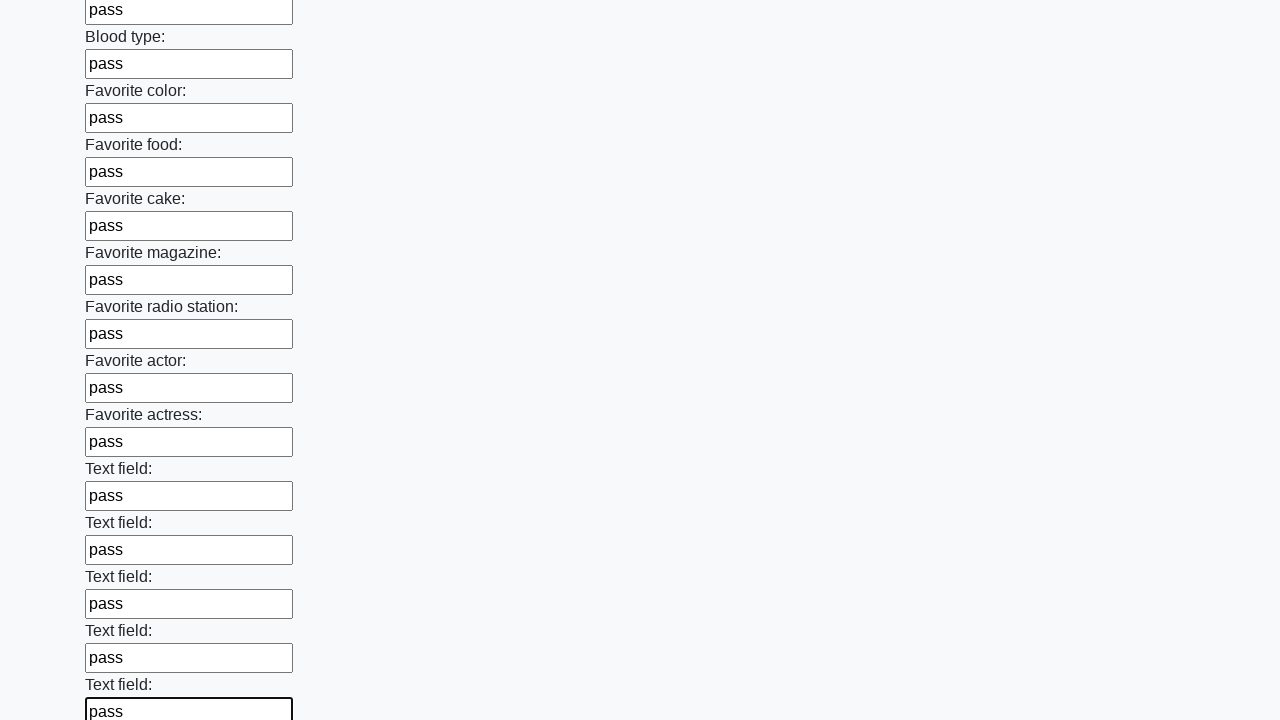

Filled an input field with 'pass' on input >> nth=31
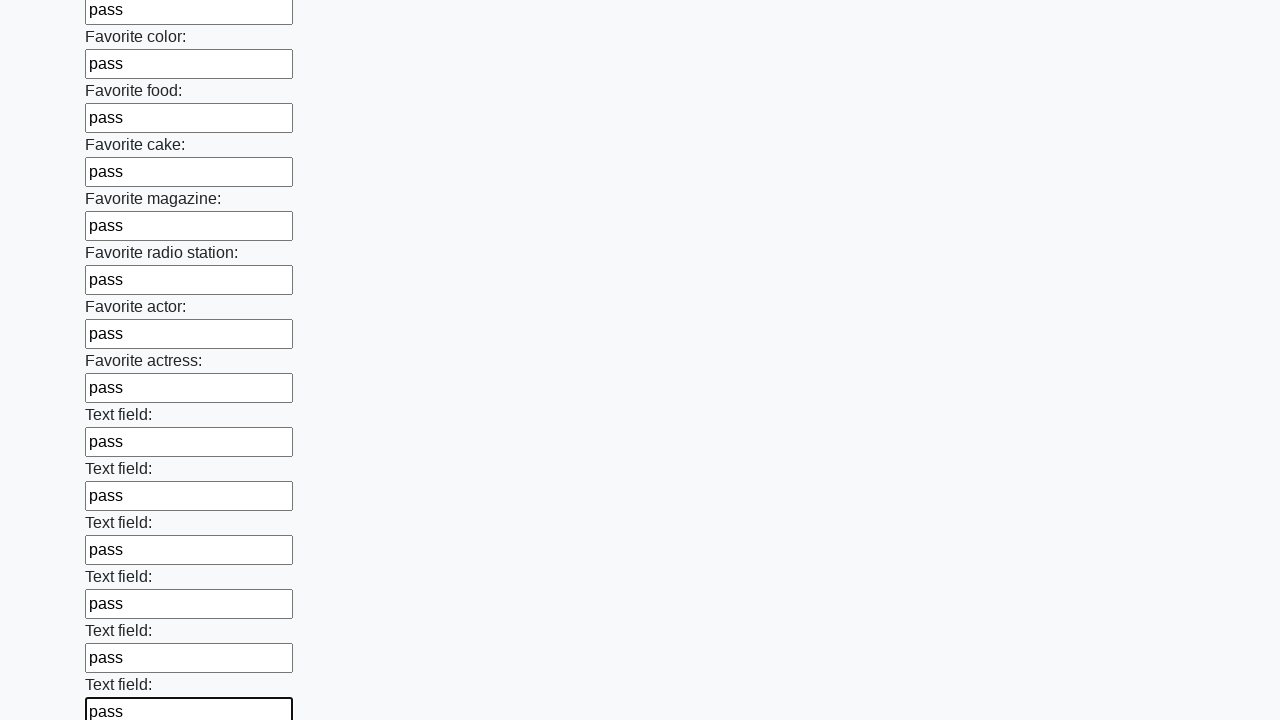

Filled an input field with 'pass' on input >> nth=32
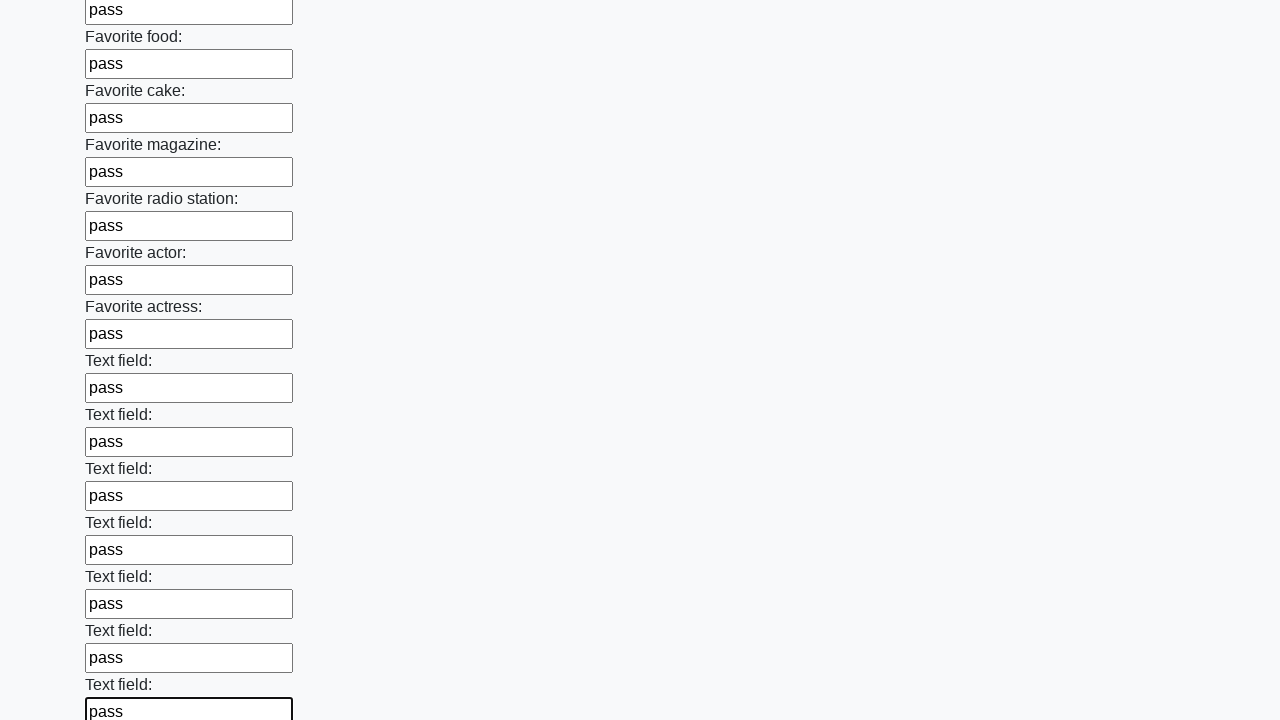

Filled an input field with 'pass' on input >> nth=33
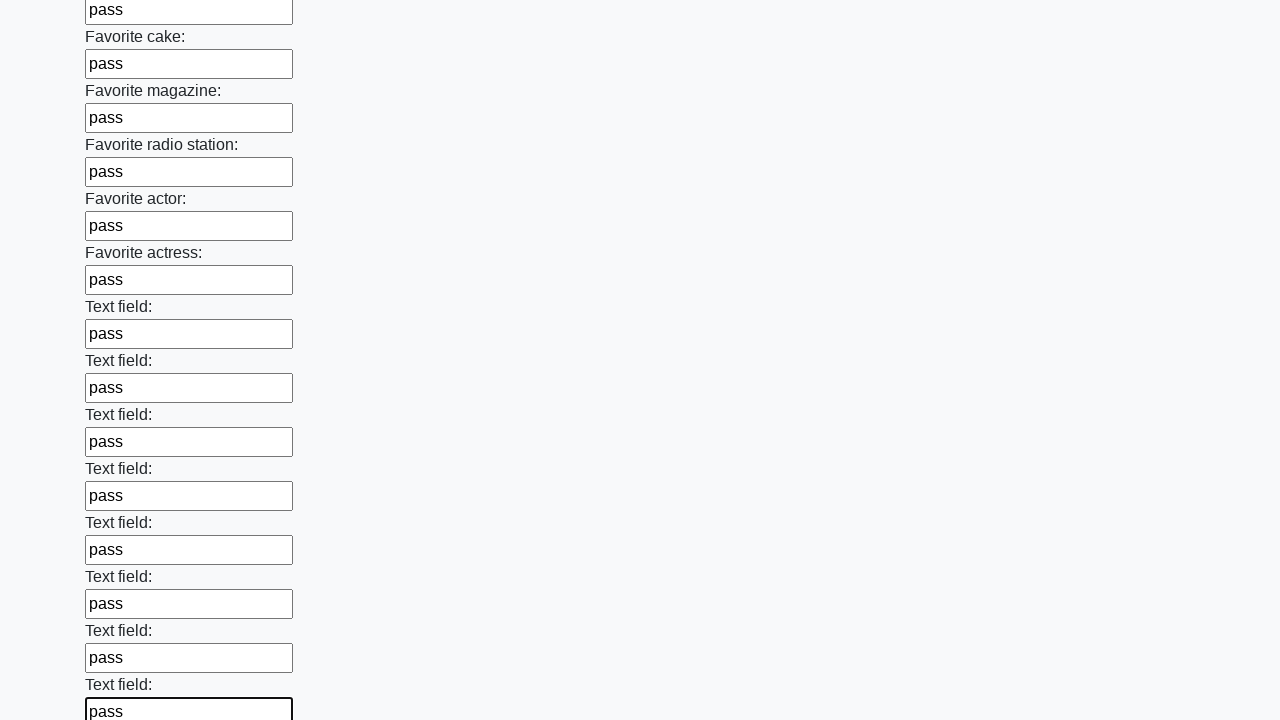

Filled an input field with 'pass' on input >> nth=34
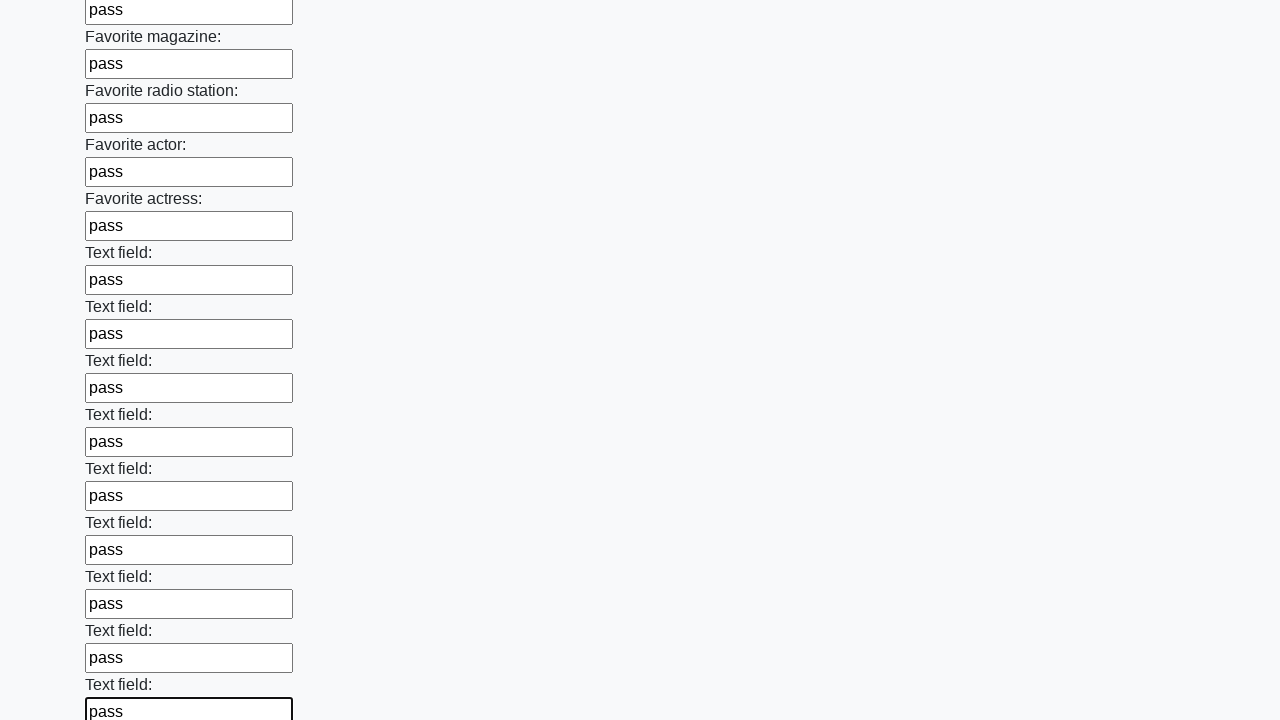

Filled an input field with 'pass' on input >> nth=35
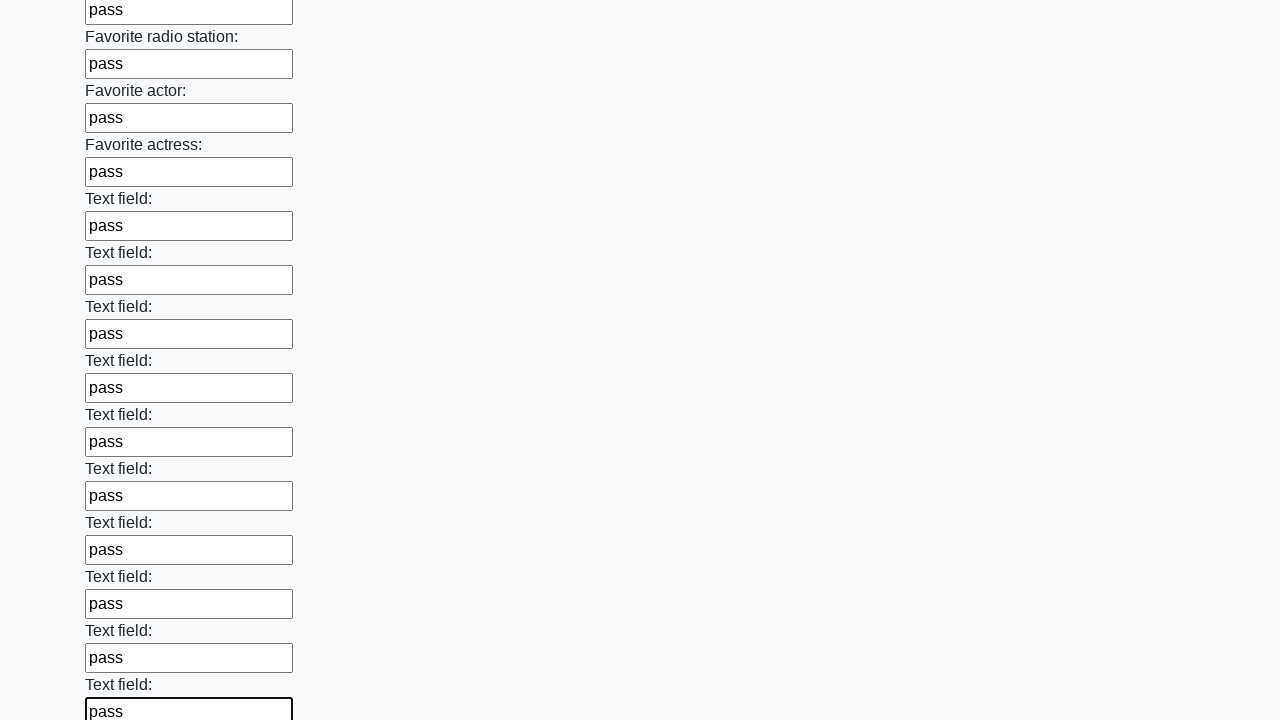

Filled an input field with 'pass' on input >> nth=36
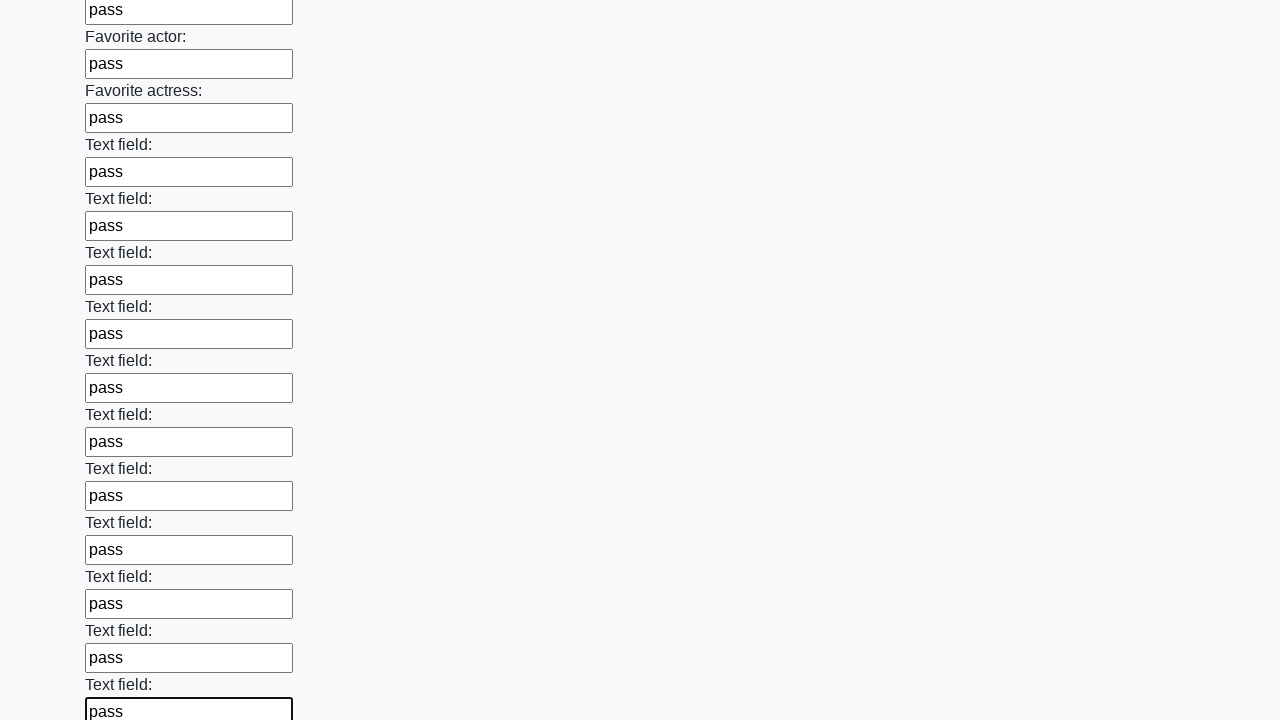

Filled an input field with 'pass' on input >> nth=37
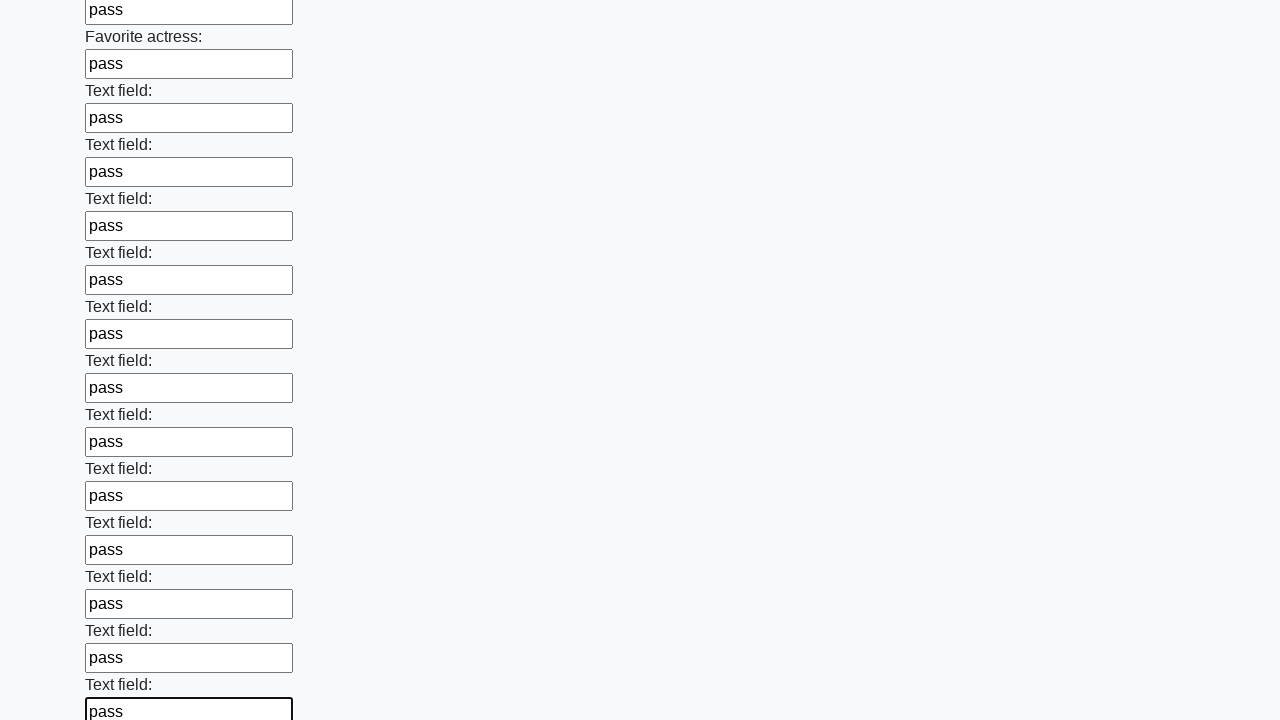

Filled an input field with 'pass' on input >> nth=38
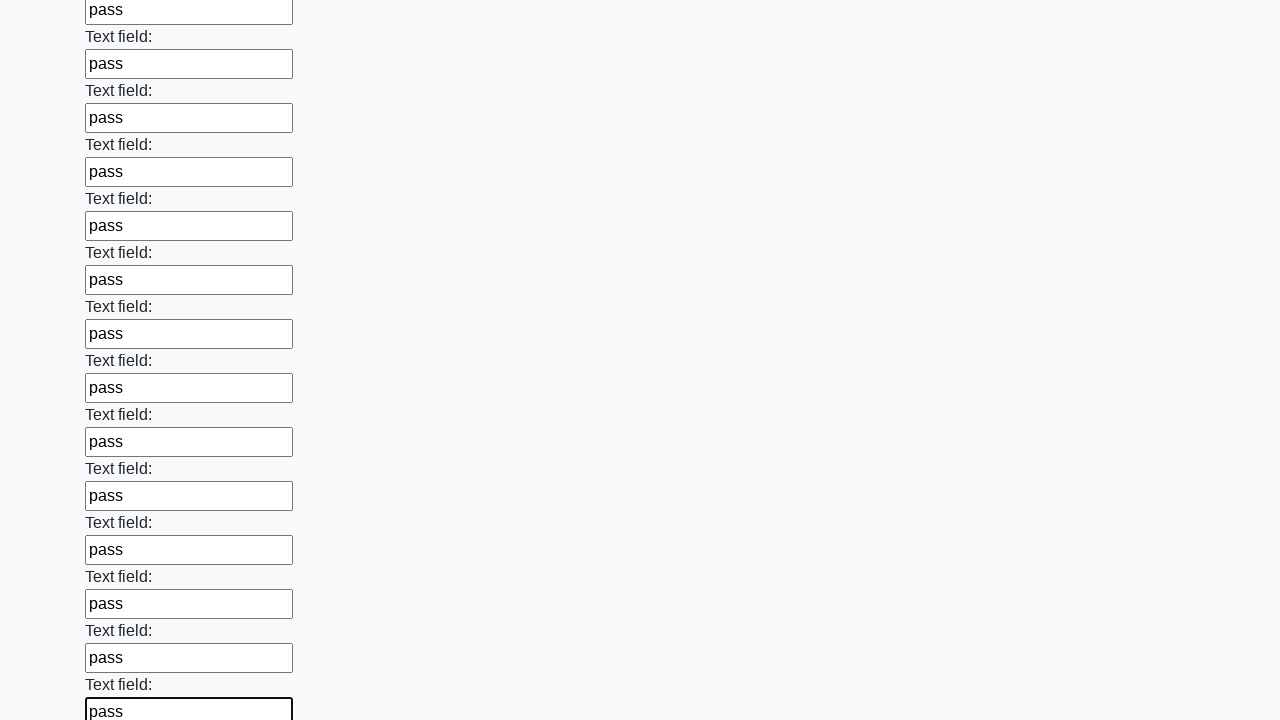

Filled an input field with 'pass' on input >> nth=39
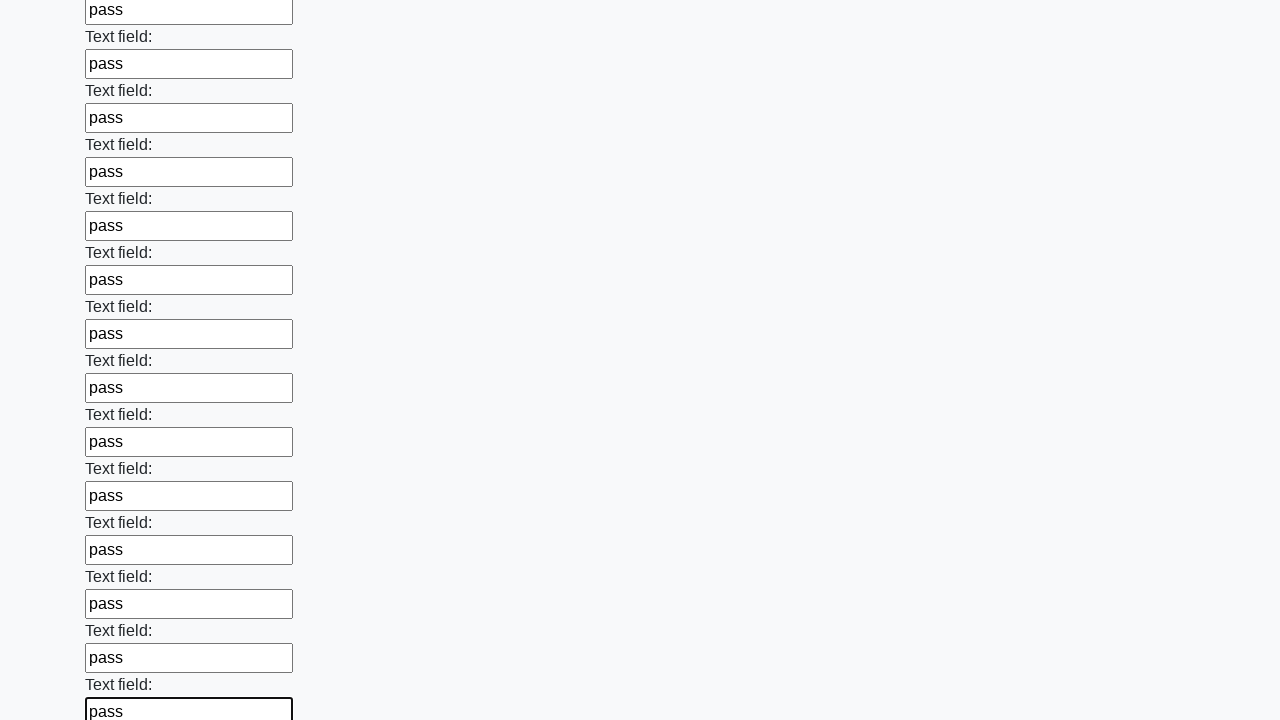

Filled an input field with 'pass' on input >> nth=40
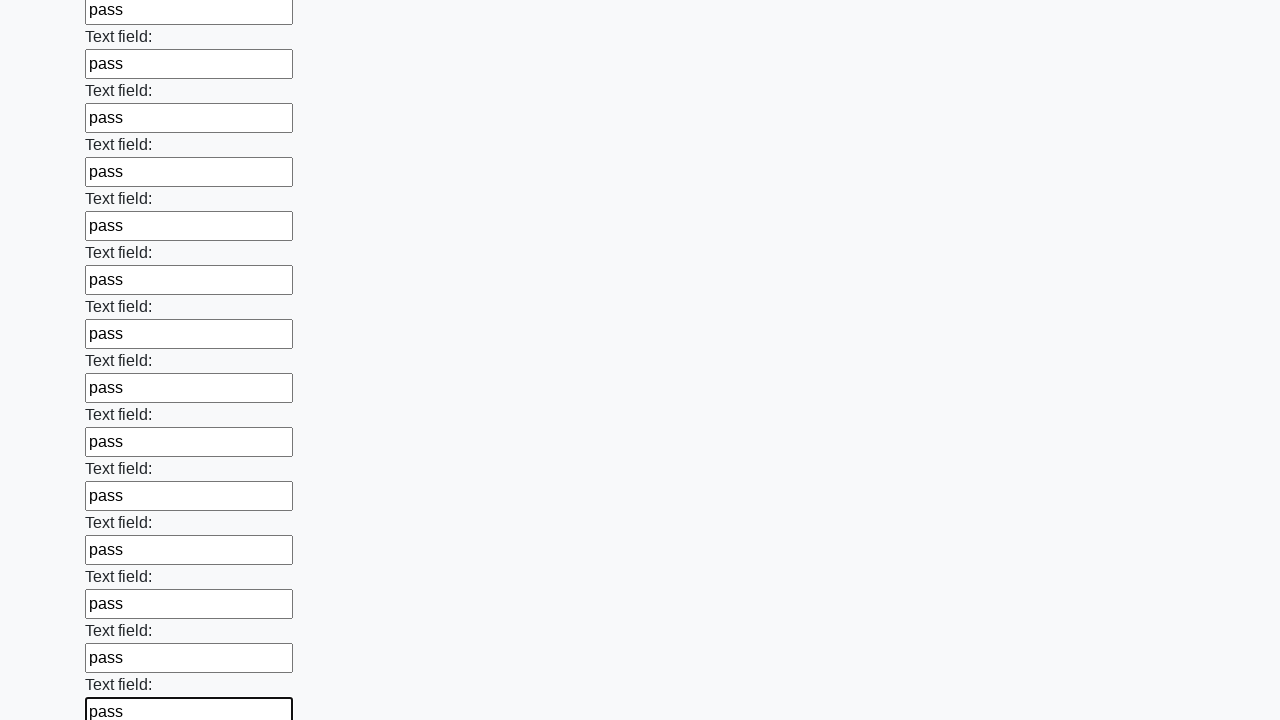

Filled an input field with 'pass' on input >> nth=41
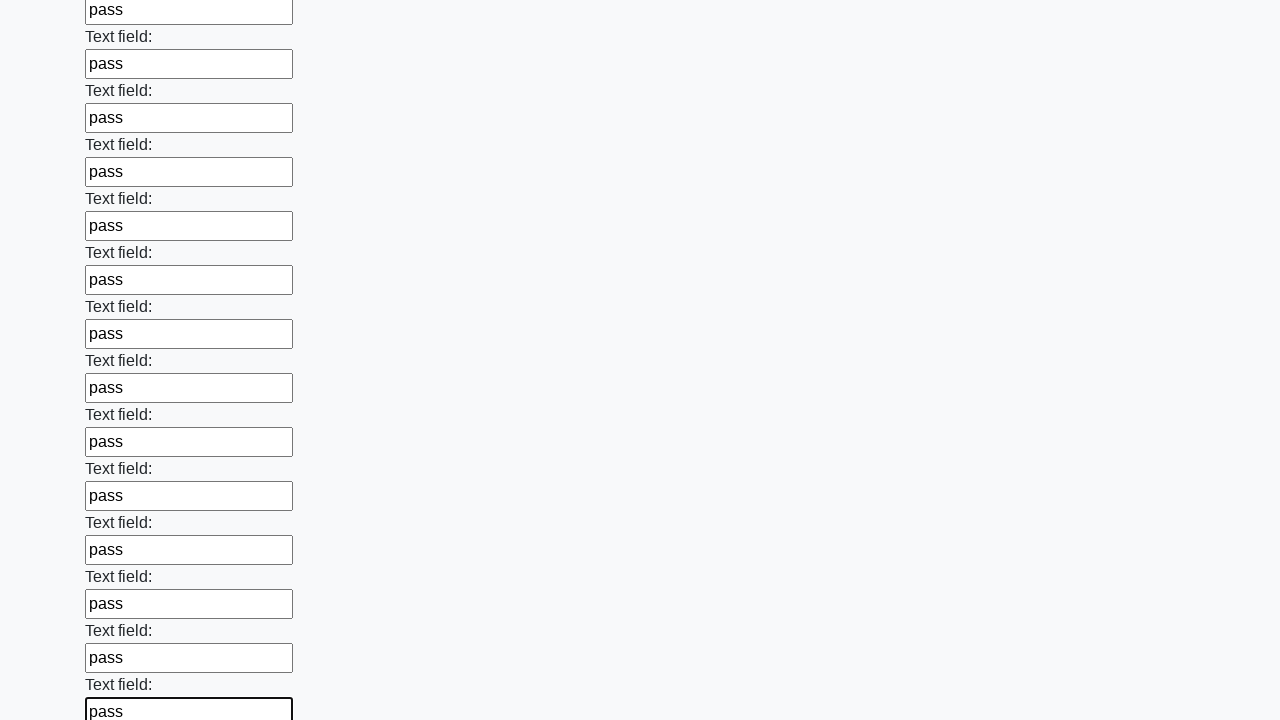

Filled an input field with 'pass' on input >> nth=42
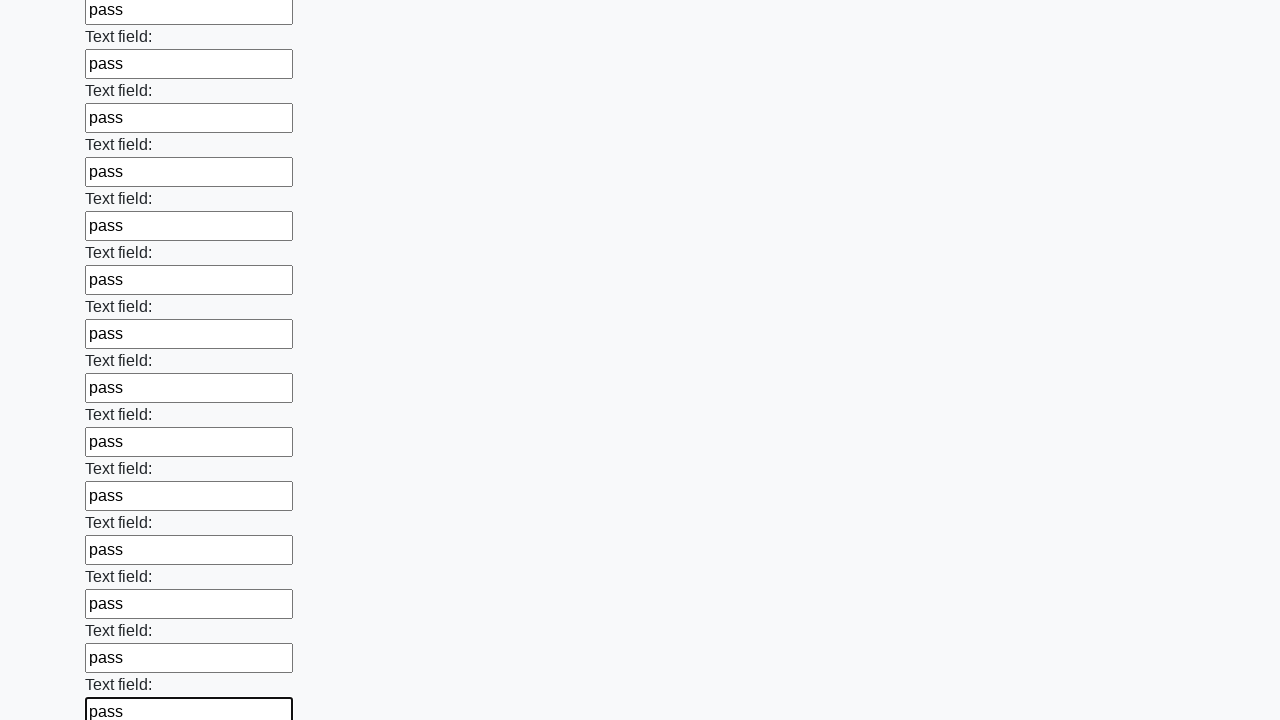

Filled an input field with 'pass' on input >> nth=43
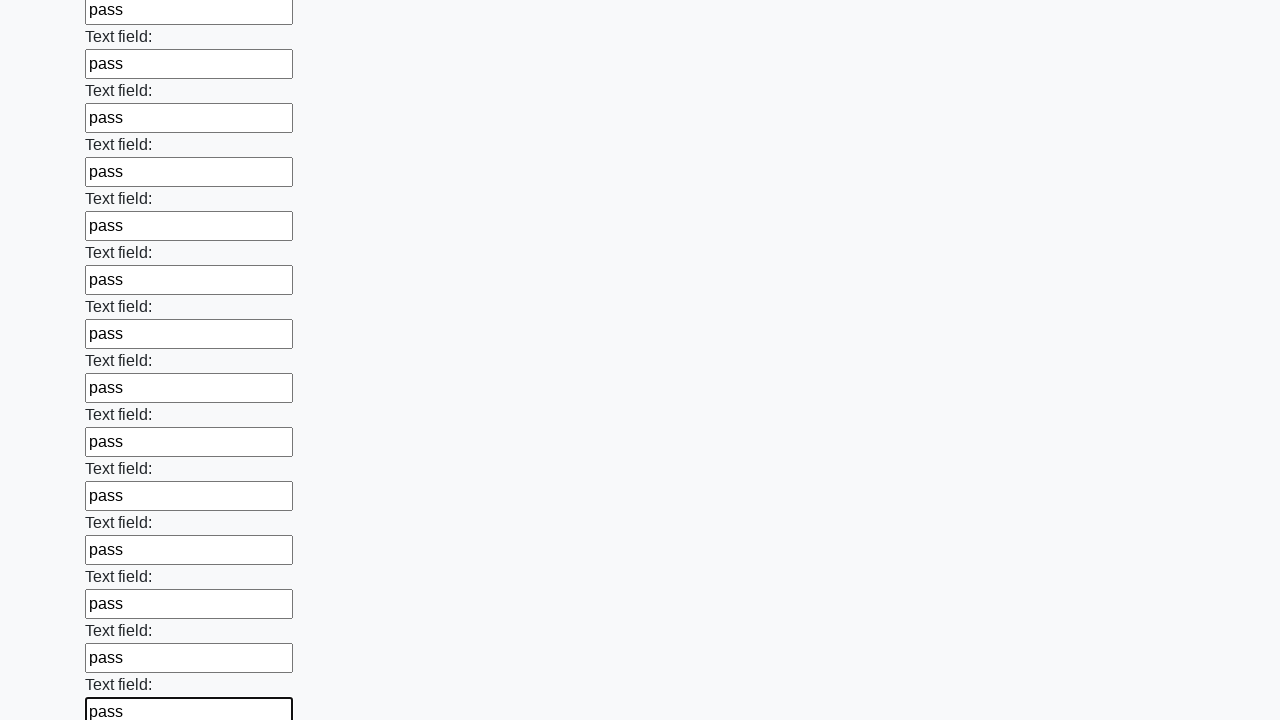

Filled an input field with 'pass' on input >> nth=44
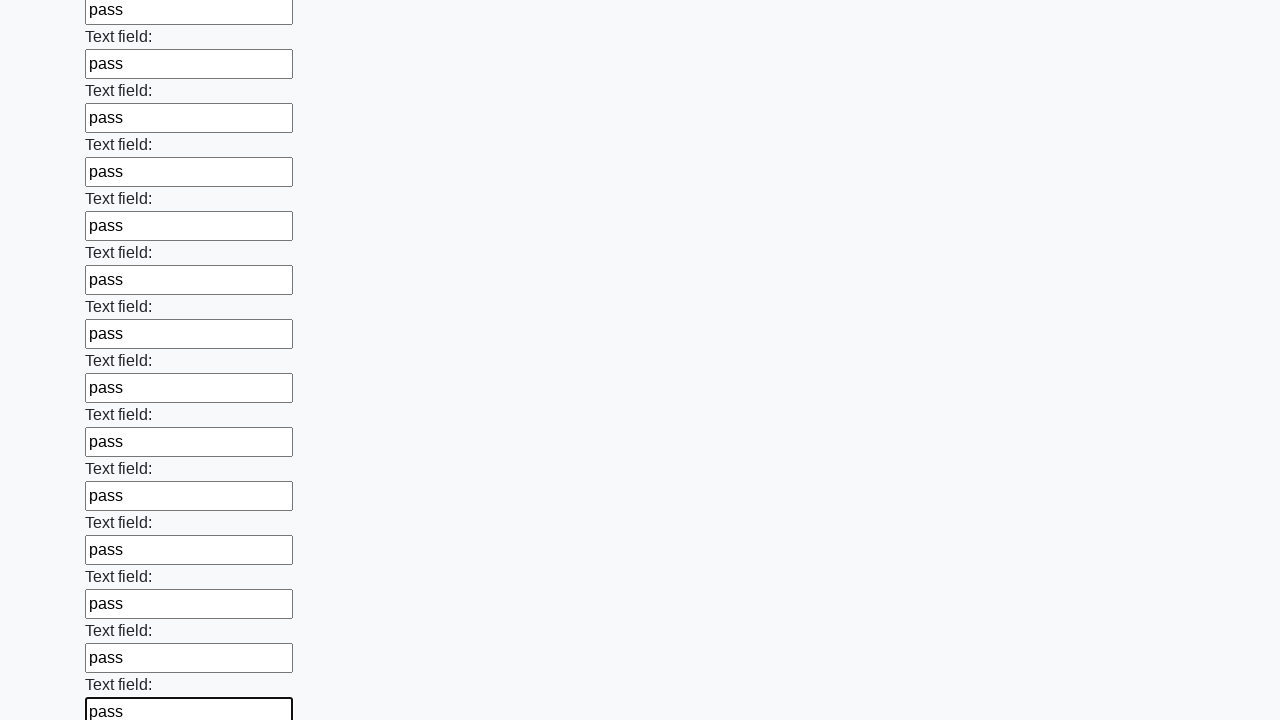

Filled an input field with 'pass' on input >> nth=45
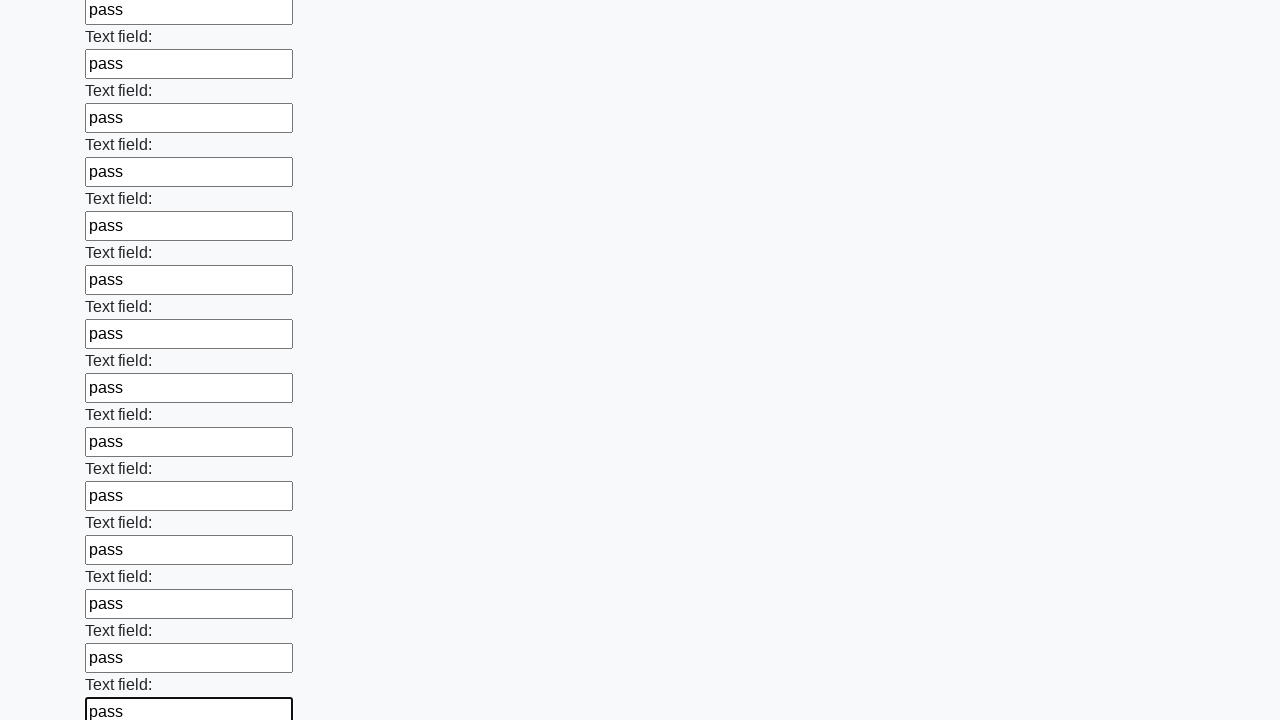

Filled an input field with 'pass' on input >> nth=46
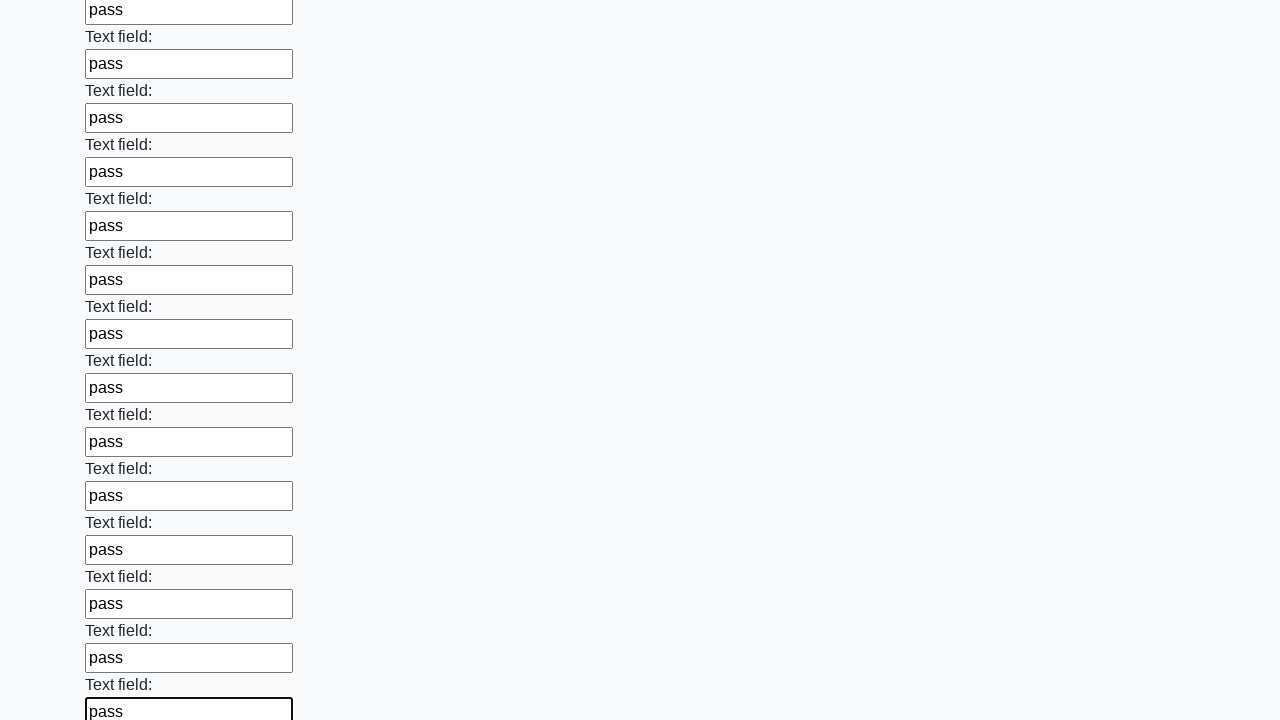

Filled an input field with 'pass' on input >> nth=47
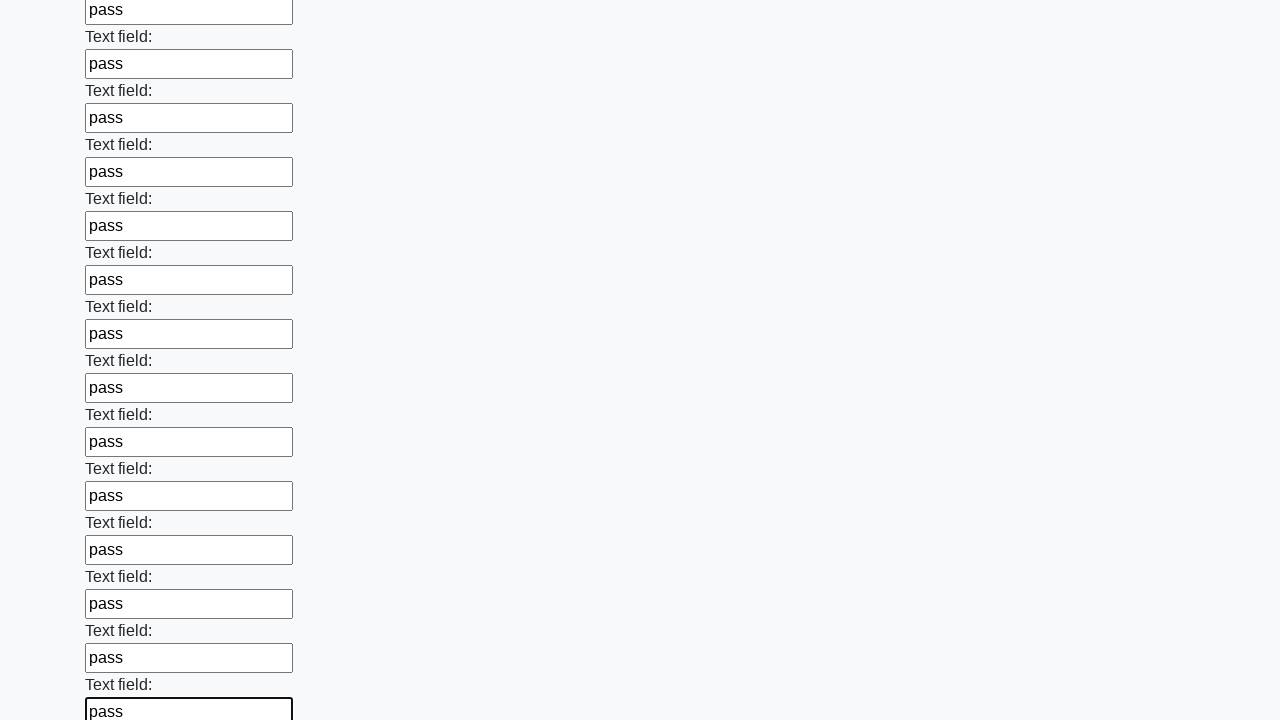

Filled an input field with 'pass' on input >> nth=48
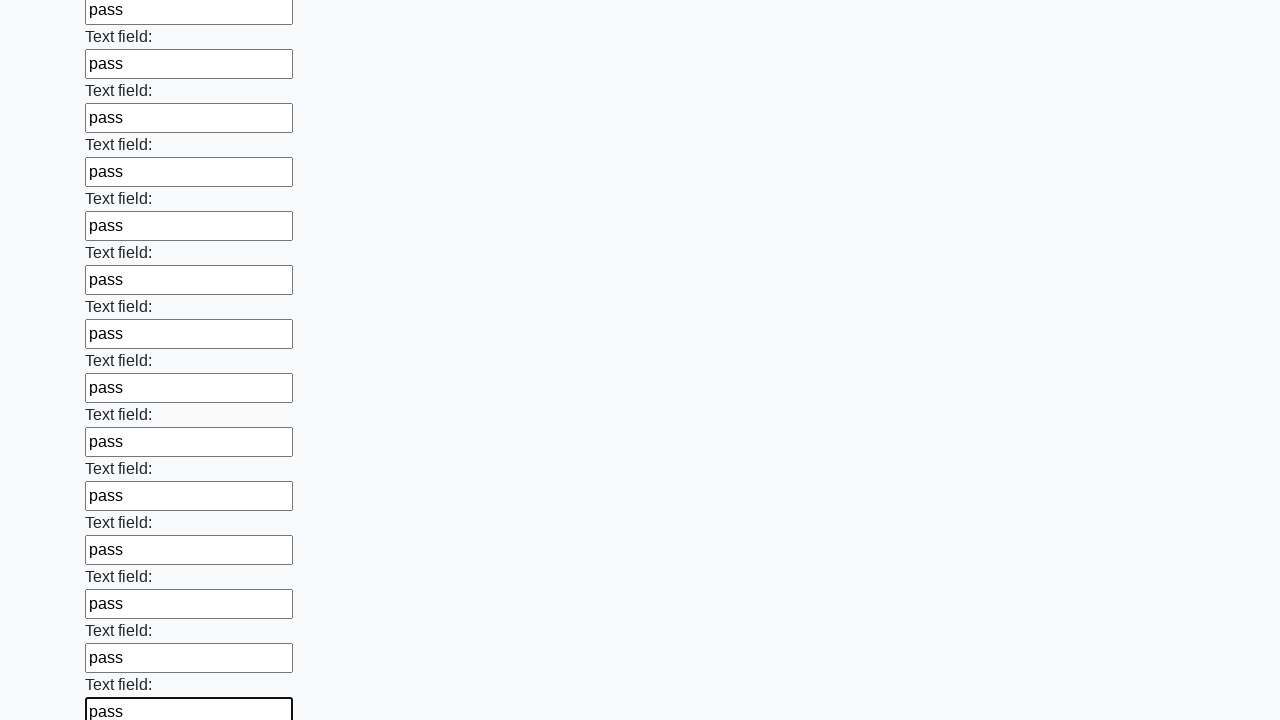

Filled an input field with 'pass' on input >> nth=49
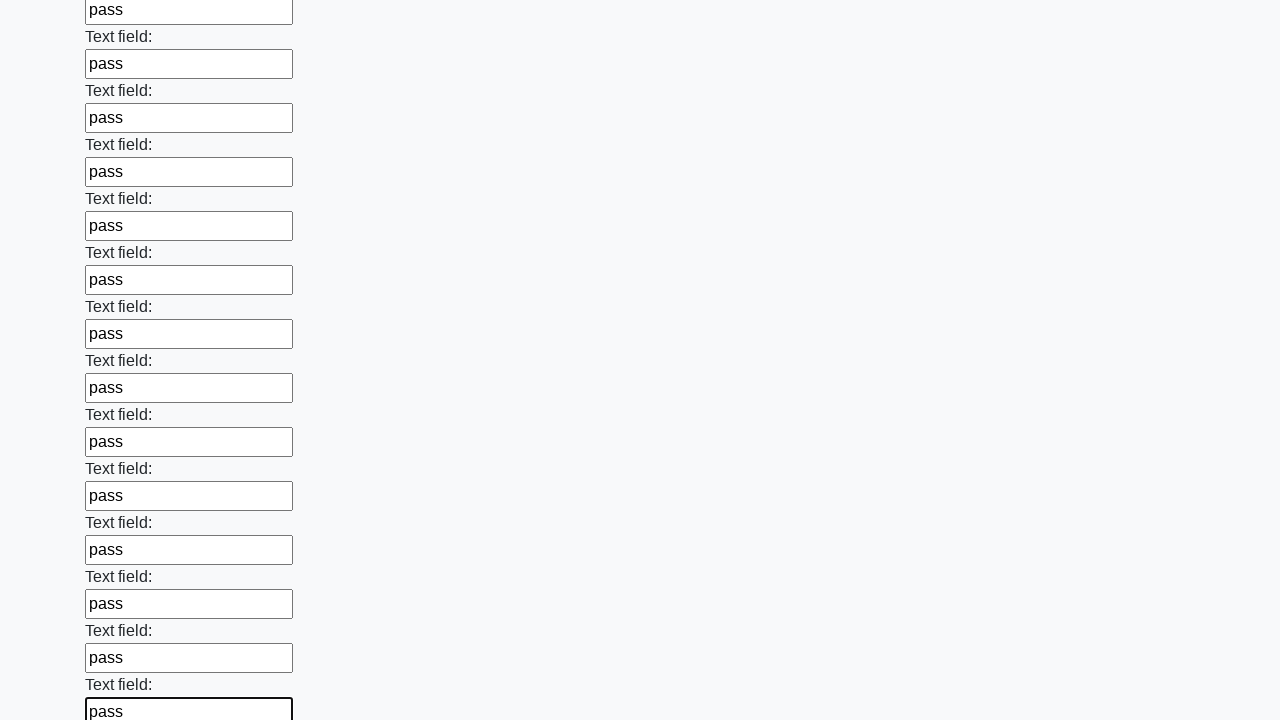

Filled an input field with 'pass' on input >> nth=50
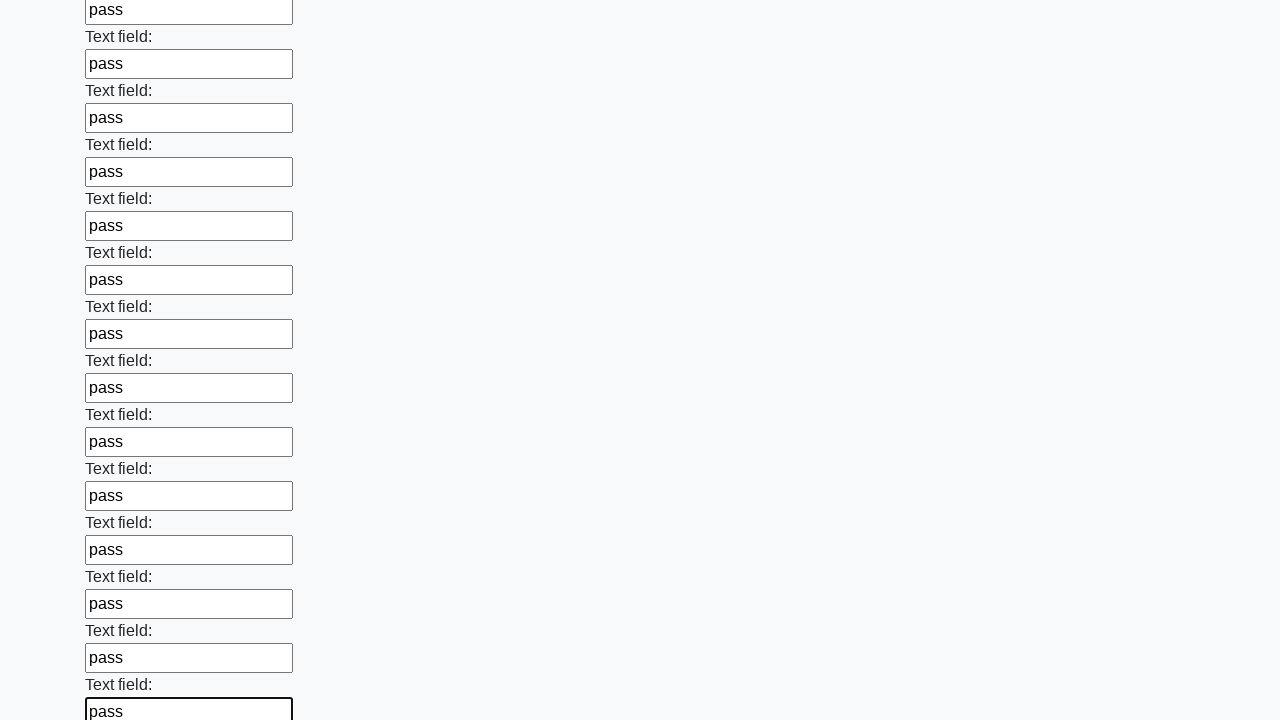

Filled an input field with 'pass' on input >> nth=51
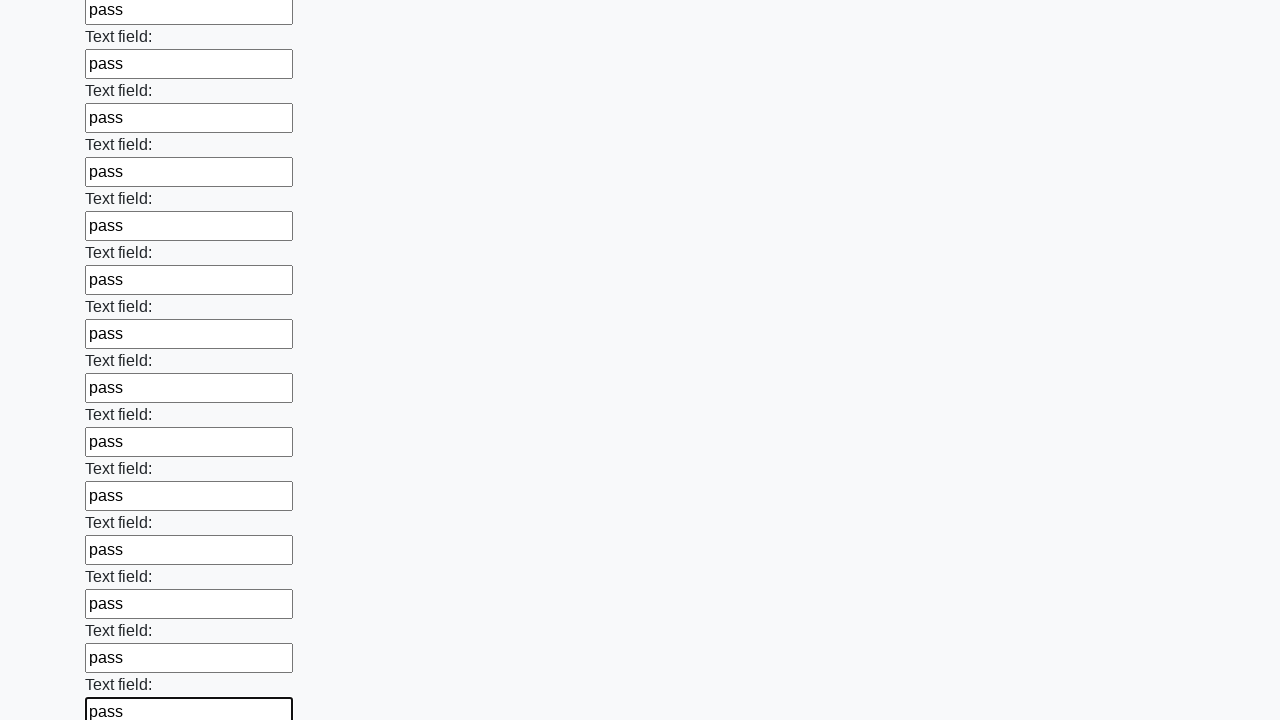

Filled an input field with 'pass' on input >> nth=52
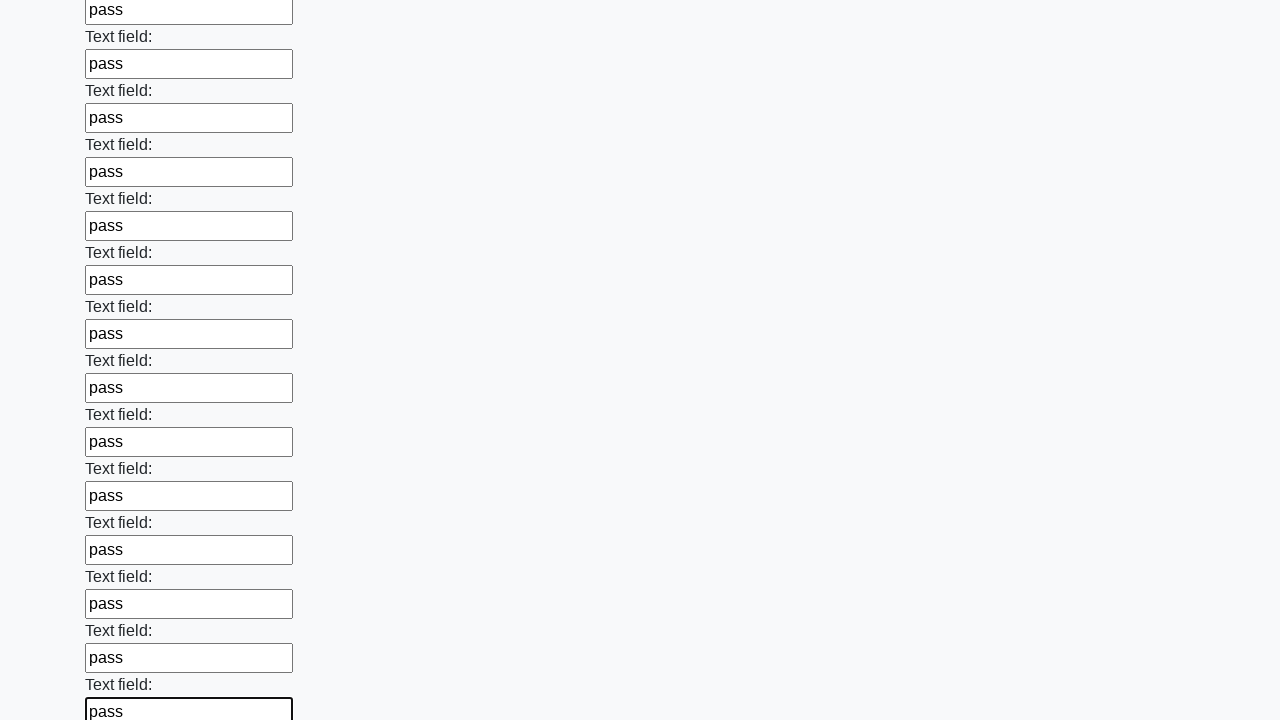

Filled an input field with 'pass' on input >> nth=53
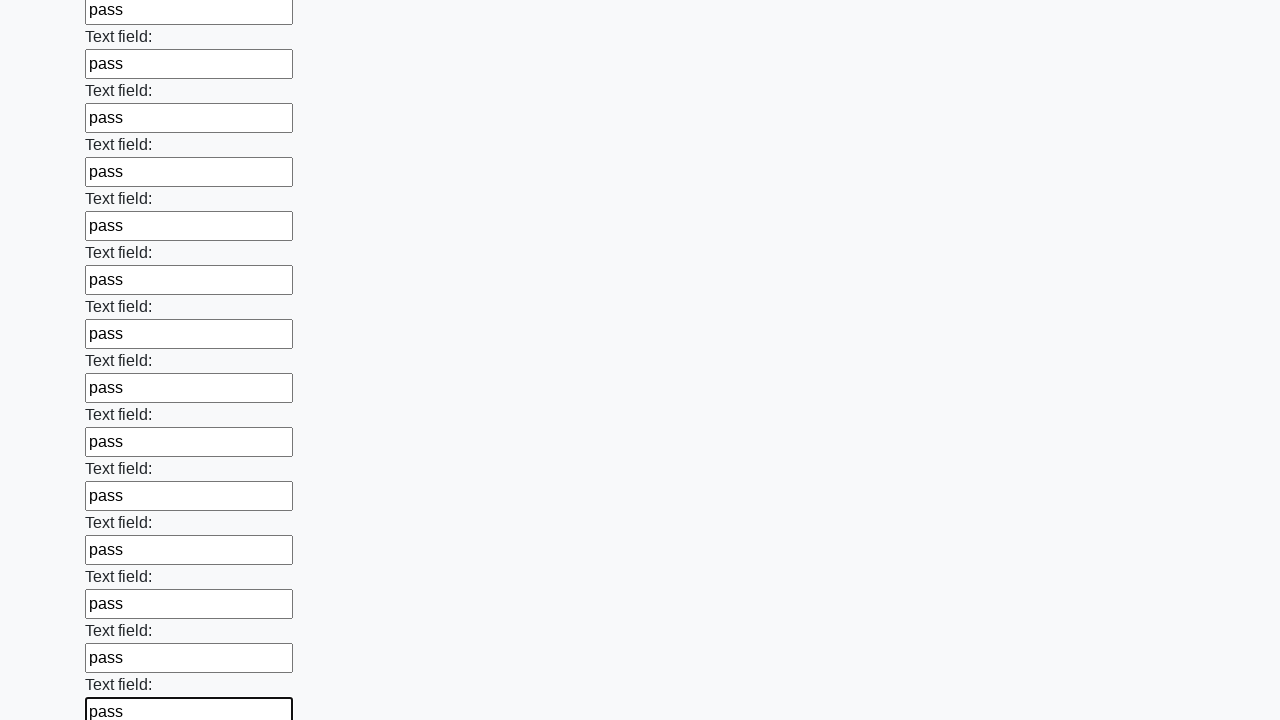

Filled an input field with 'pass' on input >> nth=54
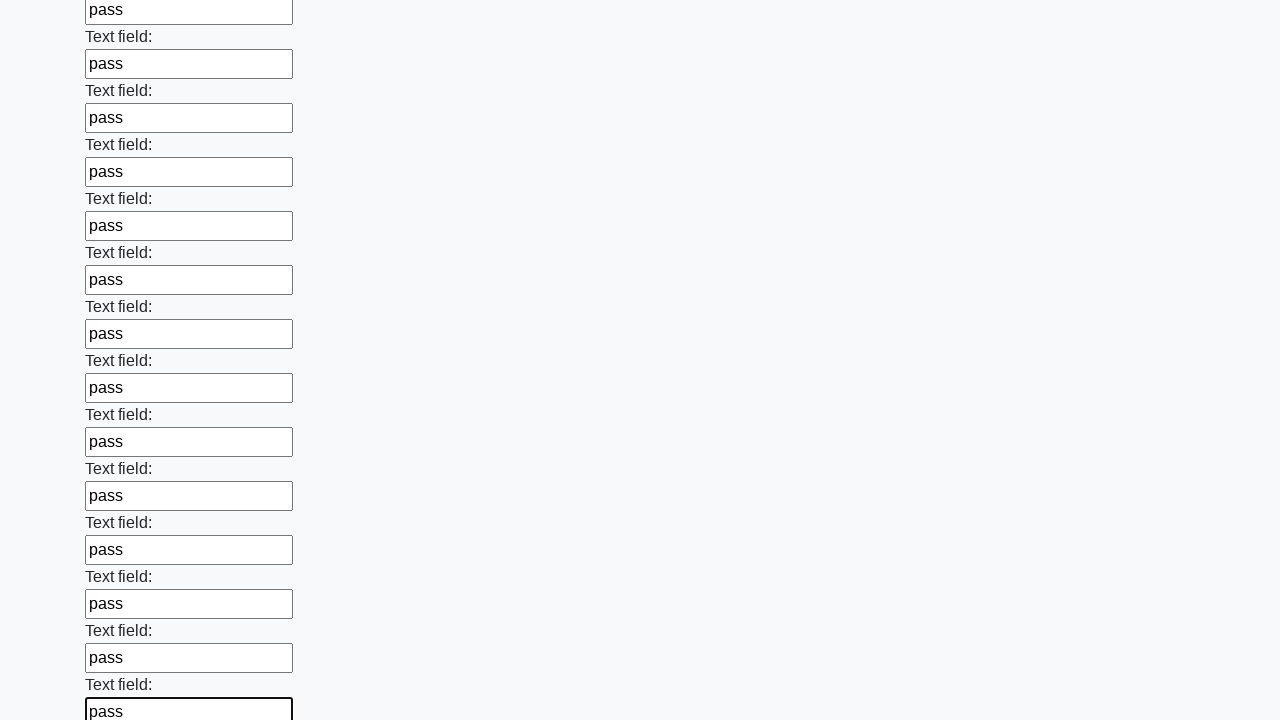

Filled an input field with 'pass' on input >> nth=55
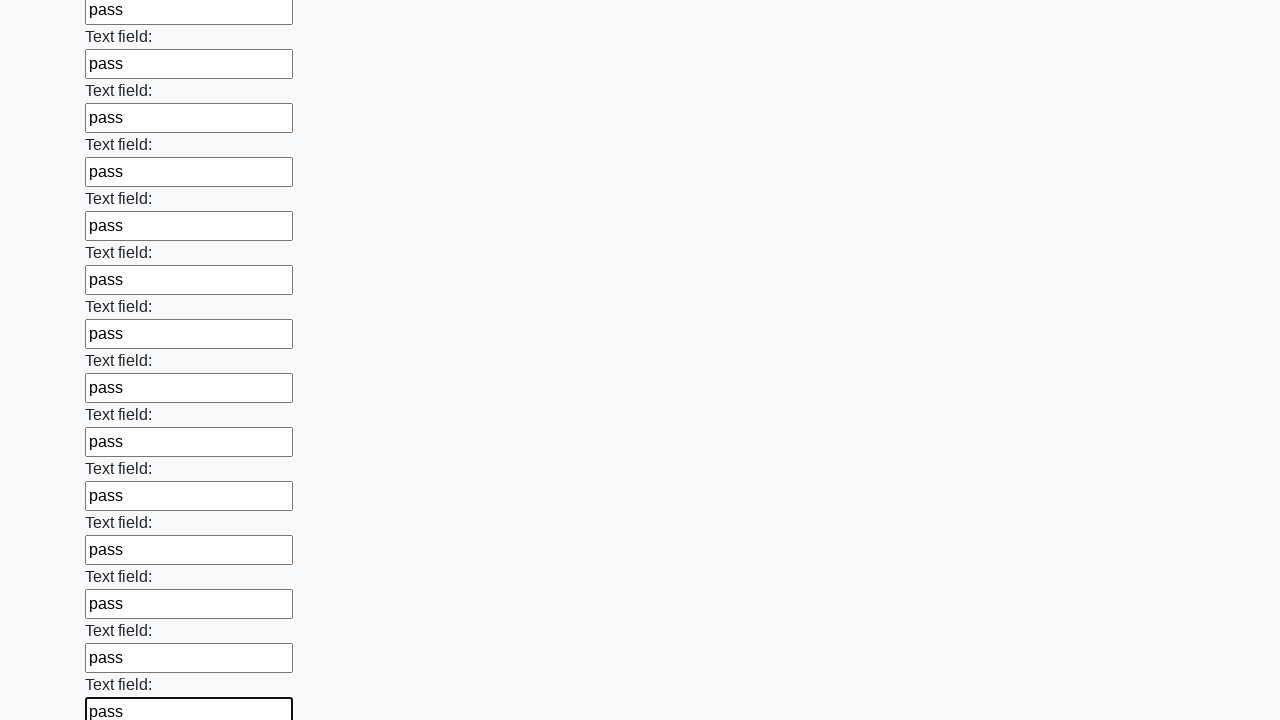

Filled an input field with 'pass' on input >> nth=56
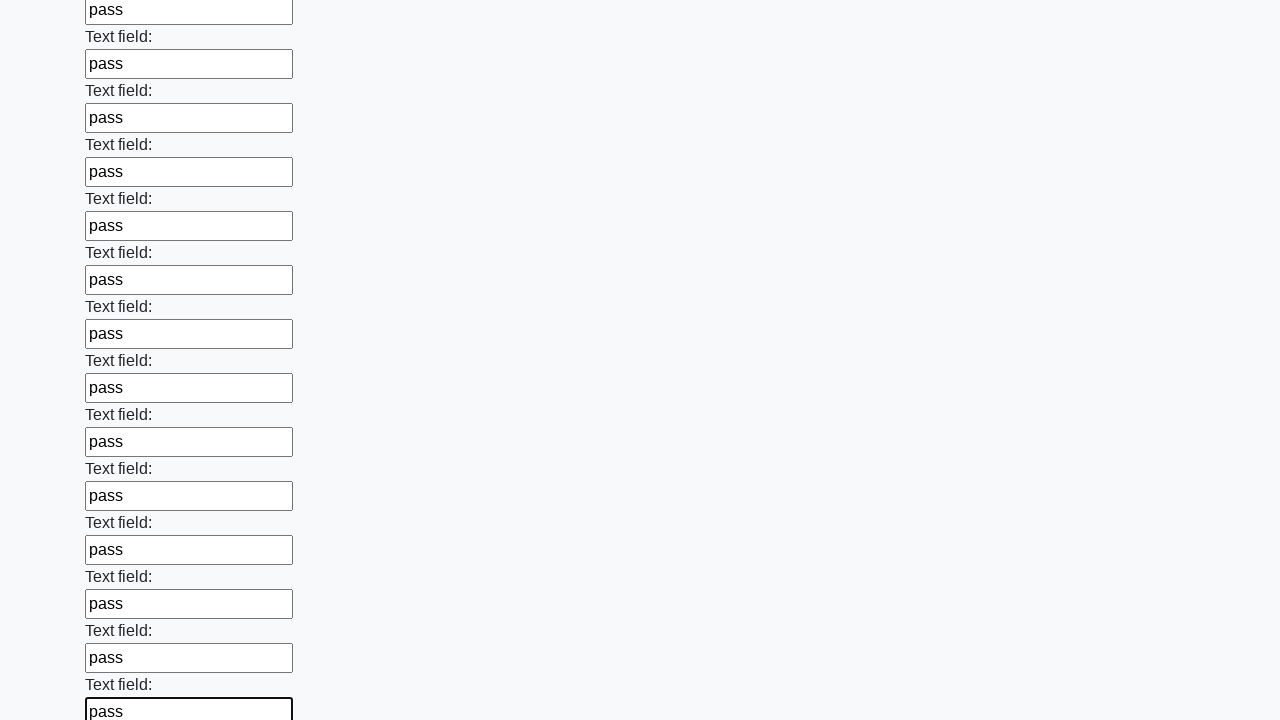

Filled an input field with 'pass' on input >> nth=57
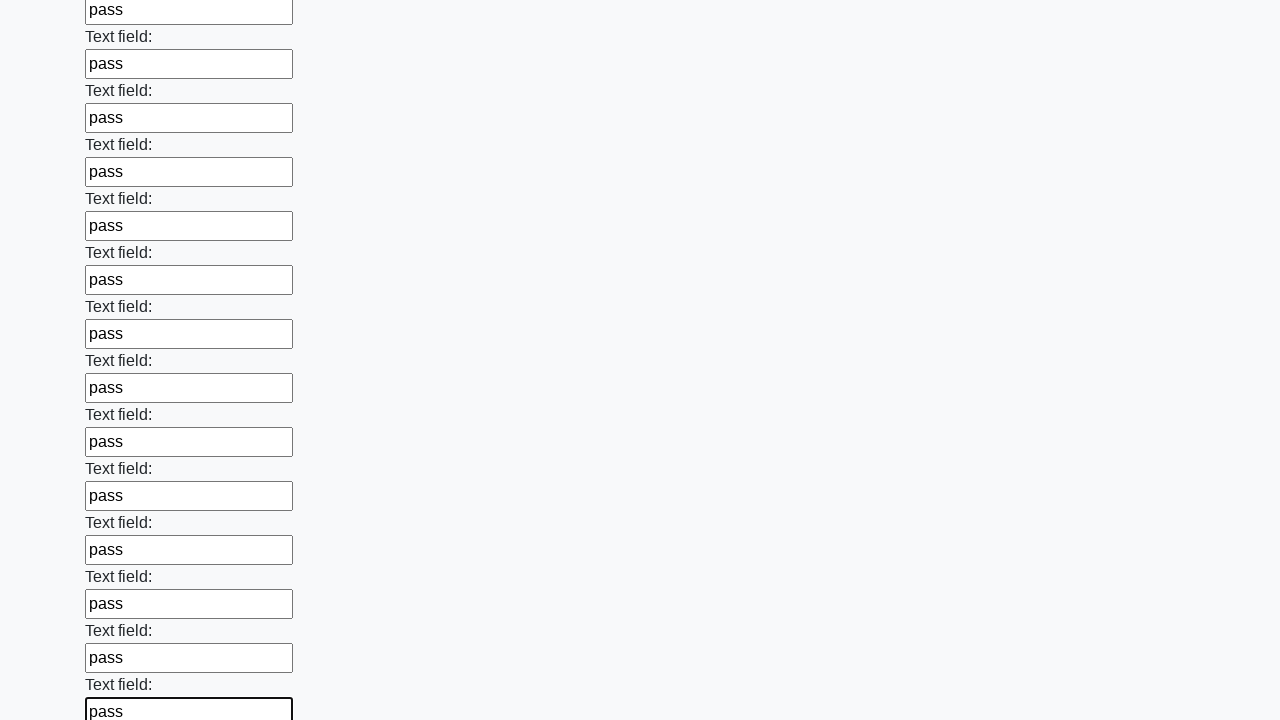

Filled an input field with 'pass' on input >> nth=58
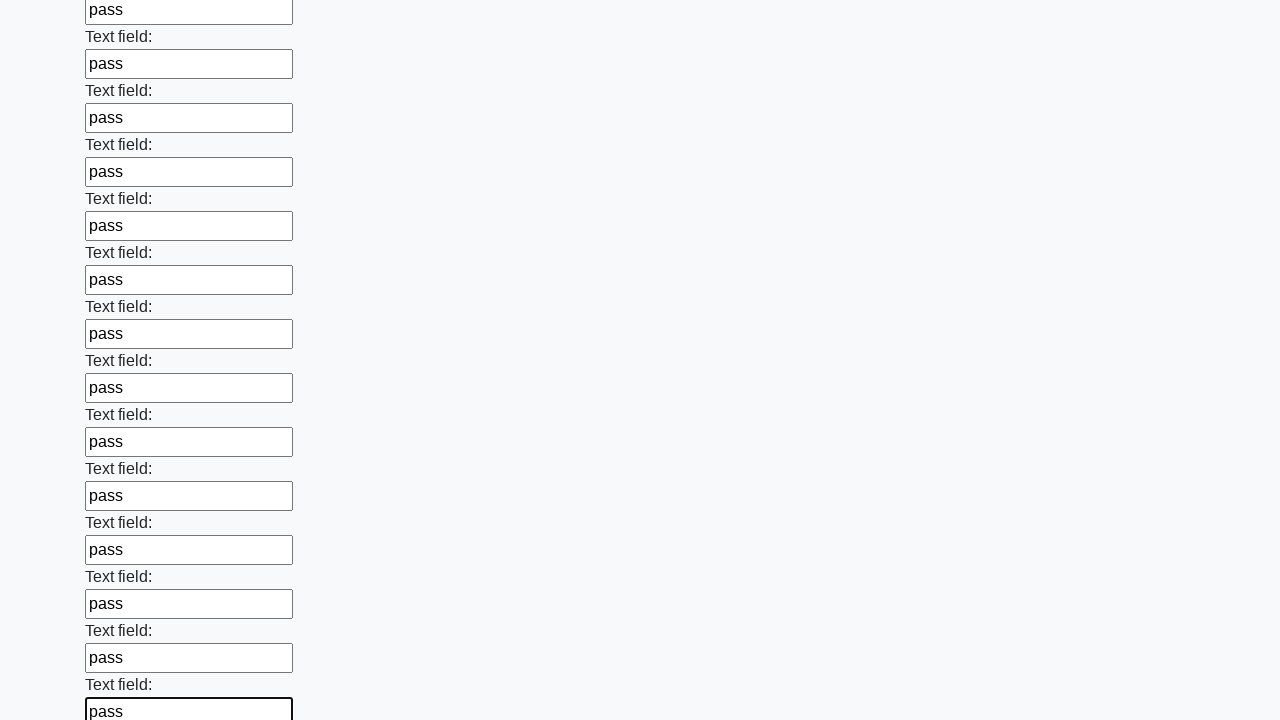

Filled an input field with 'pass' on input >> nth=59
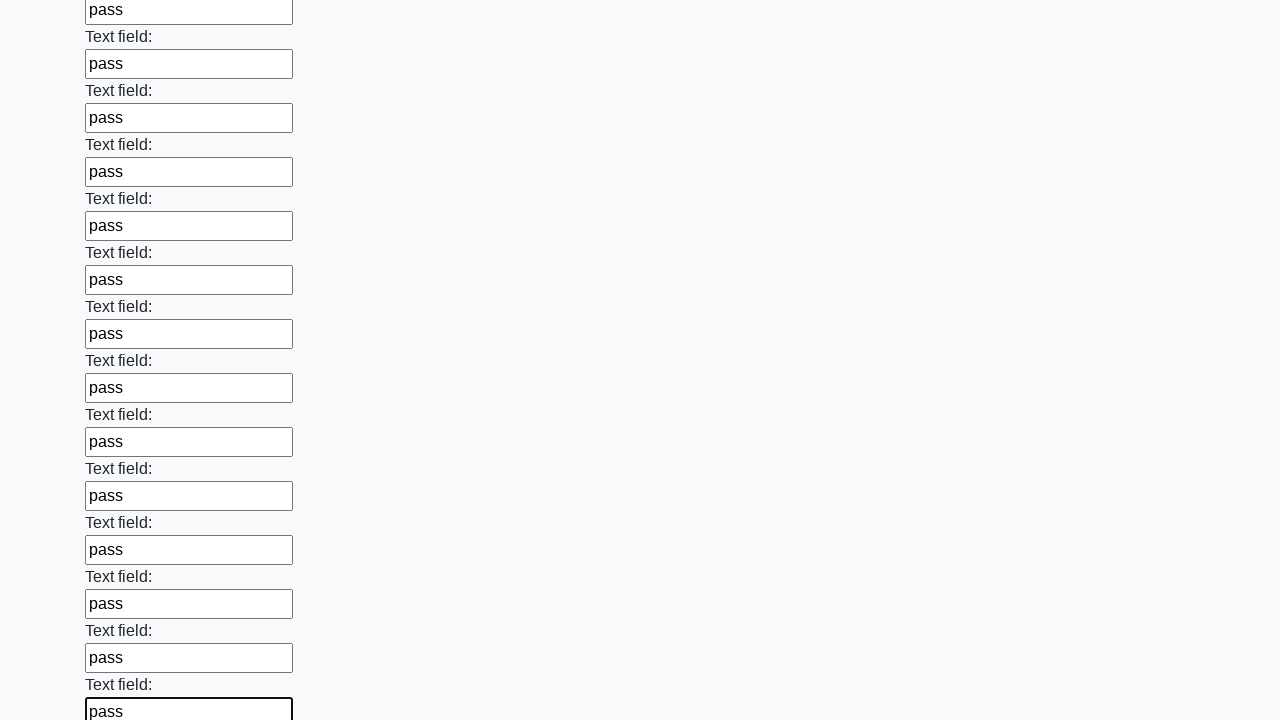

Filled an input field with 'pass' on input >> nth=60
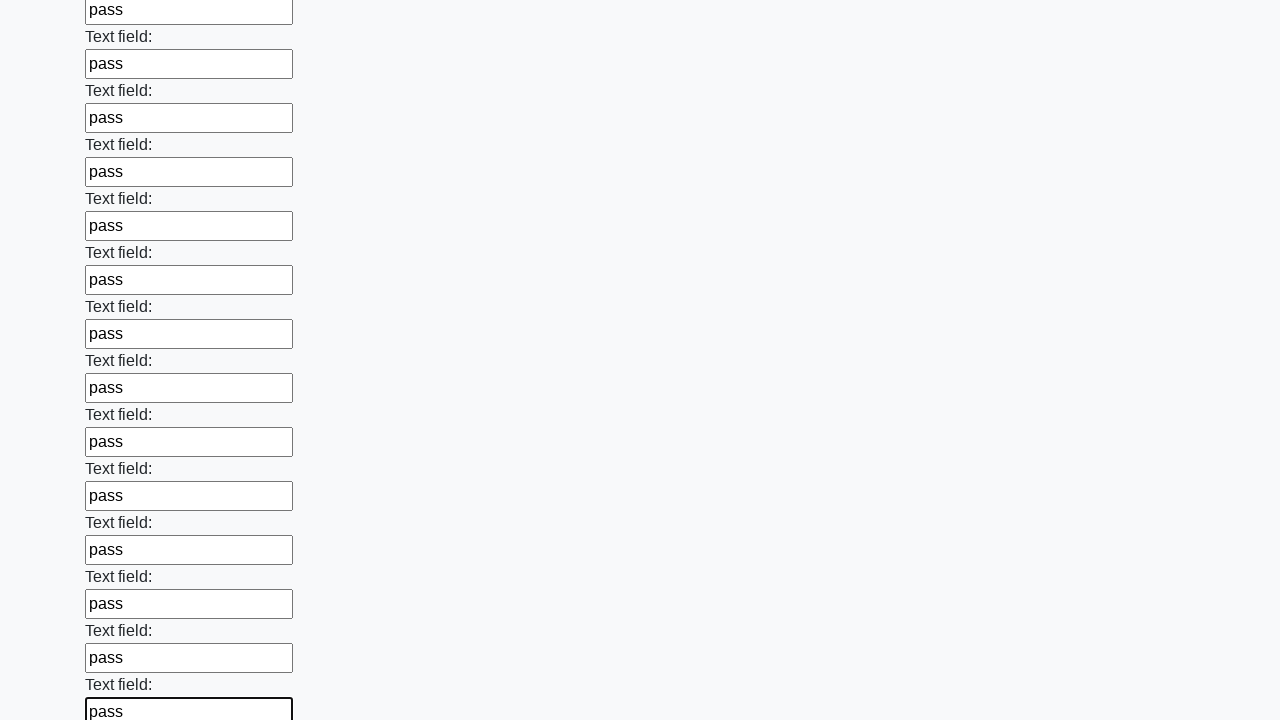

Filled an input field with 'pass' on input >> nth=61
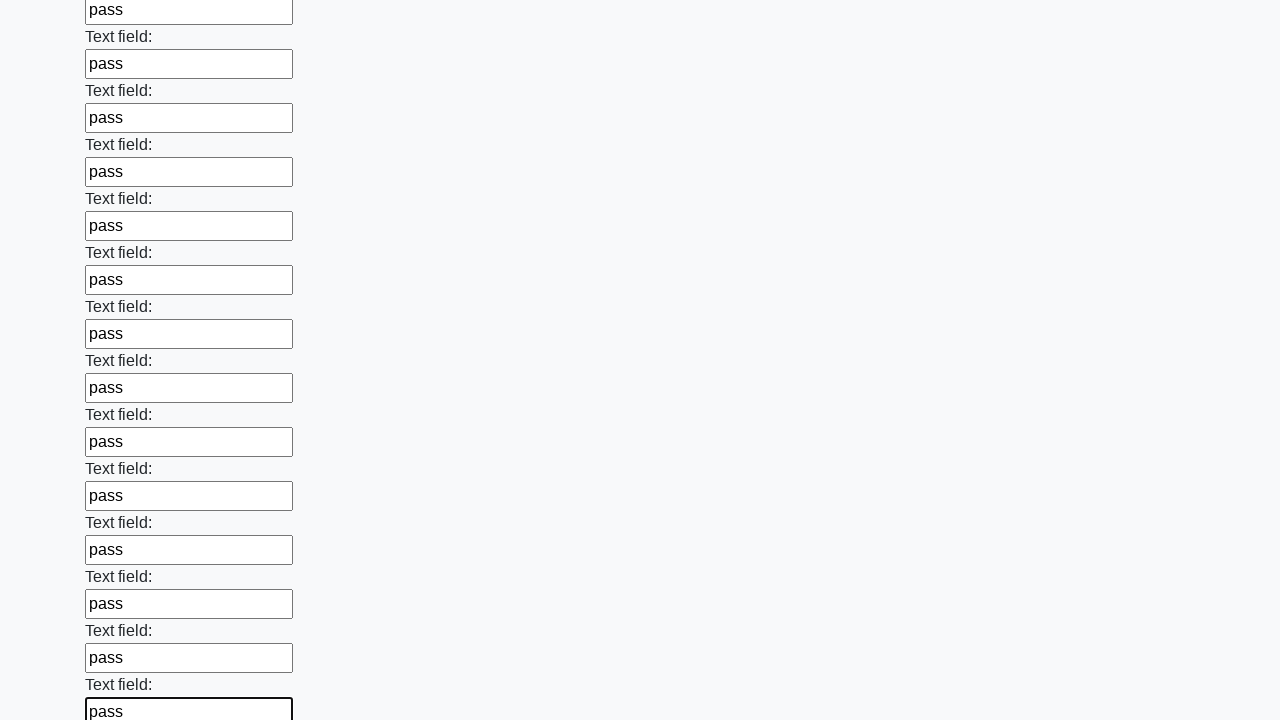

Filled an input field with 'pass' on input >> nth=62
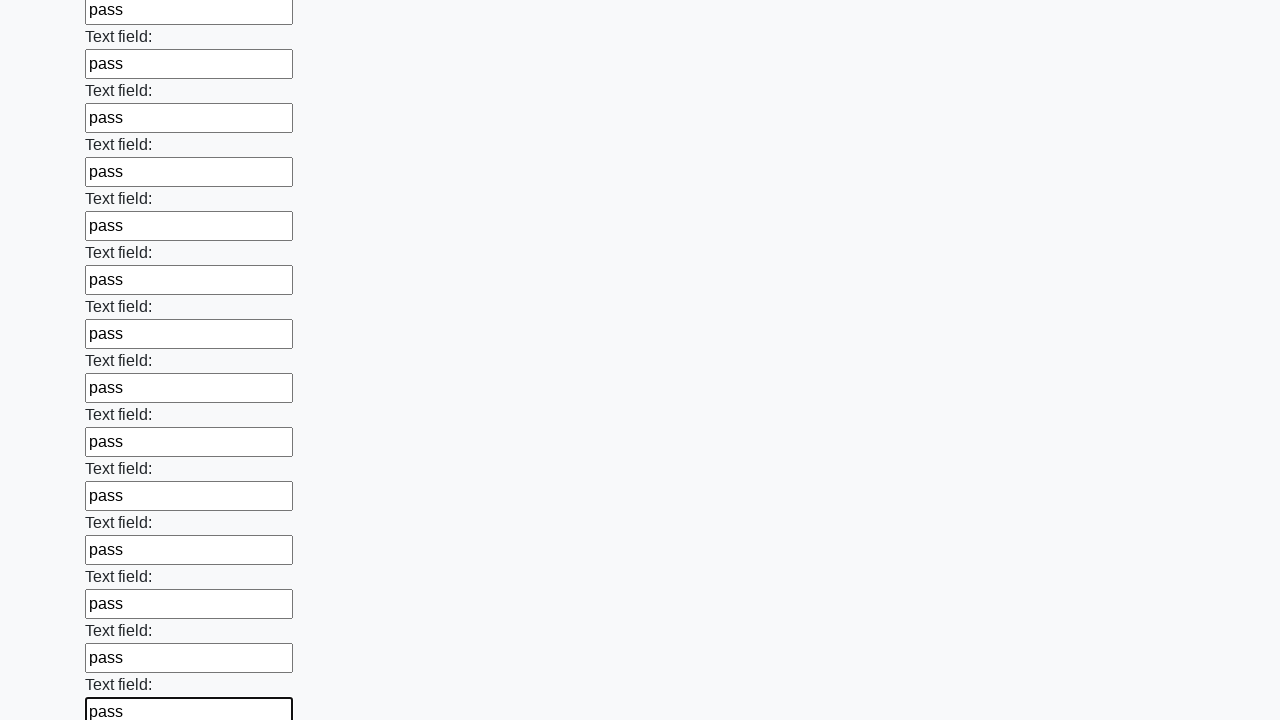

Filled an input field with 'pass' on input >> nth=63
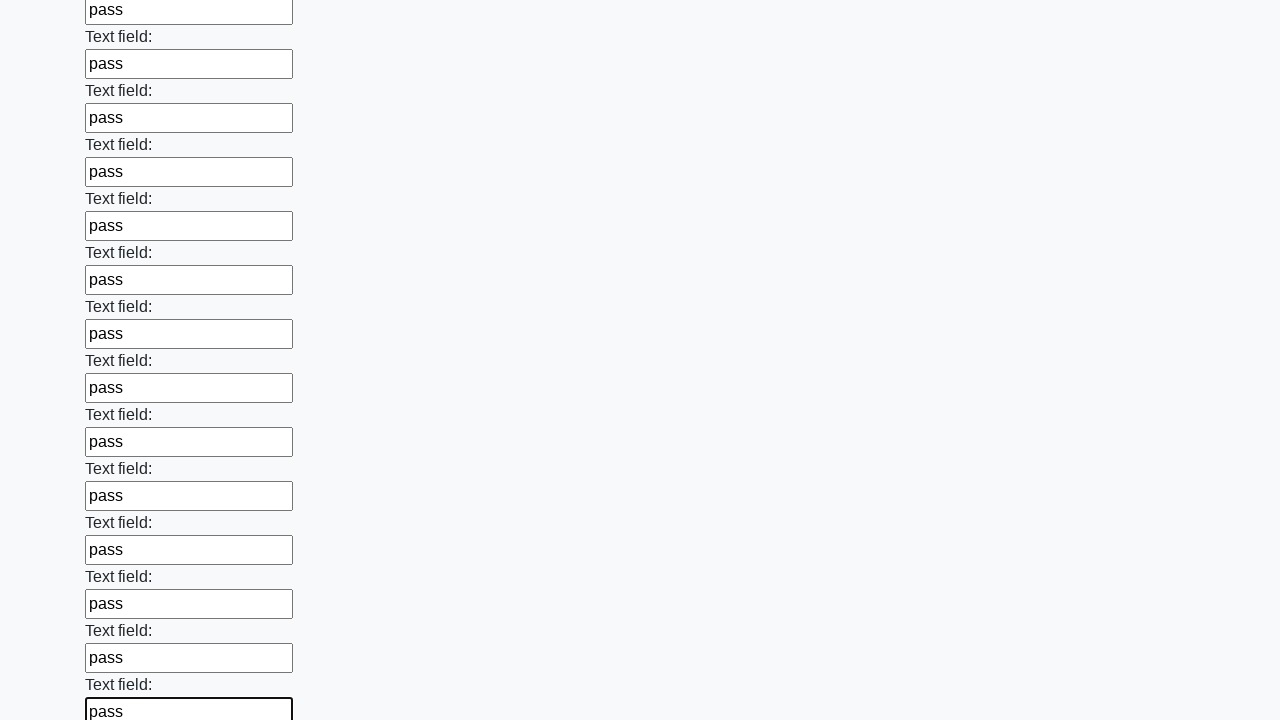

Filled an input field with 'pass' on input >> nth=64
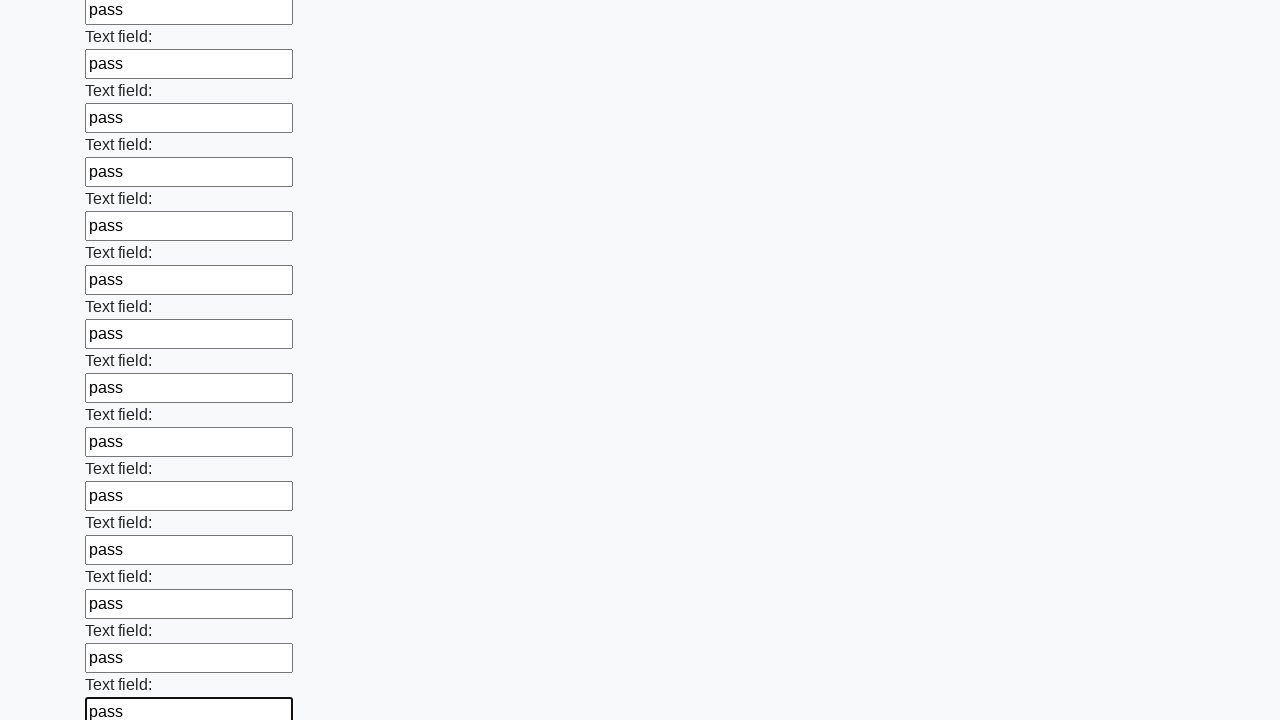

Filled an input field with 'pass' on input >> nth=65
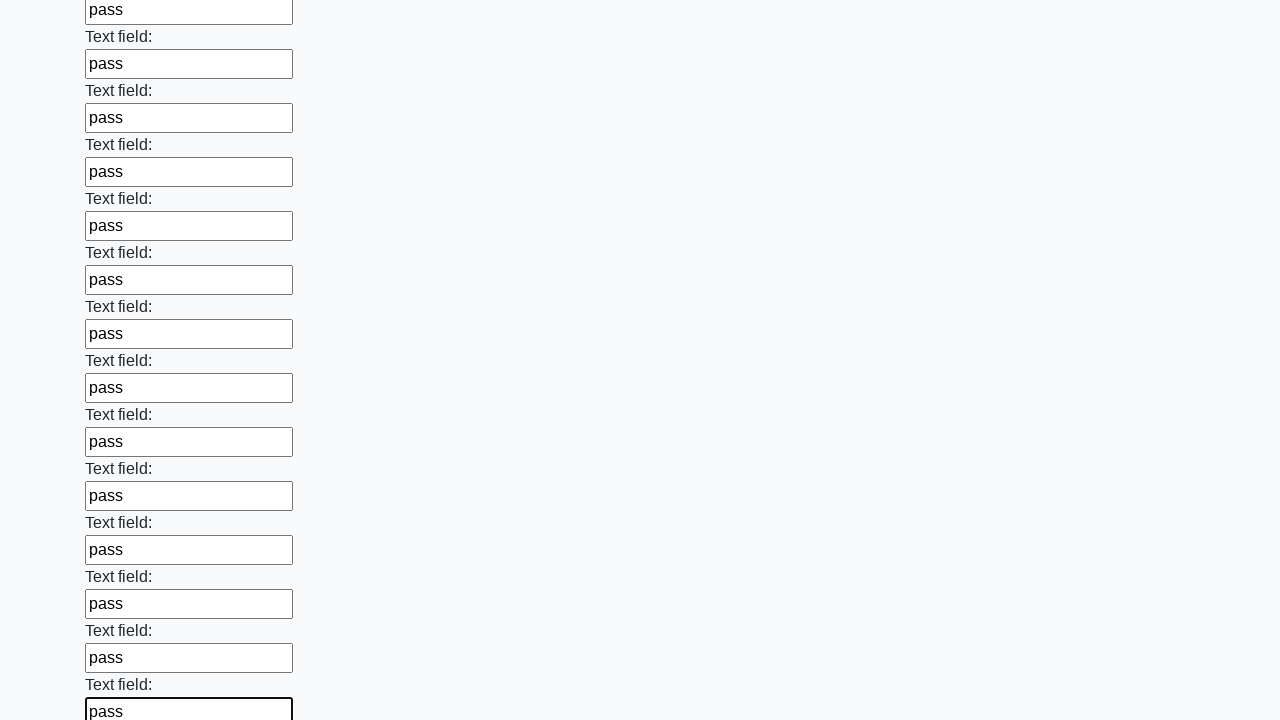

Filled an input field with 'pass' on input >> nth=66
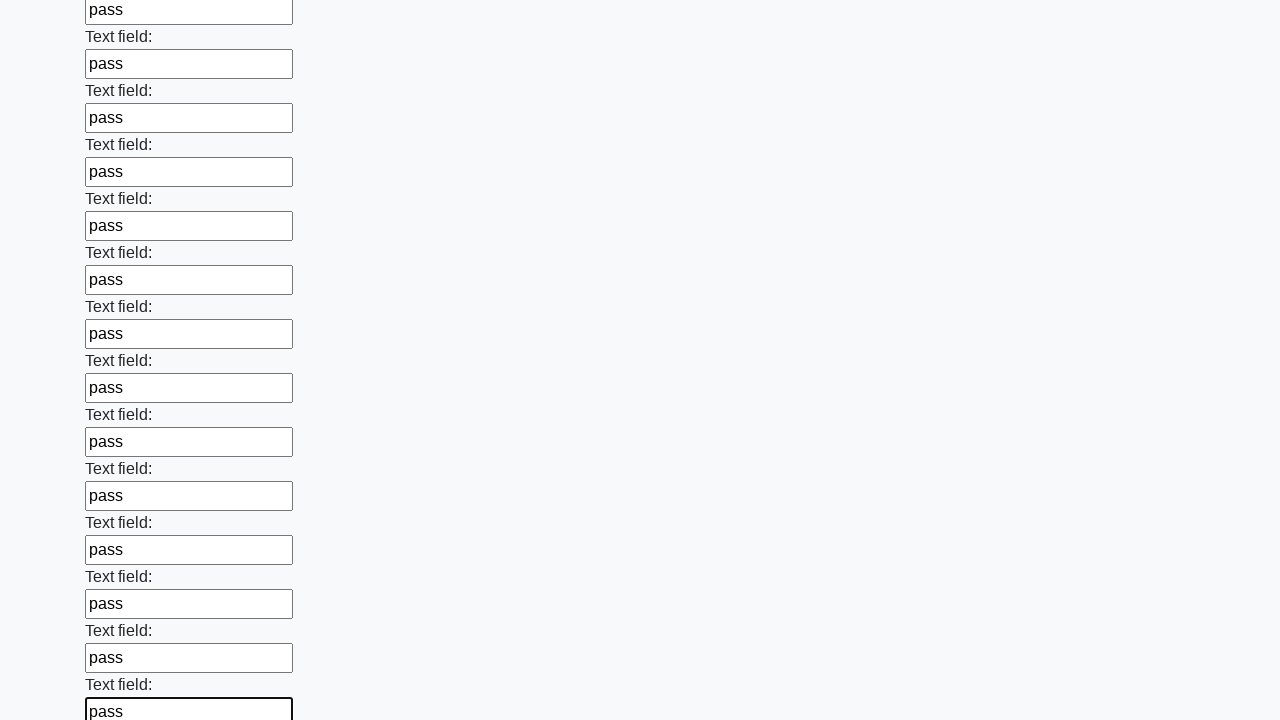

Filled an input field with 'pass' on input >> nth=67
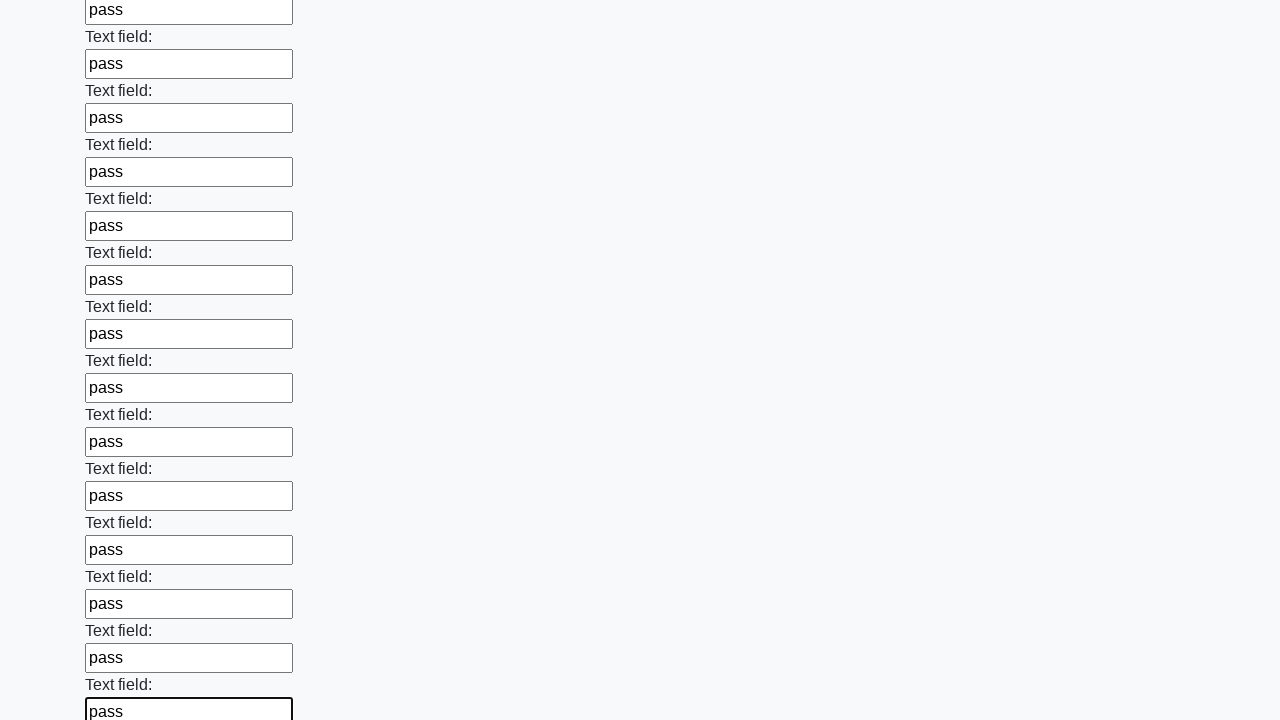

Filled an input field with 'pass' on input >> nth=68
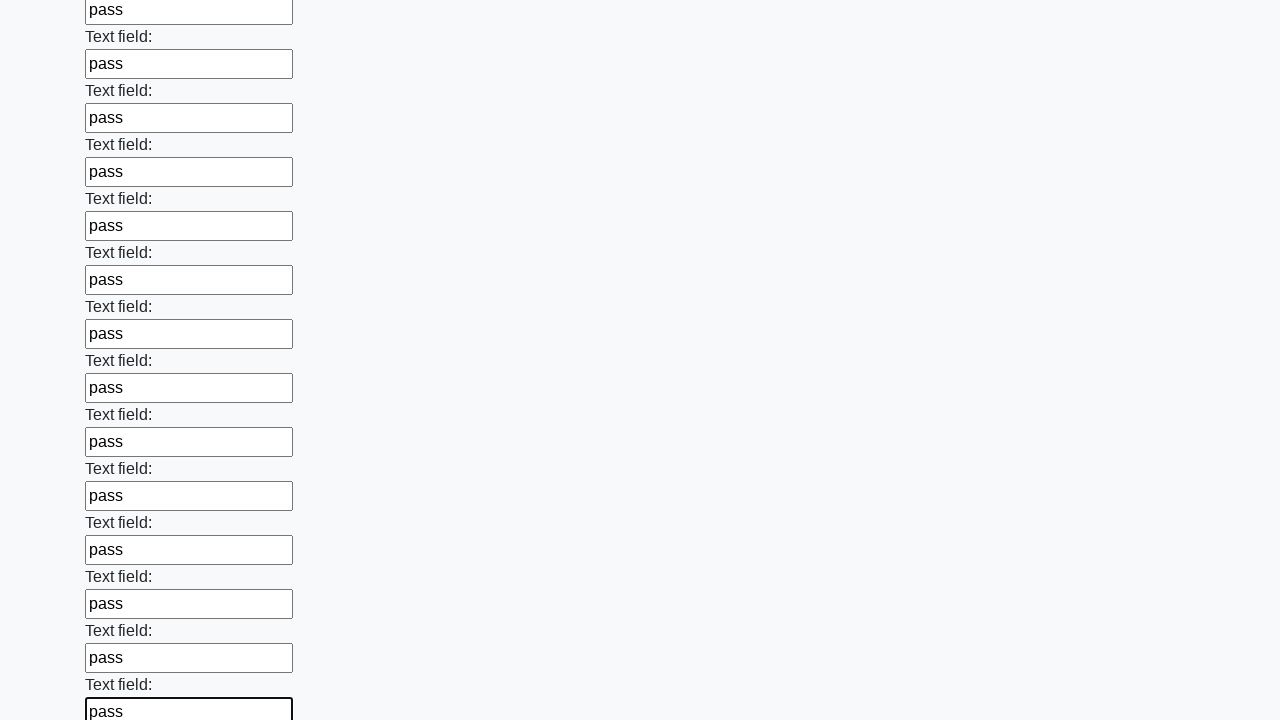

Filled an input field with 'pass' on input >> nth=69
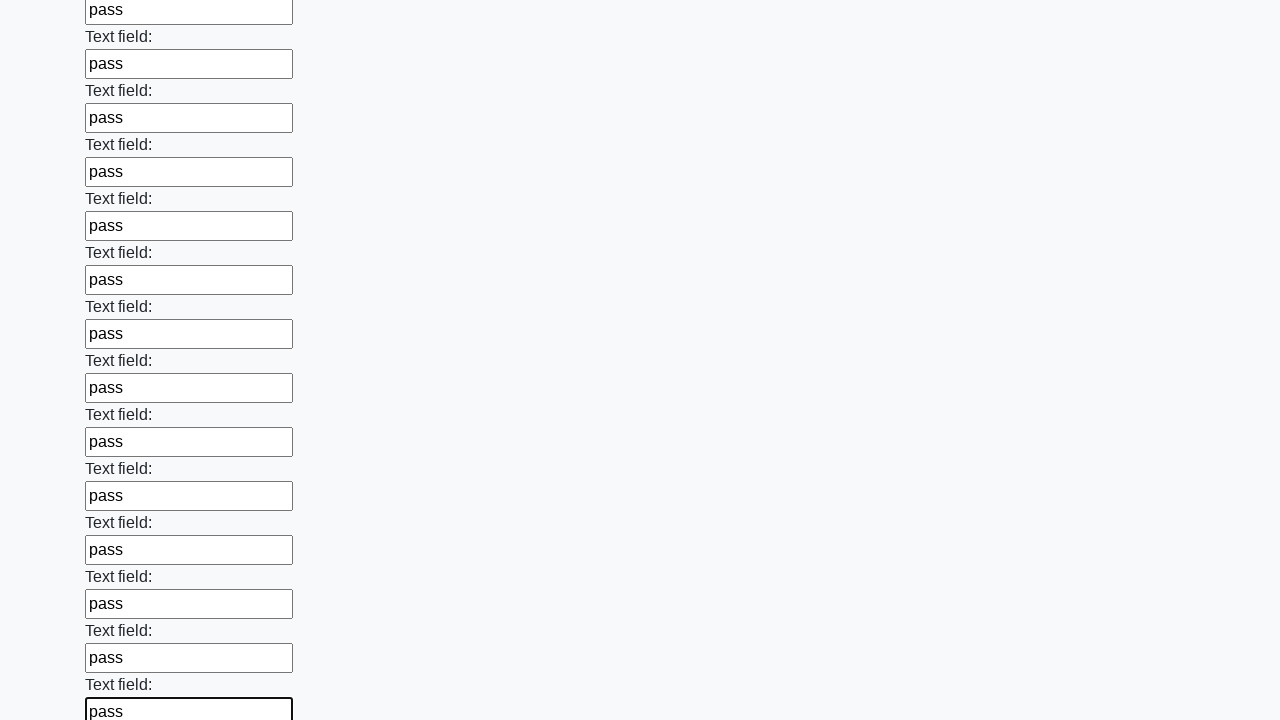

Filled an input field with 'pass' on input >> nth=70
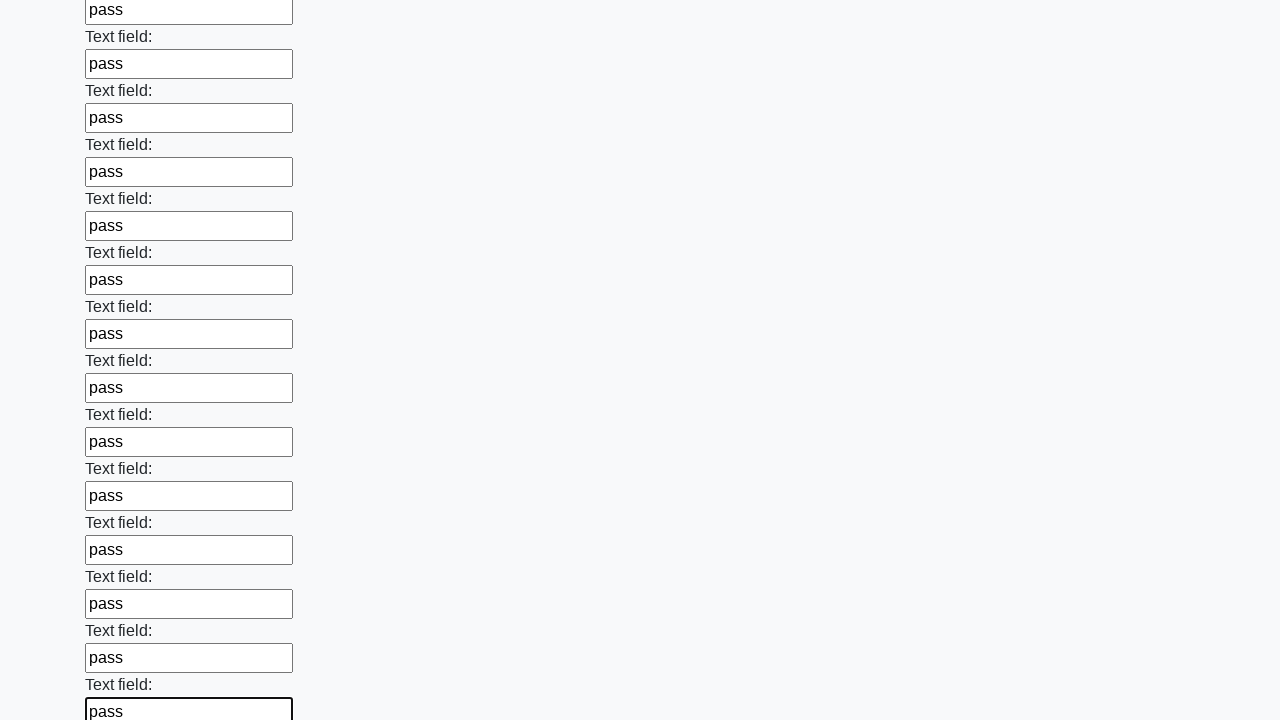

Filled an input field with 'pass' on input >> nth=71
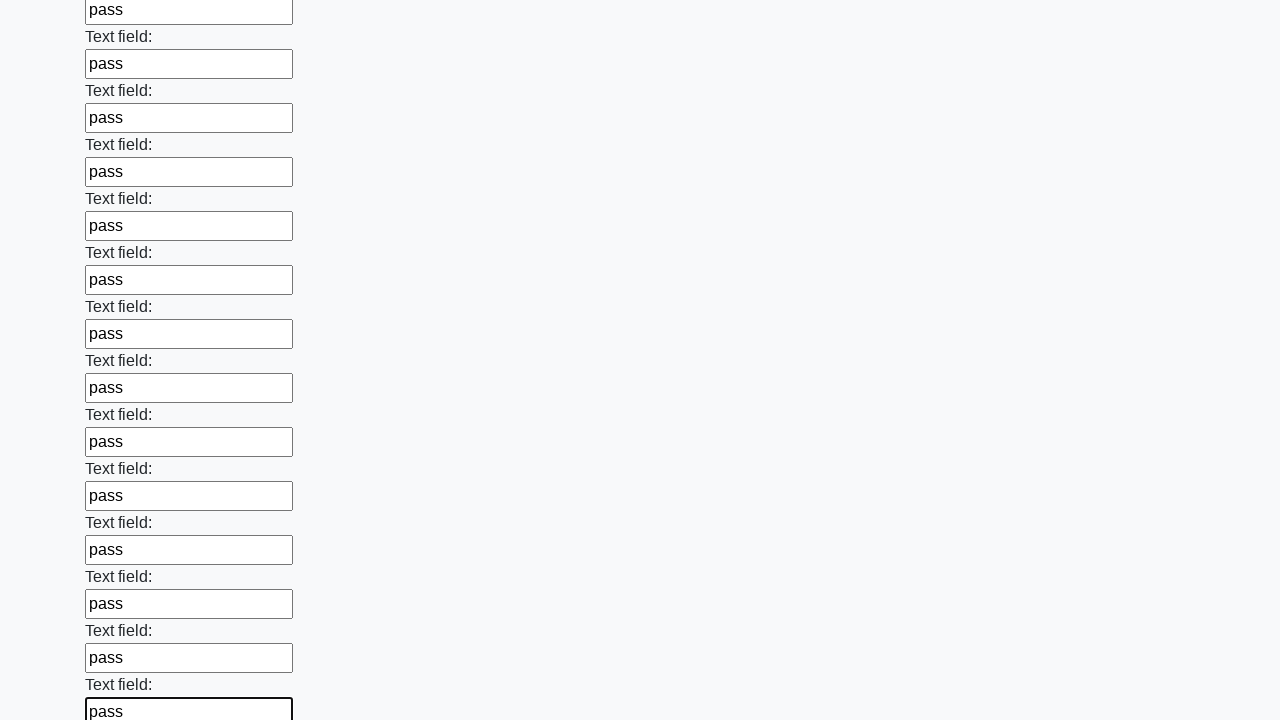

Filled an input field with 'pass' on input >> nth=72
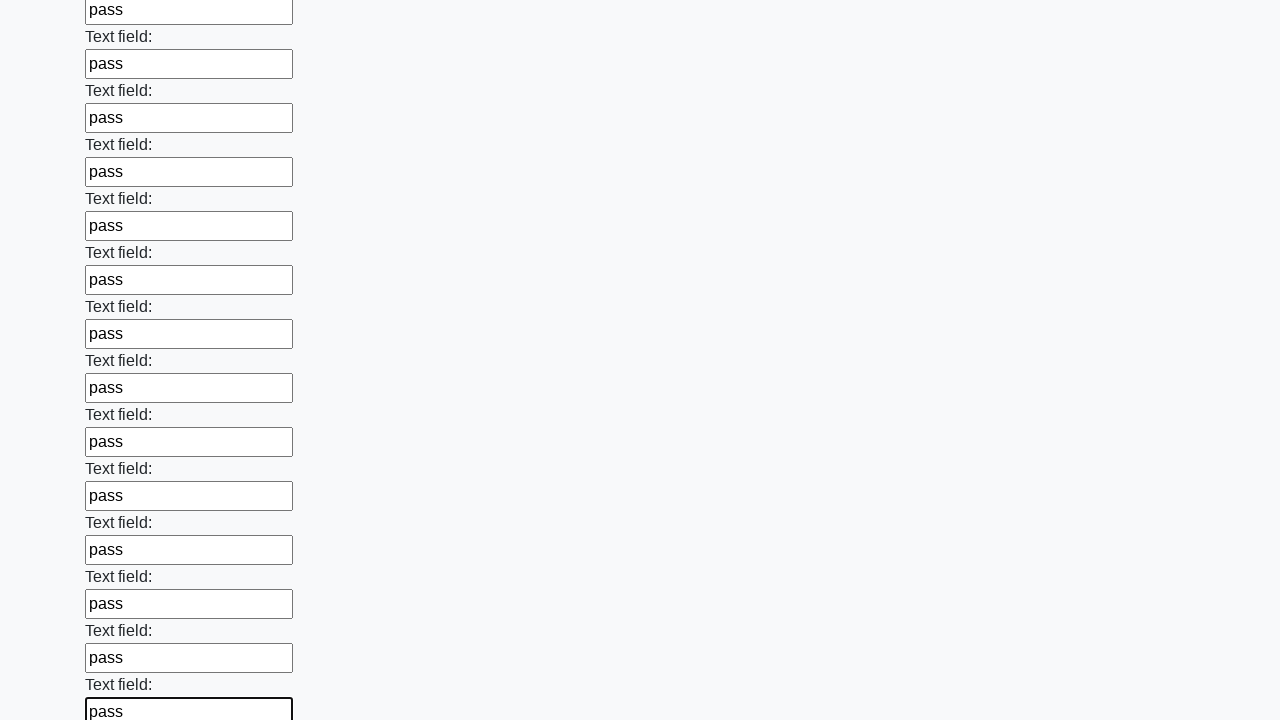

Filled an input field with 'pass' on input >> nth=73
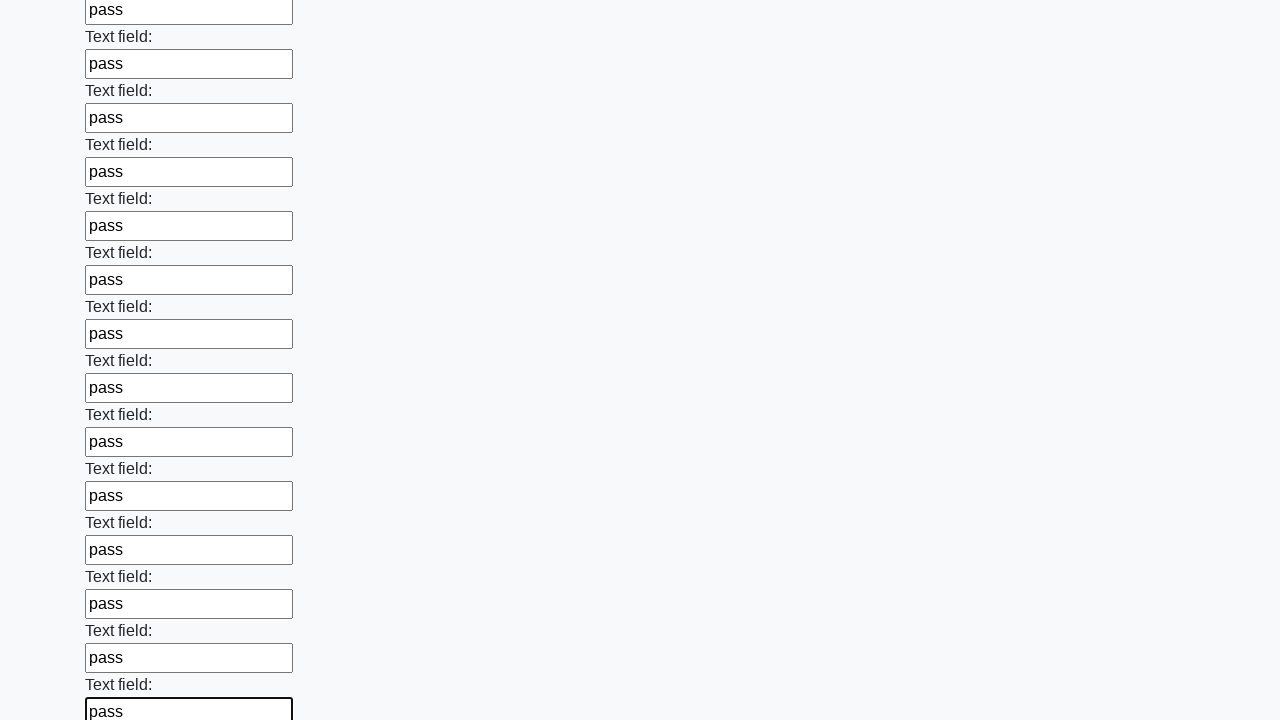

Filled an input field with 'pass' on input >> nth=74
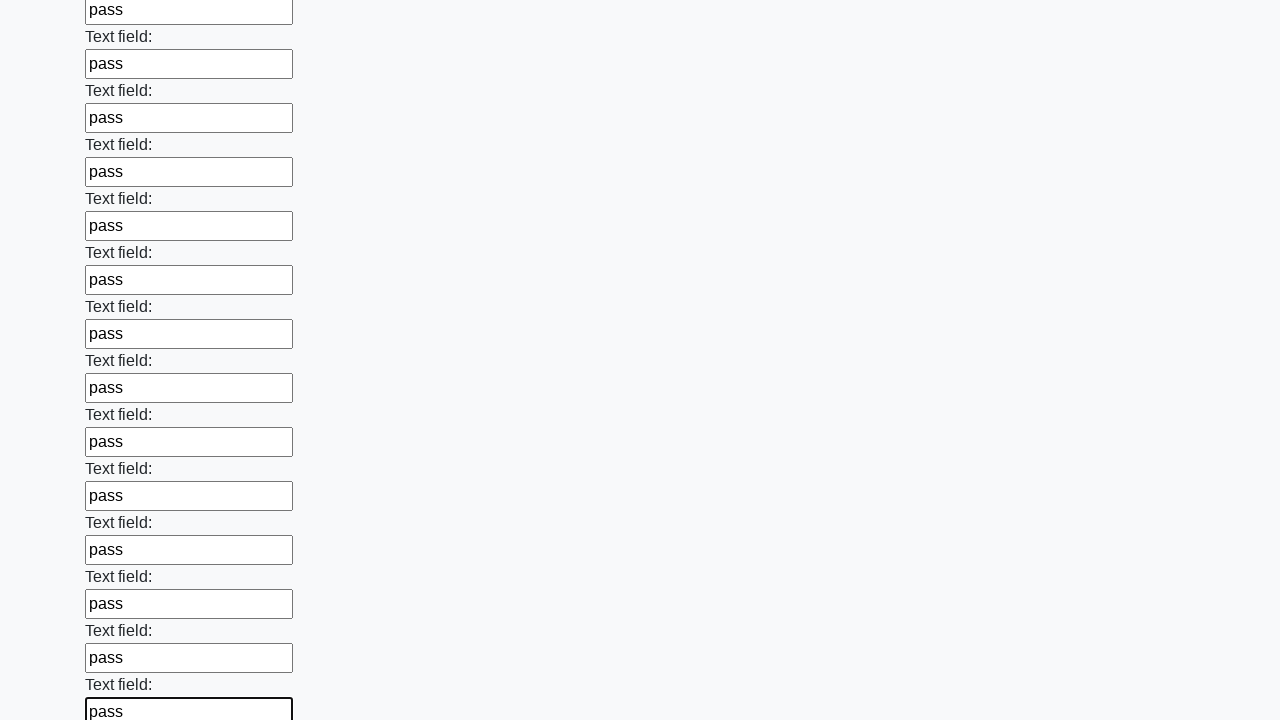

Filled an input field with 'pass' on input >> nth=75
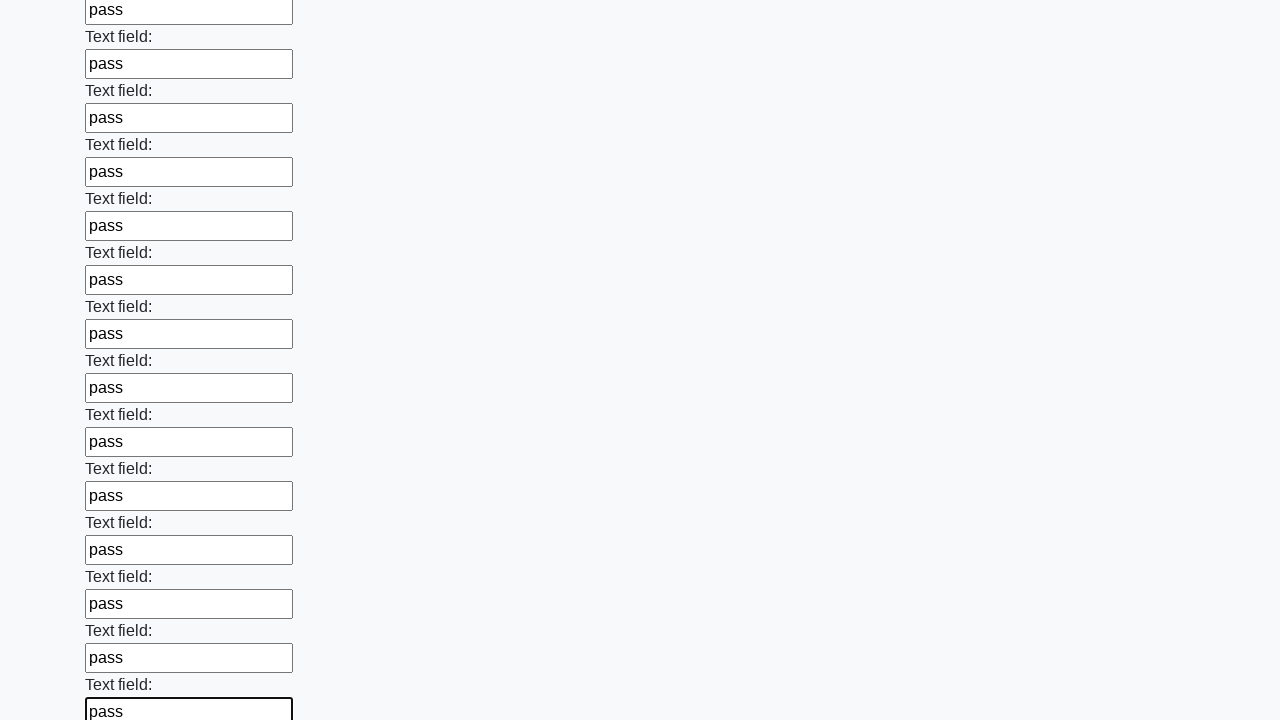

Filled an input field with 'pass' on input >> nth=76
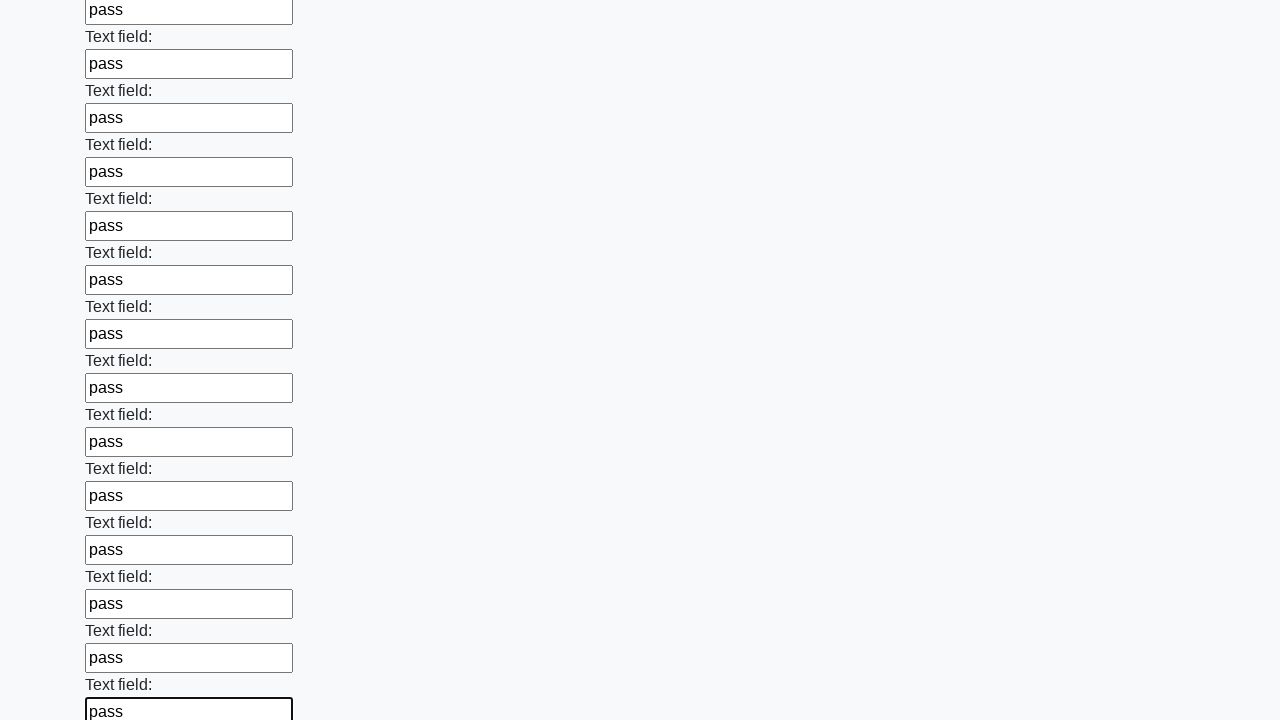

Filled an input field with 'pass' on input >> nth=77
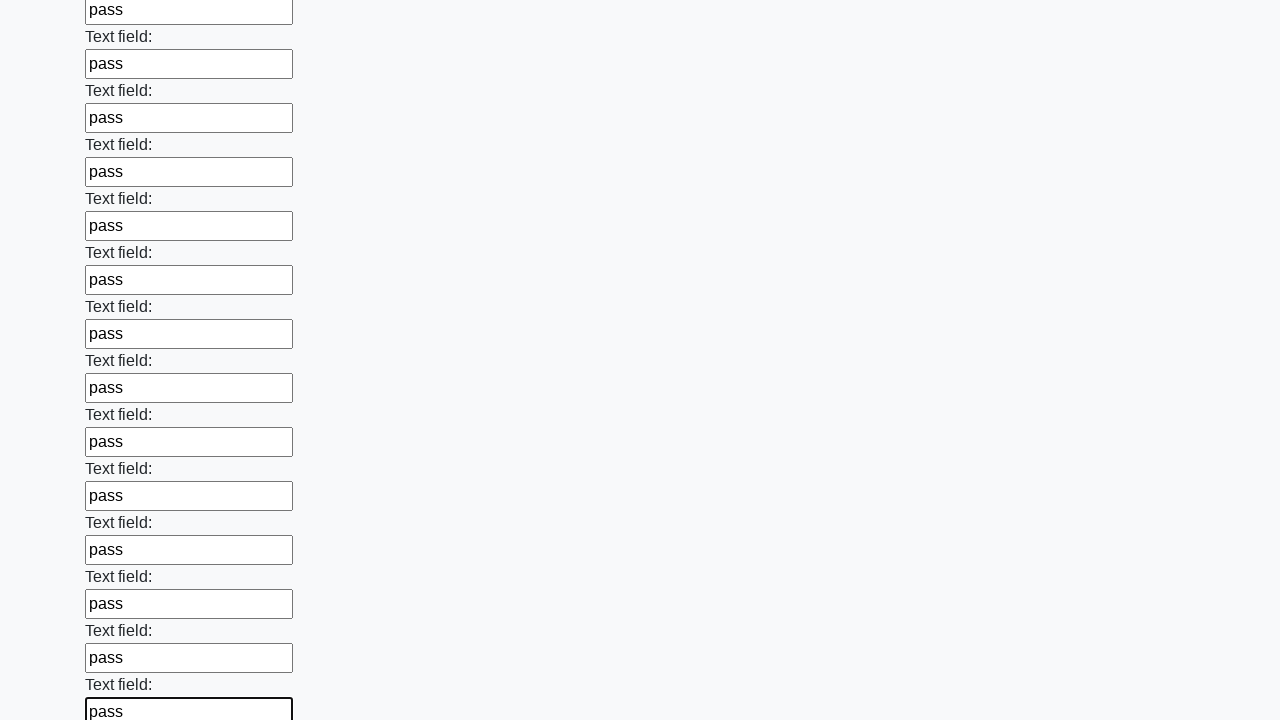

Filled an input field with 'pass' on input >> nth=78
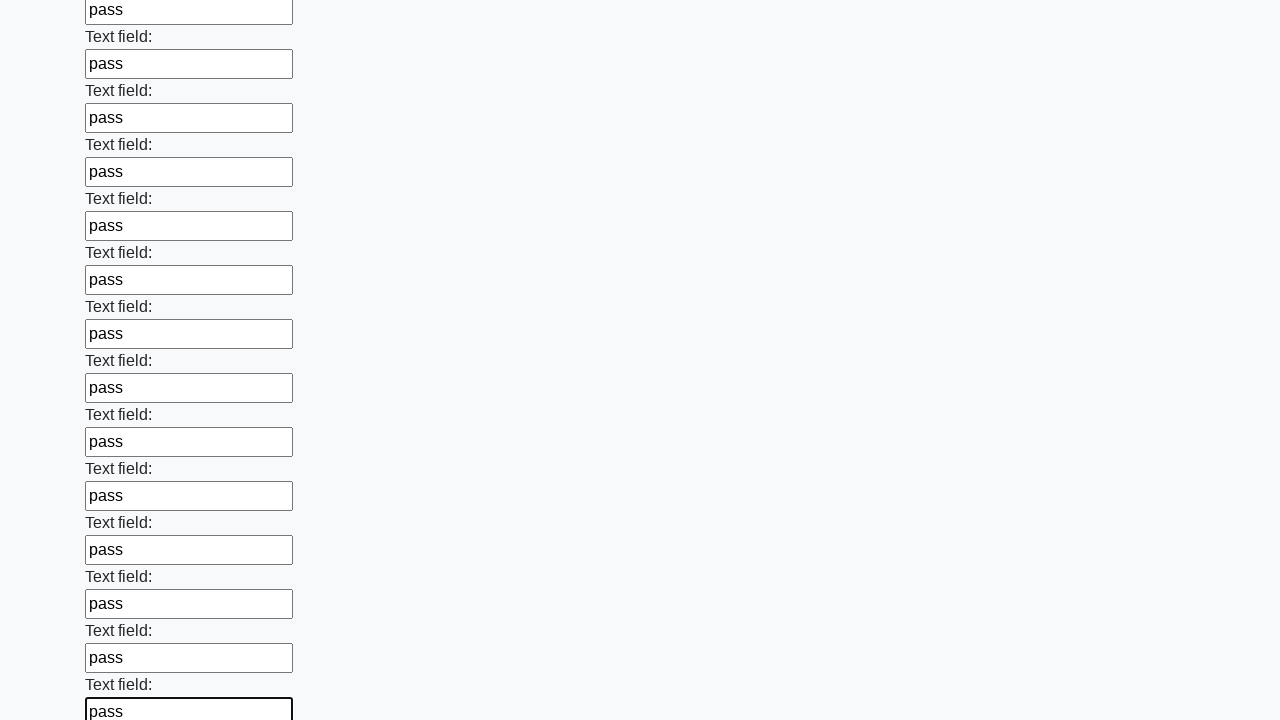

Filled an input field with 'pass' on input >> nth=79
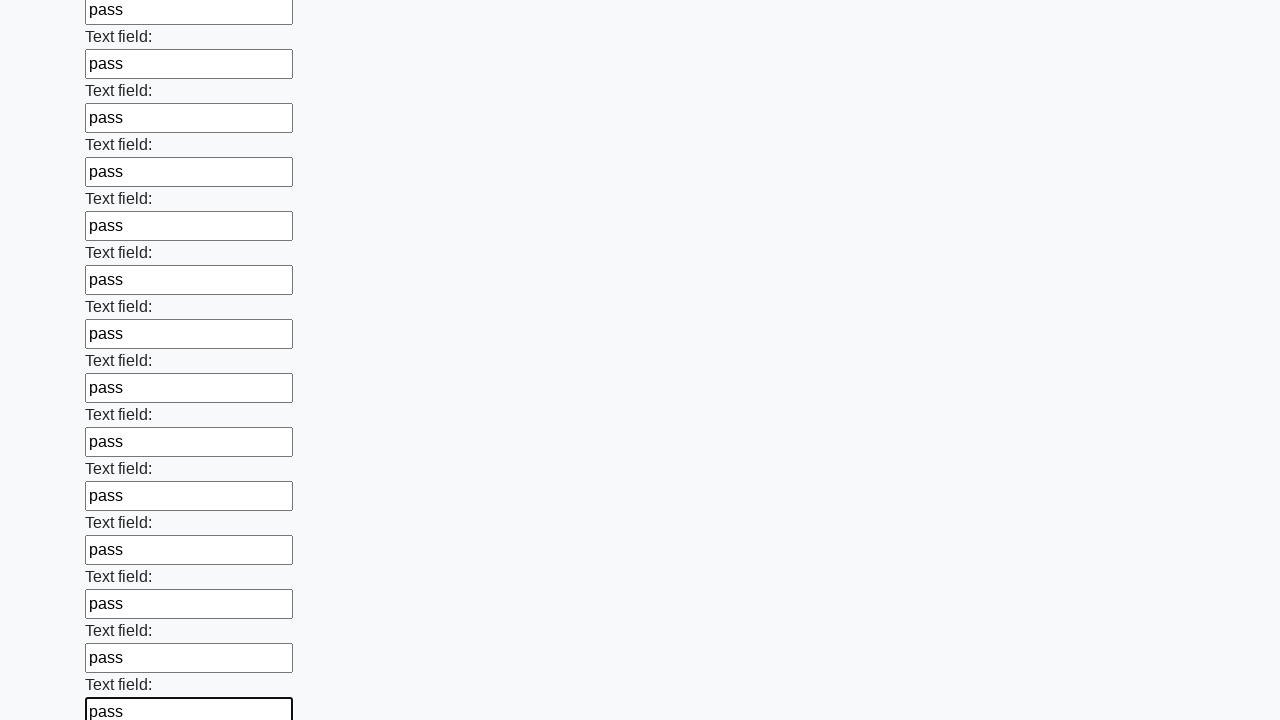

Filled an input field with 'pass' on input >> nth=80
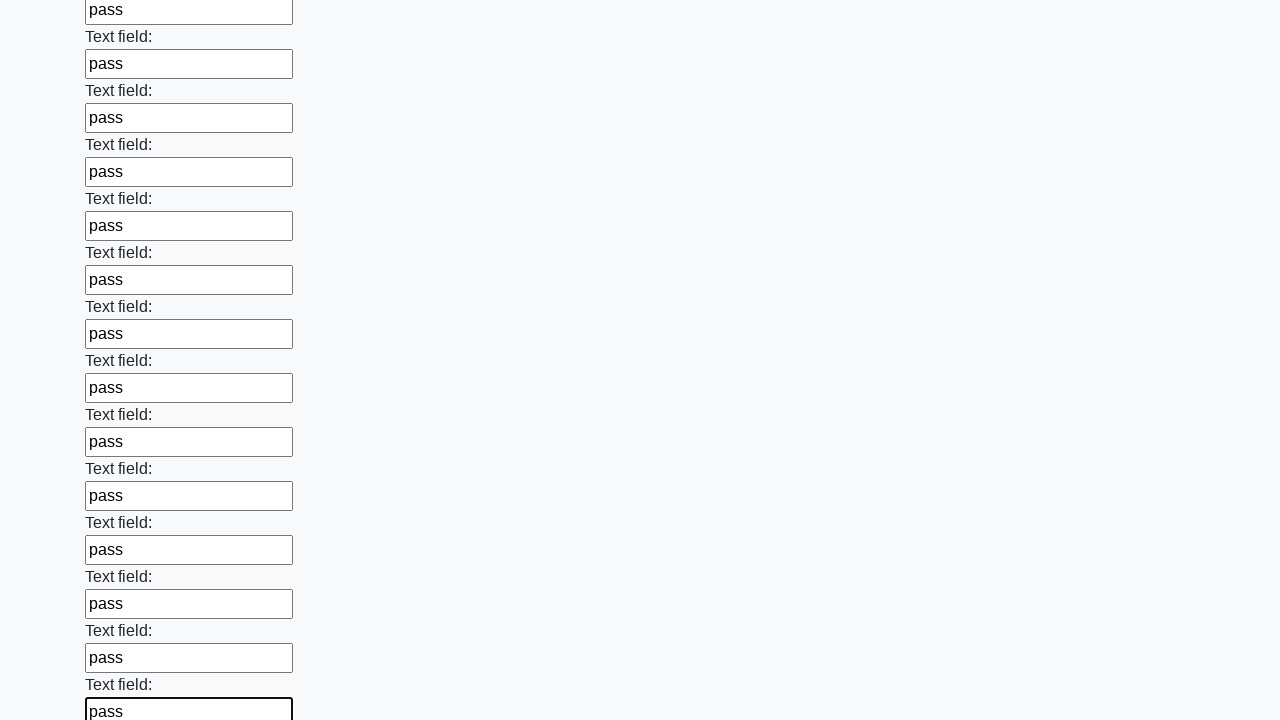

Filled an input field with 'pass' on input >> nth=81
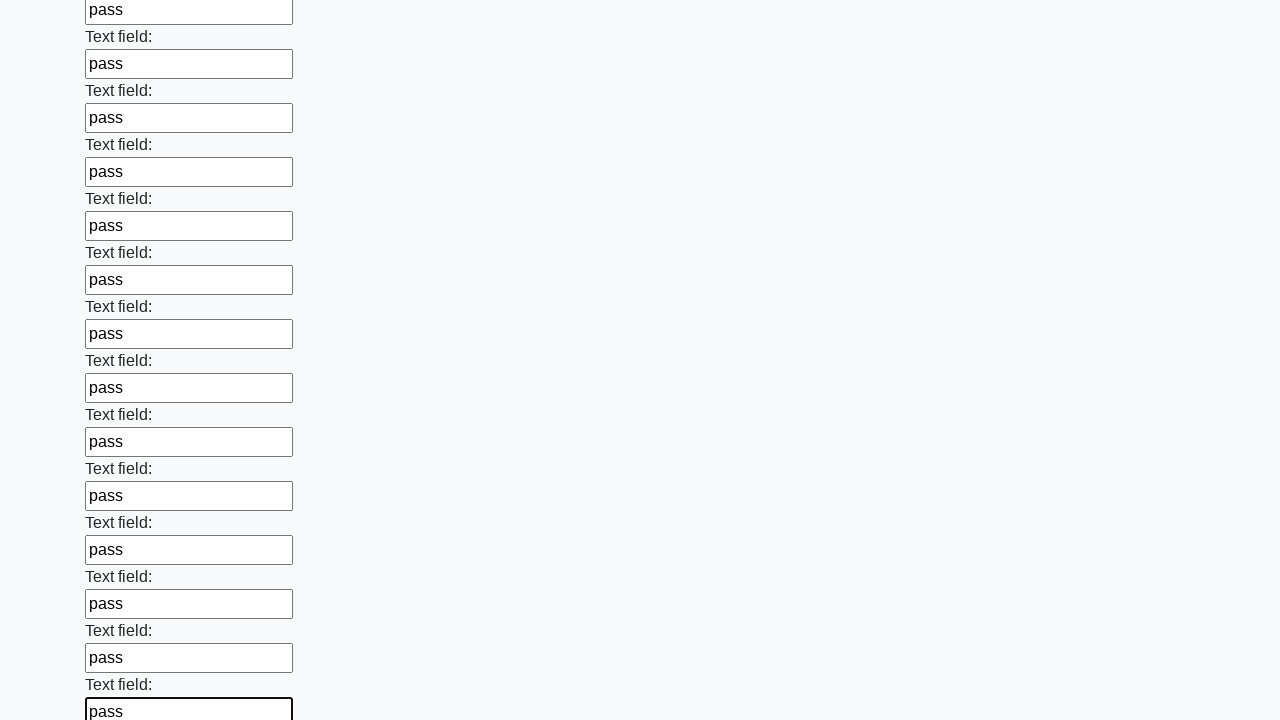

Filled an input field with 'pass' on input >> nth=82
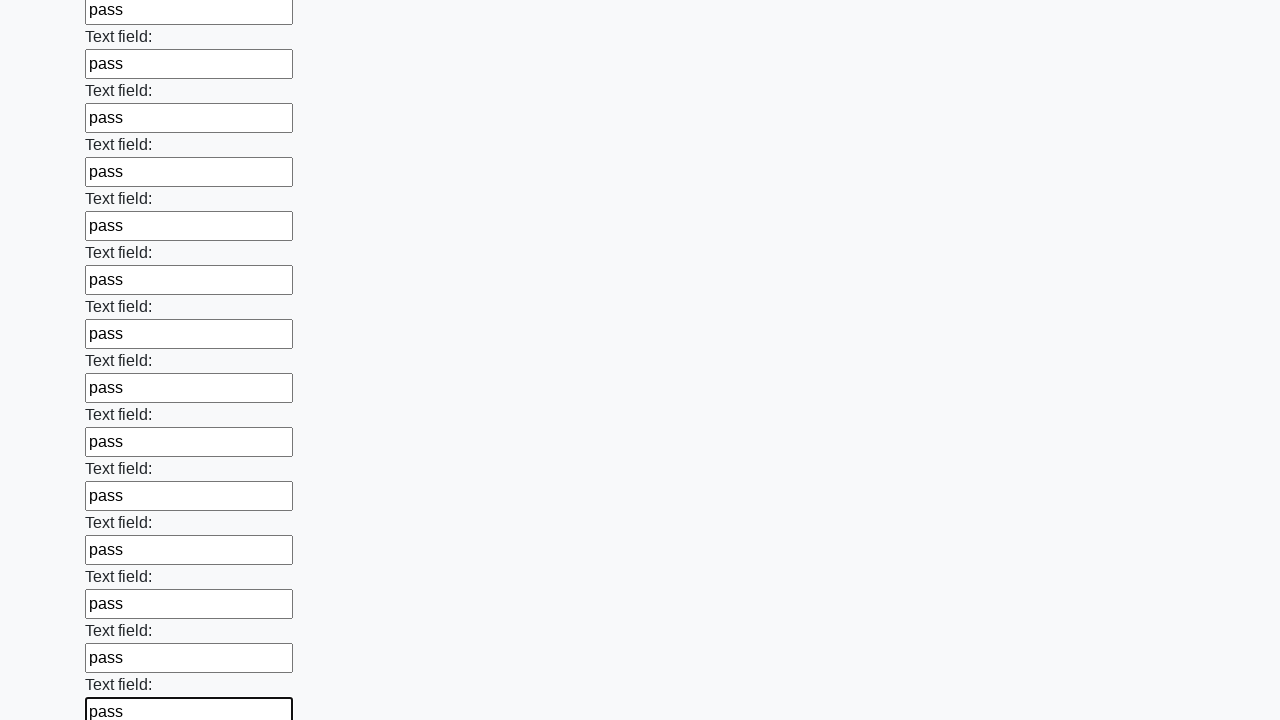

Filled an input field with 'pass' on input >> nth=83
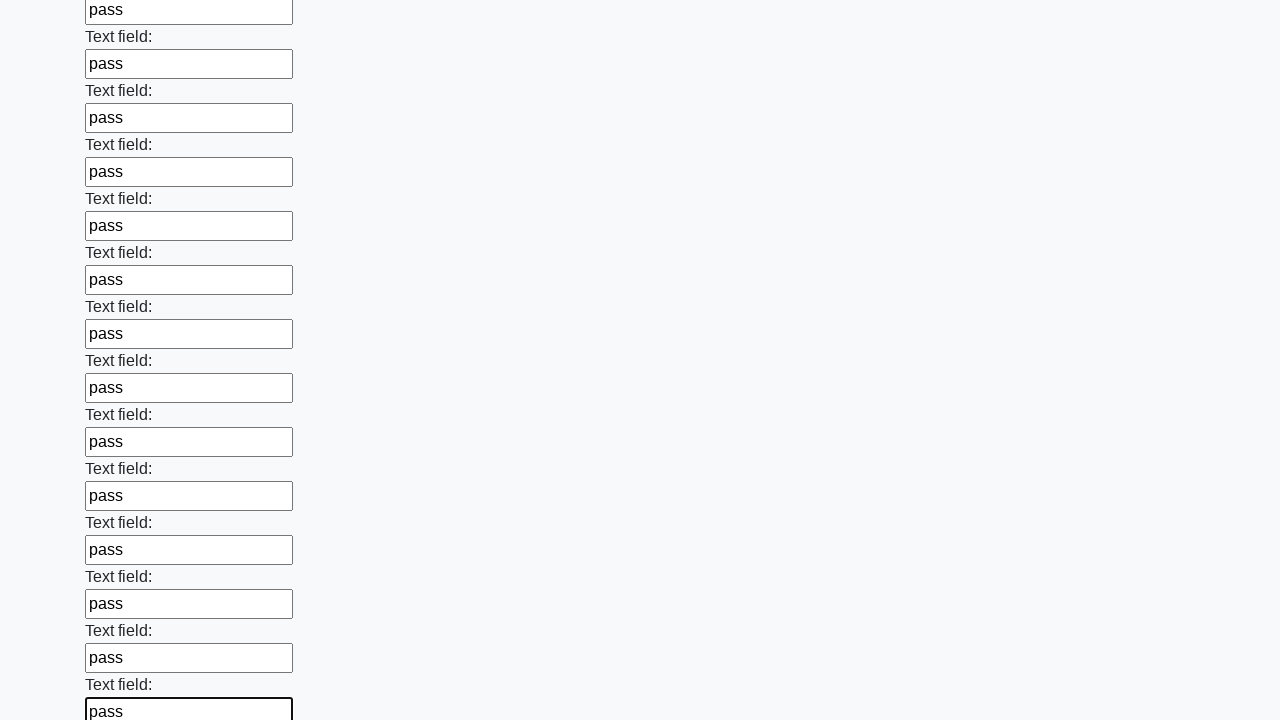

Filled an input field with 'pass' on input >> nth=84
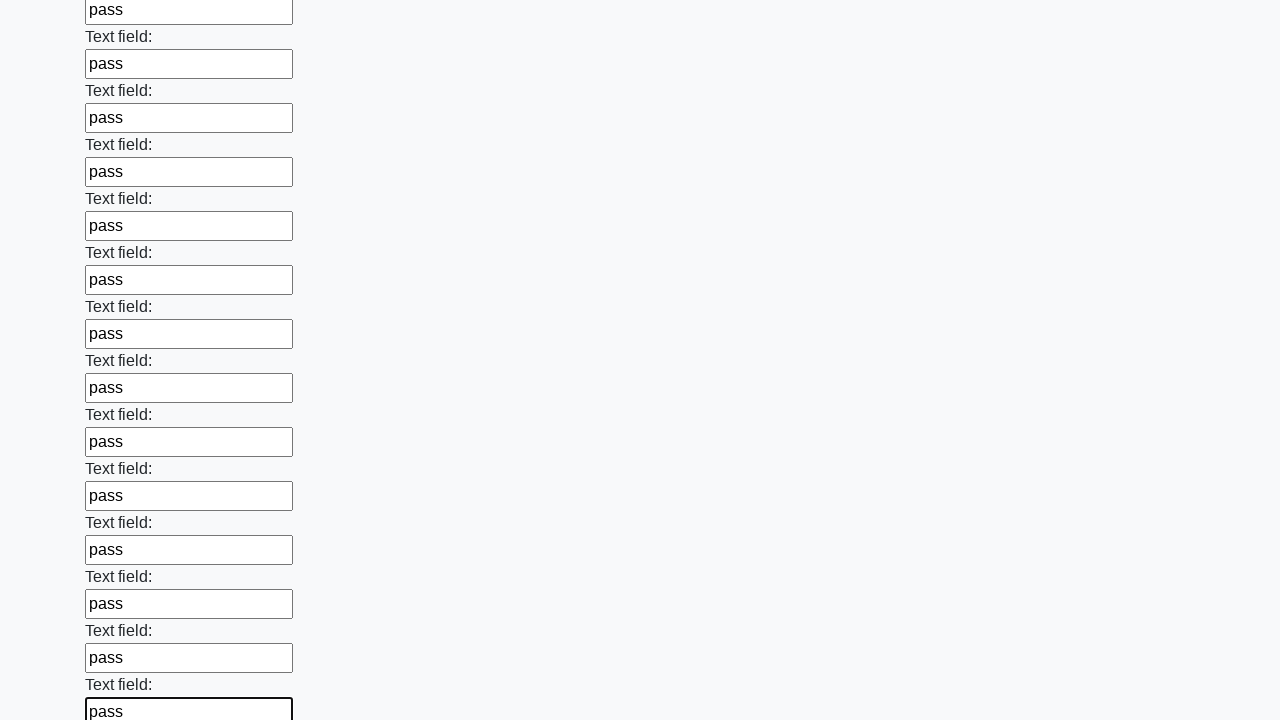

Filled an input field with 'pass' on input >> nth=85
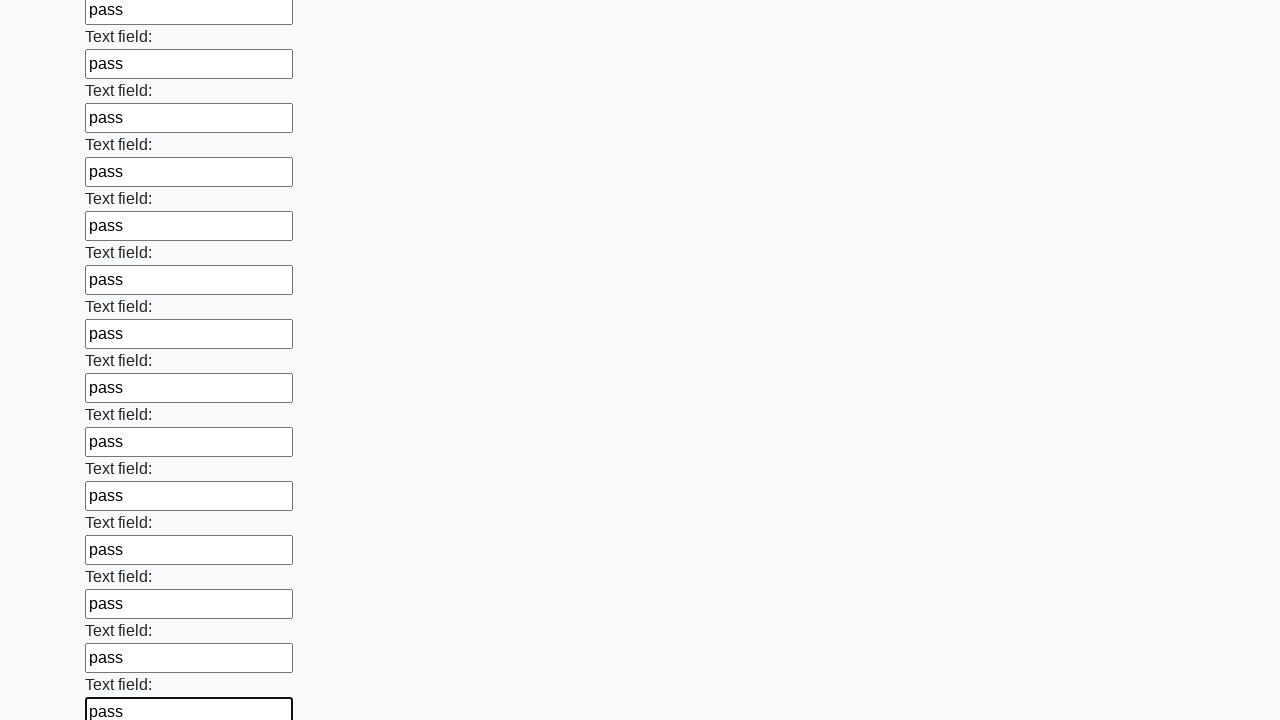

Filled an input field with 'pass' on input >> nth=86
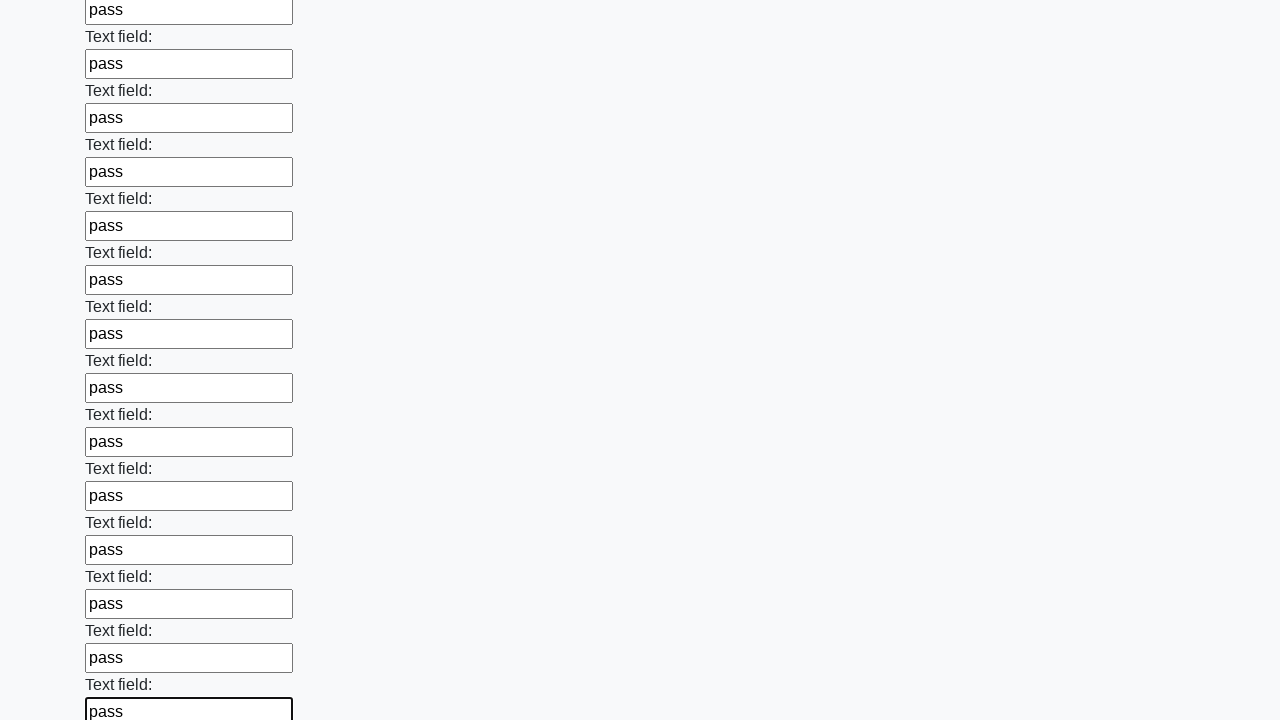

Filled an input field with 'pass' on input >> nth=87
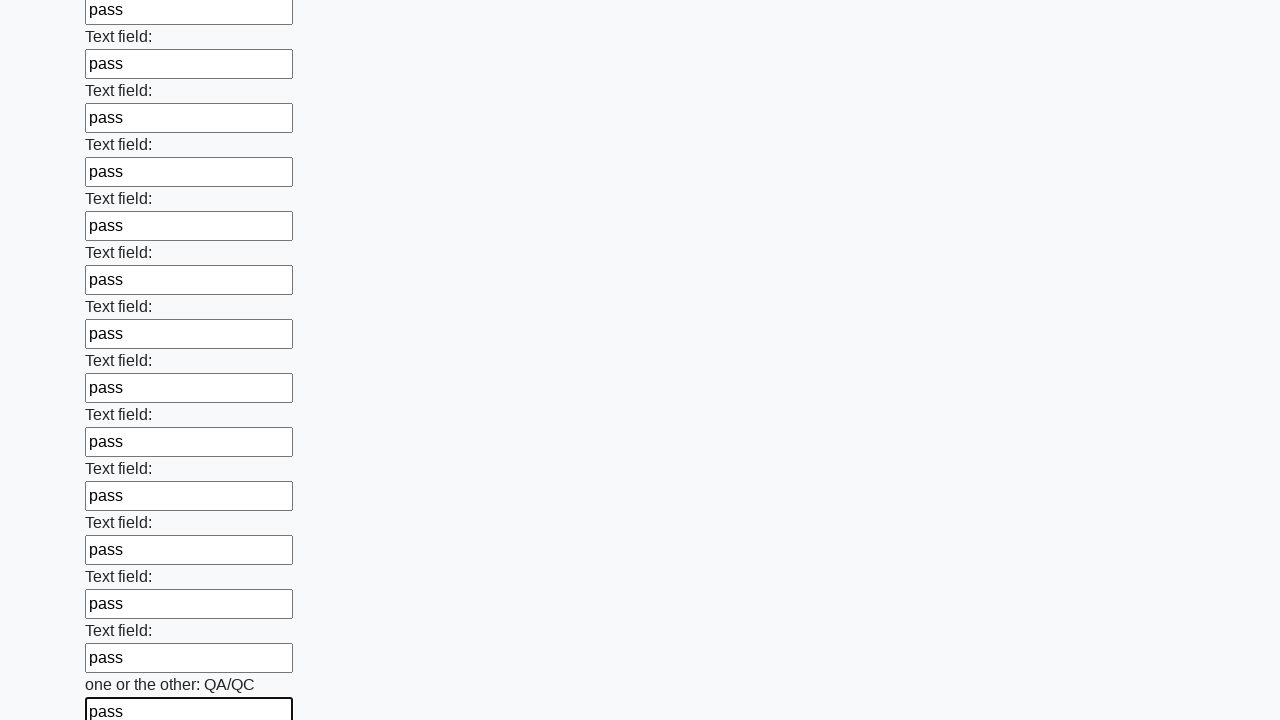

Filled an input field with 'pass' on input >> nth=88
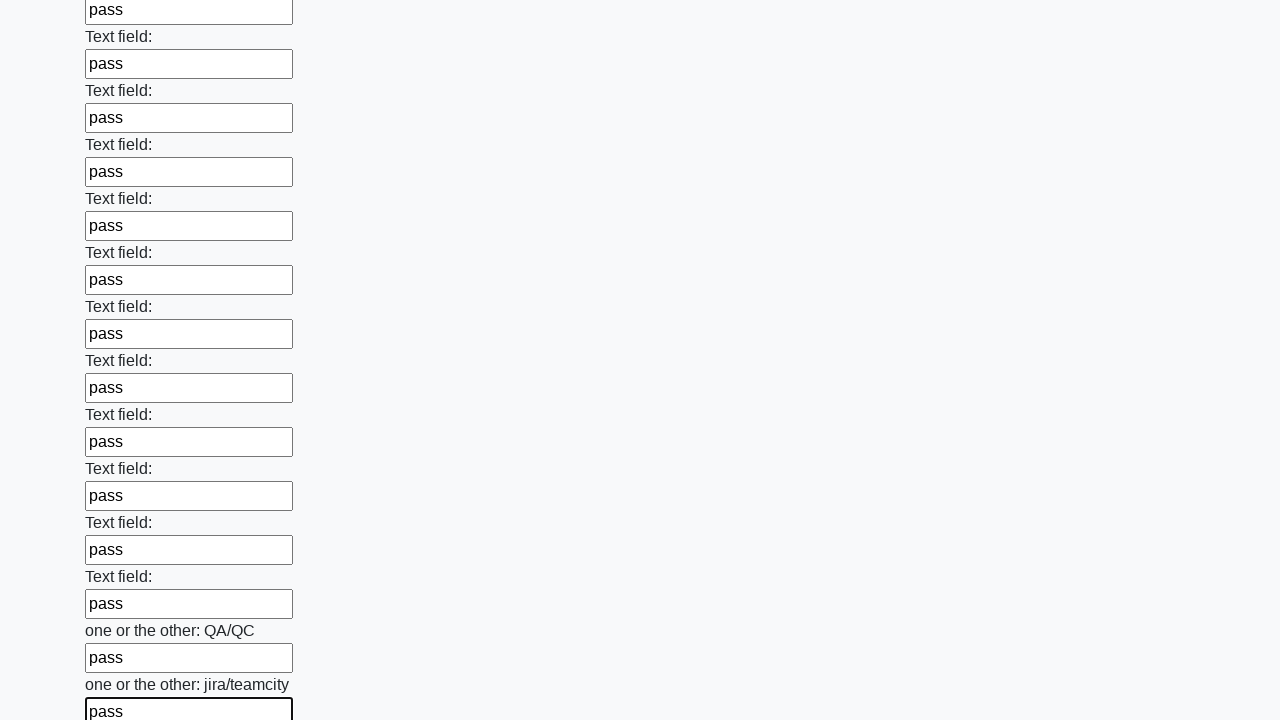

Filled an input field with 'pass' on input >> nth=89
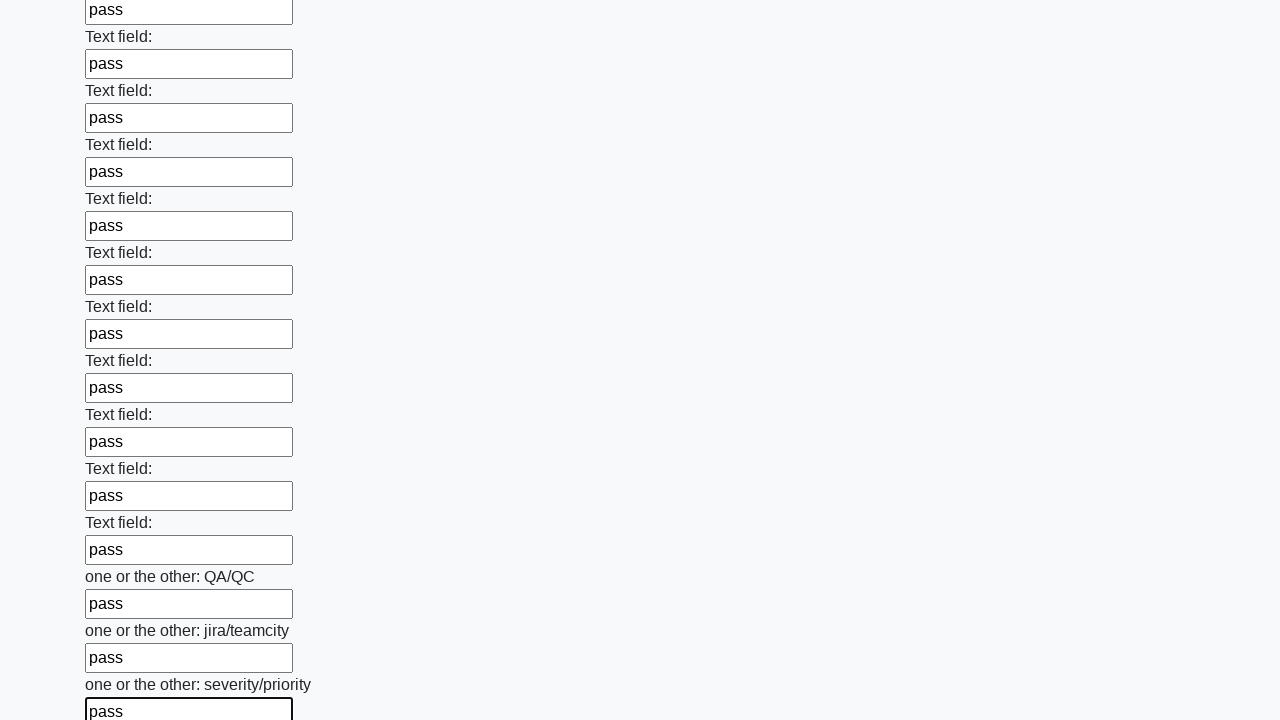

Filled an input field with 'pass' on input >> nth=90
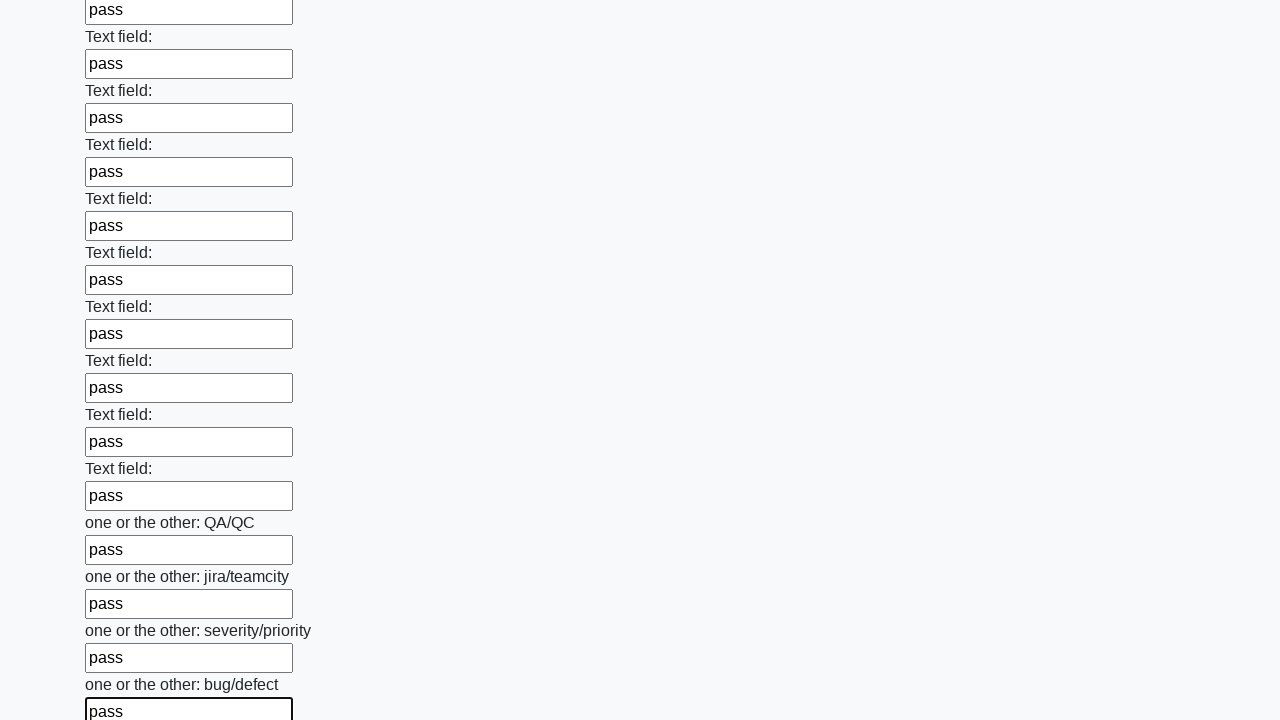

Filled an input field with 'pass' on input >> nth=91
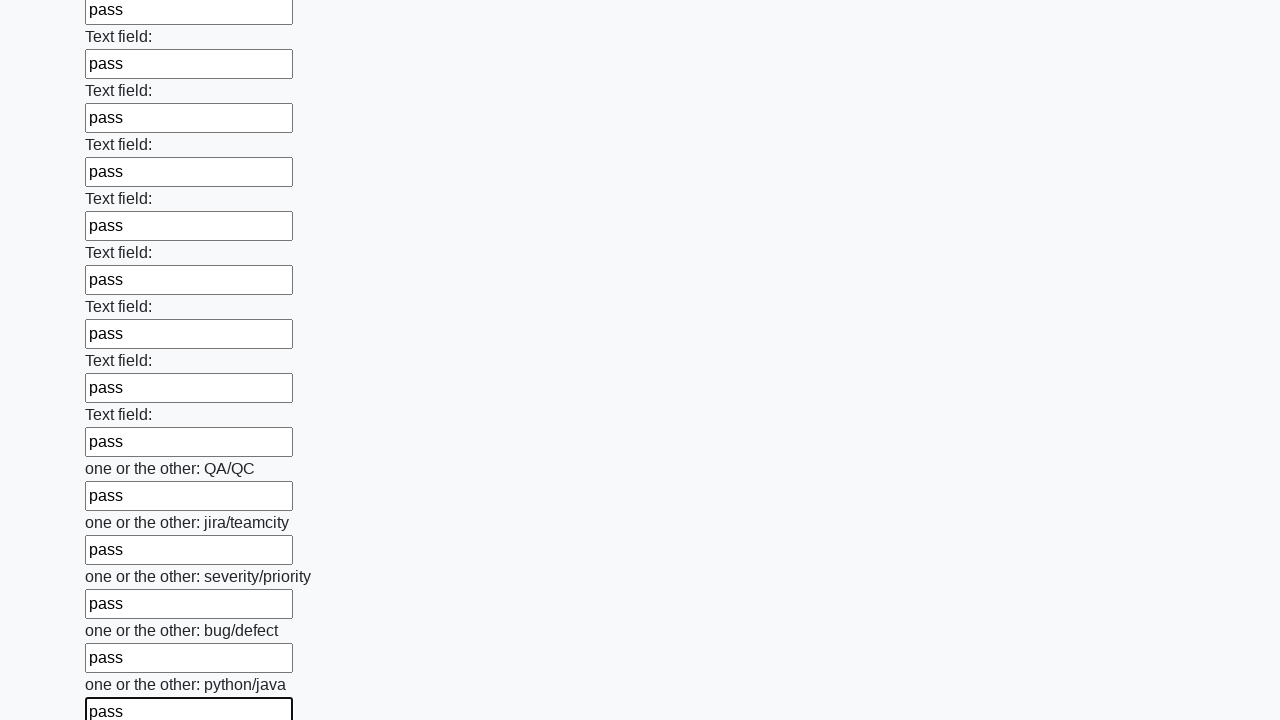

Filled an input field with 'pass' on input >> nth=92
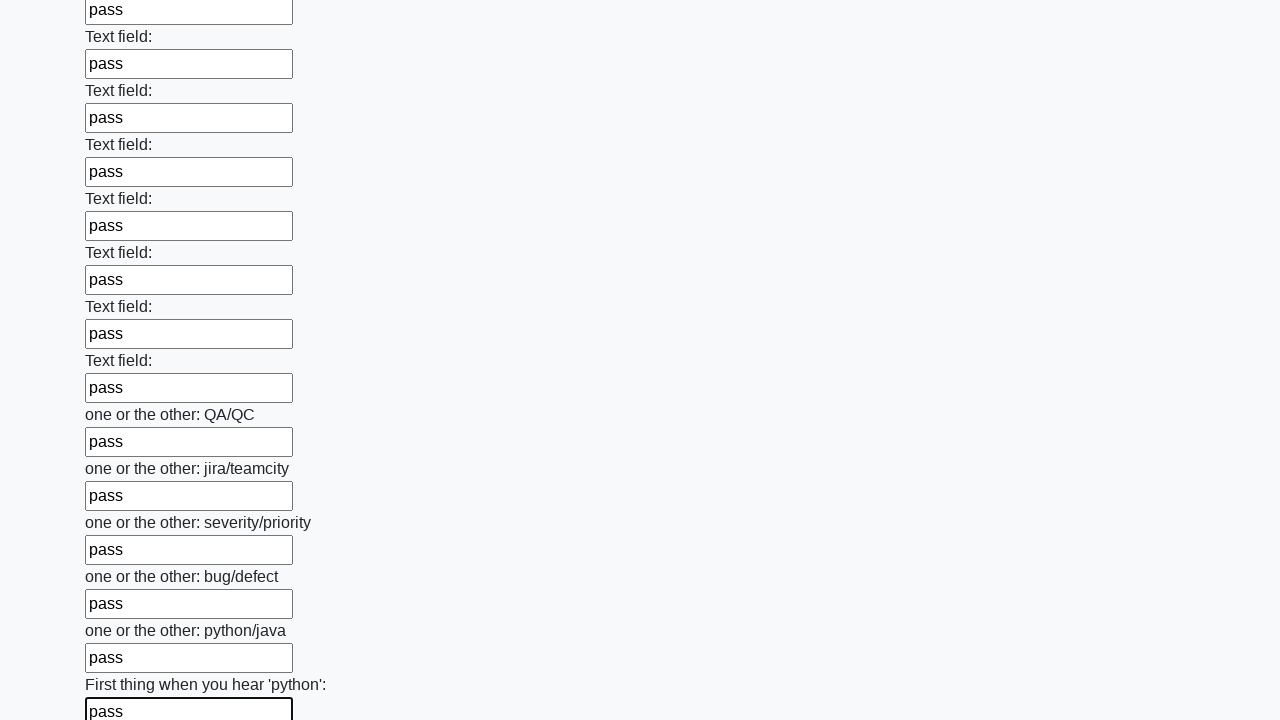

Filled an input field with 'pass' on input >> nth=93
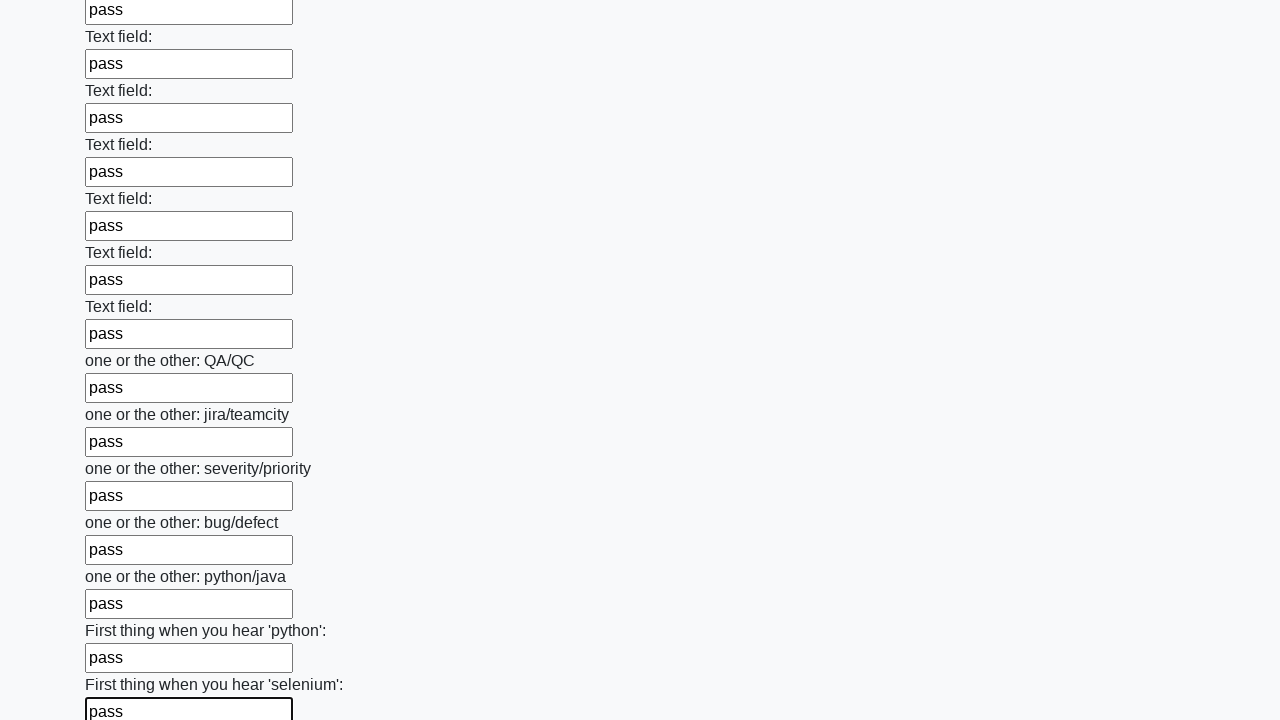

Filled an input field with 'pass' on input >> nth=94
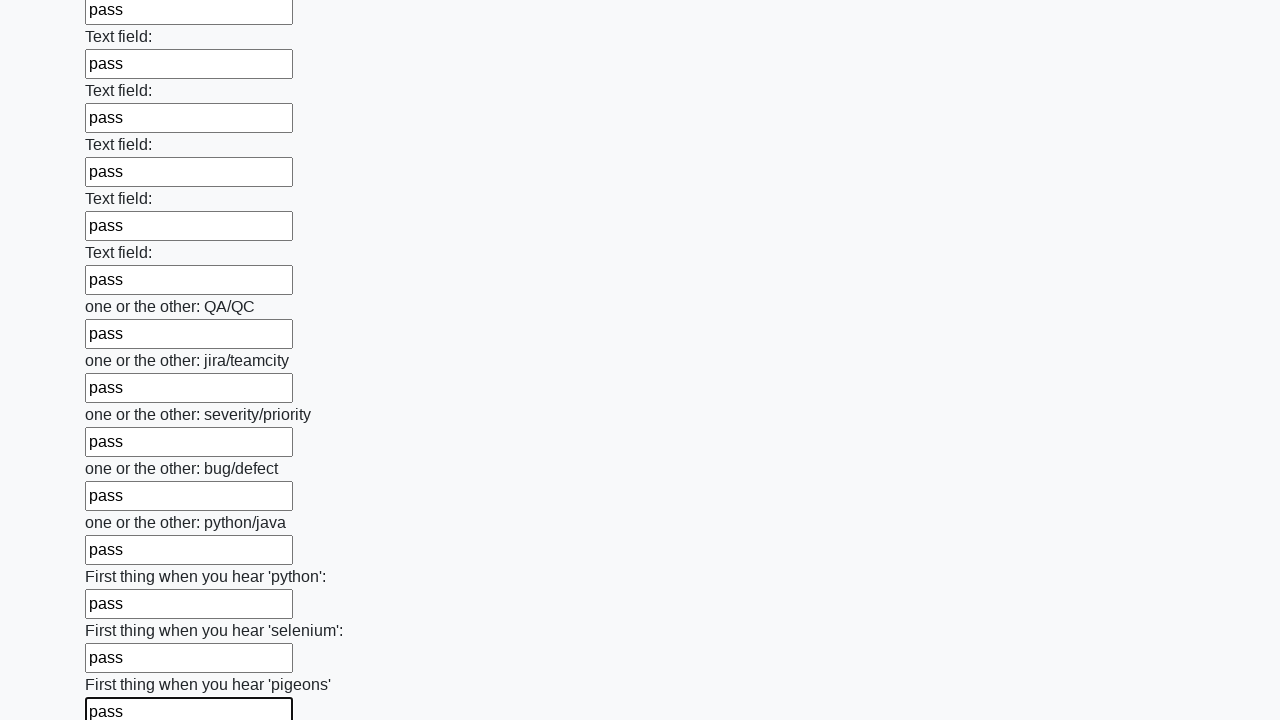

Filled an input field with 'pass' on input >> nth=95
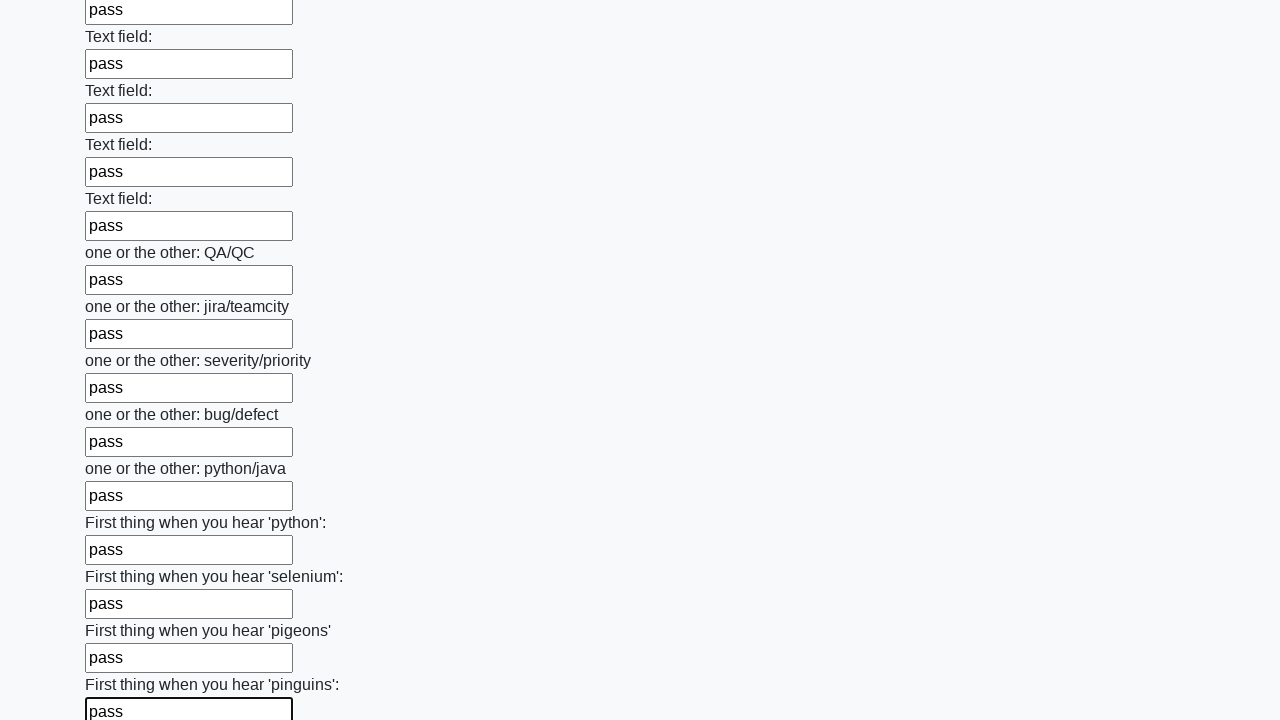

Filled an input field with 'pass' on input >> nth=96
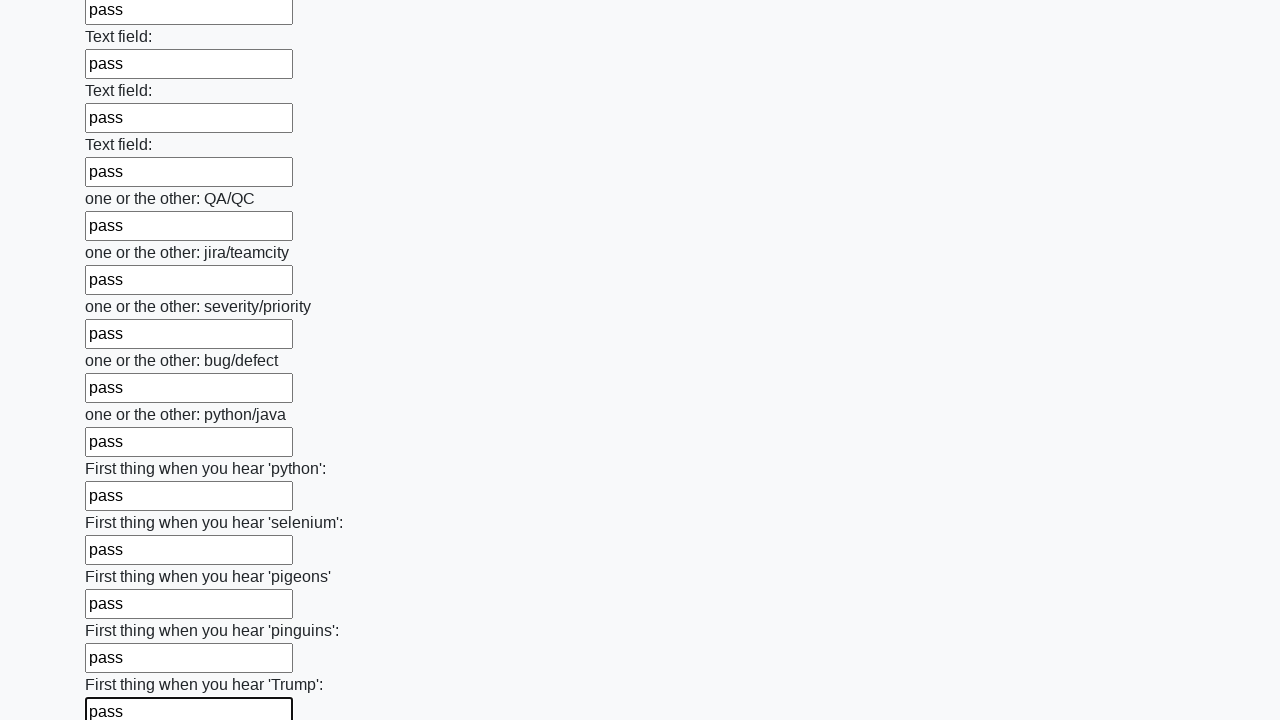

Filled an input field with 'pass' on input >> nth=97
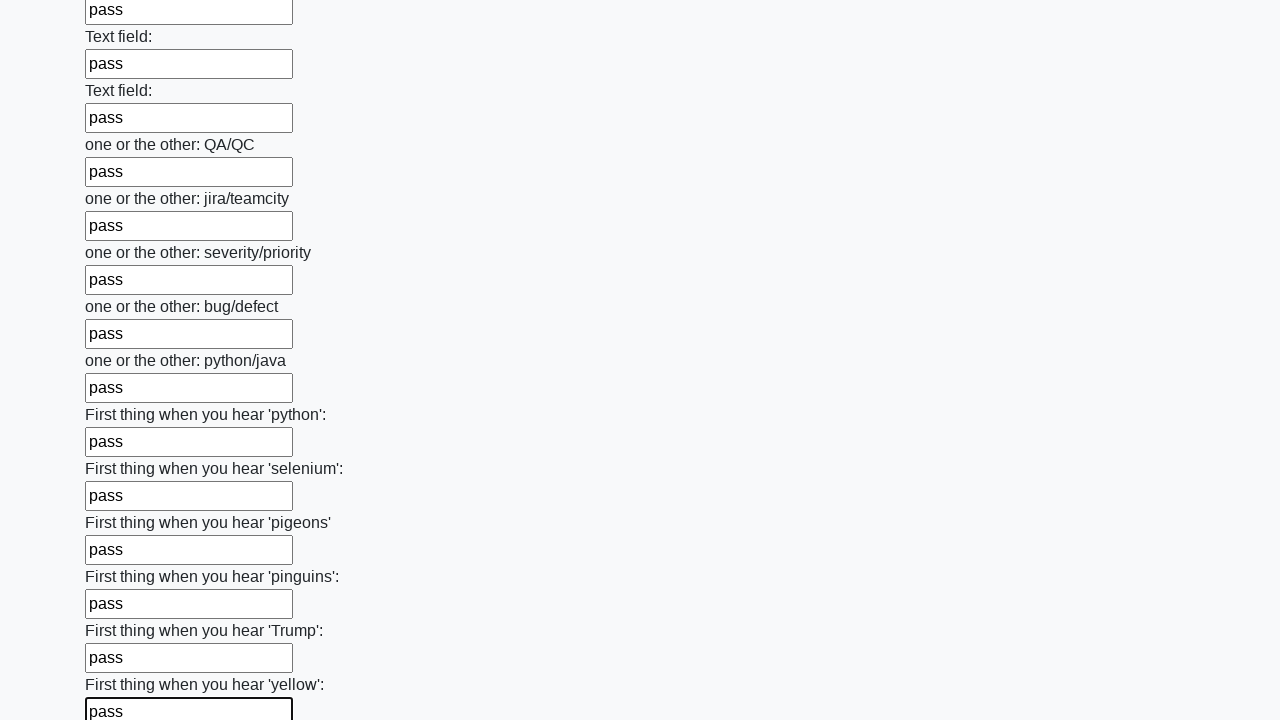

Filled an input field with 'pass' on input >> nth=98
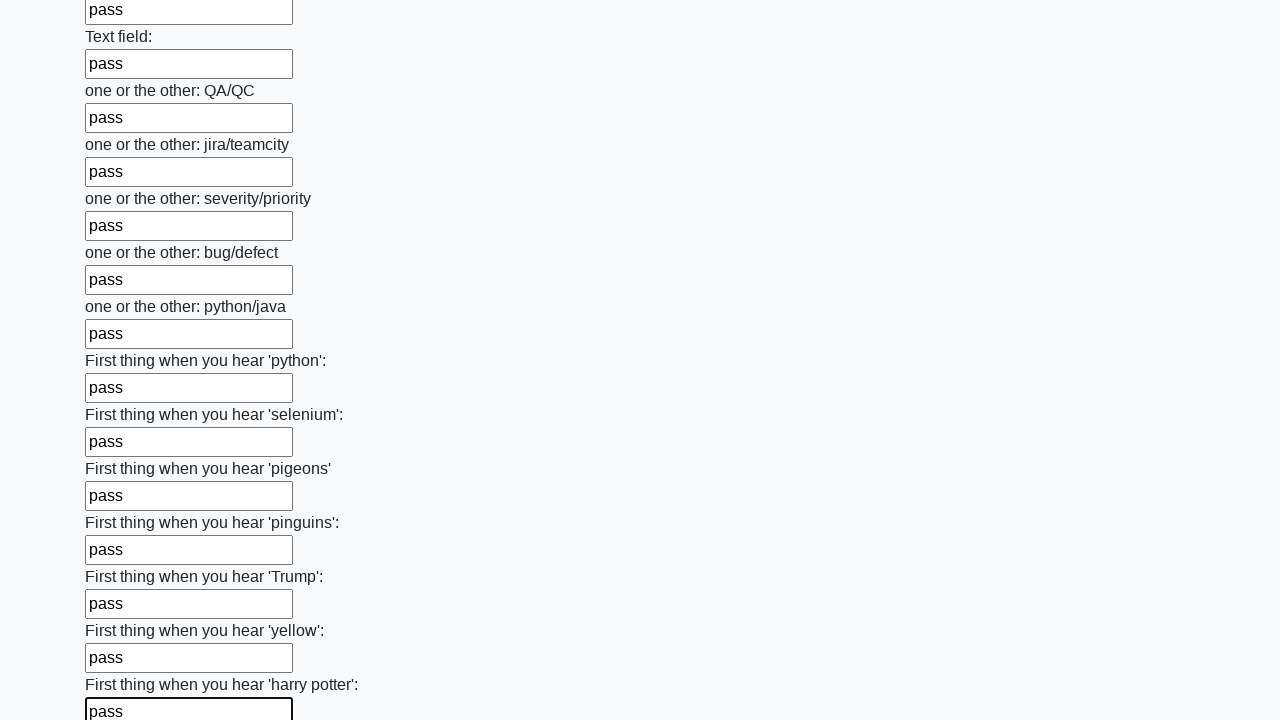

Filled an input field with 'pass' on input >> nth=99
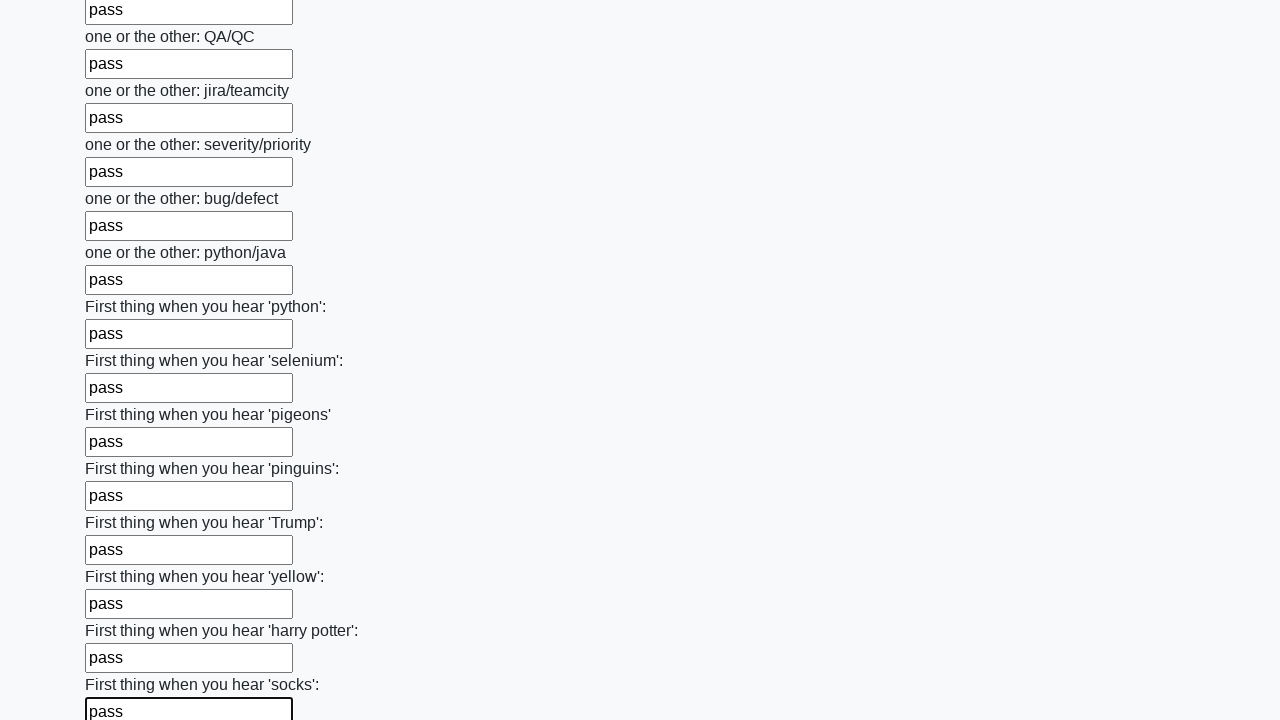

Clicked the submit button at (123, 611) on button.btn
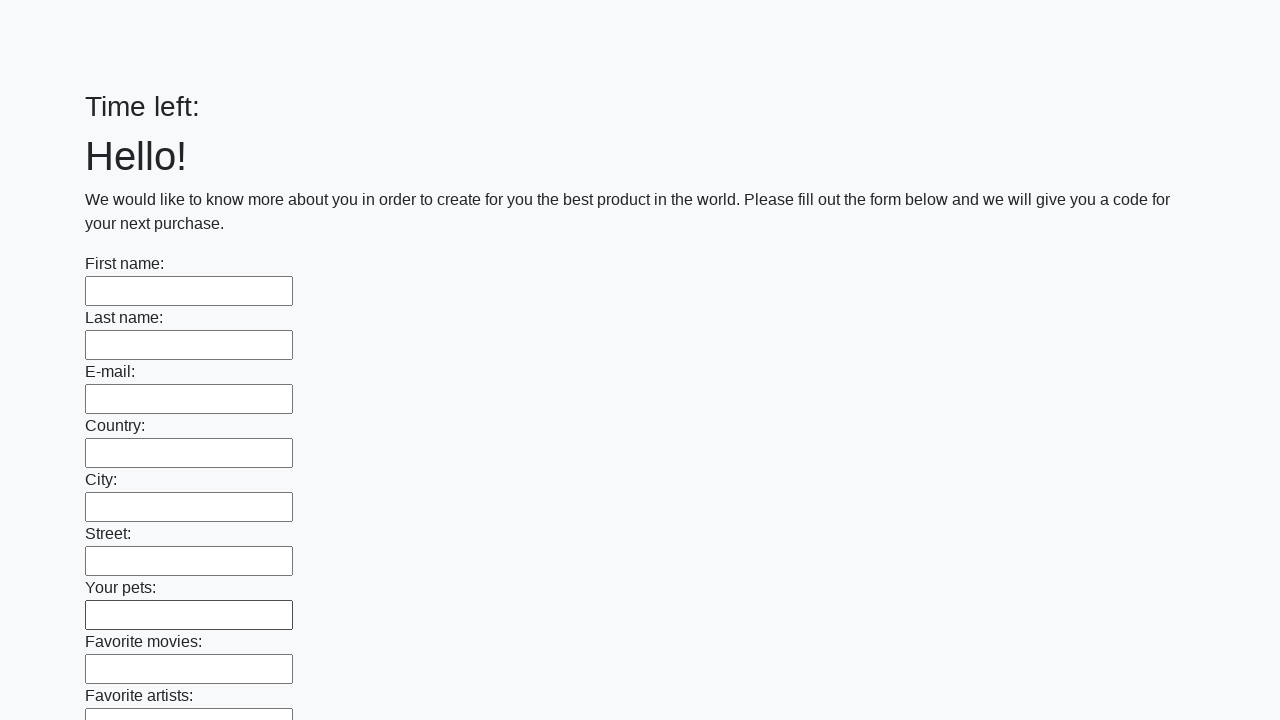

Waited 1000ms for form submission to complete
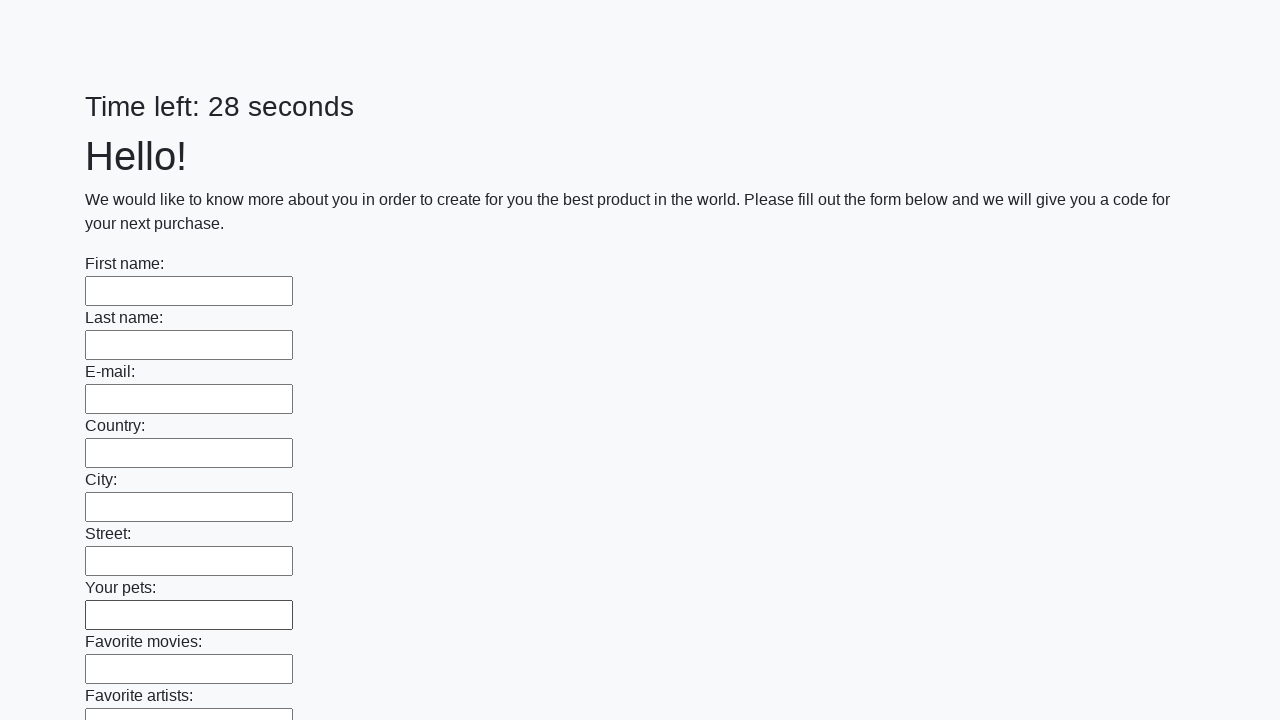

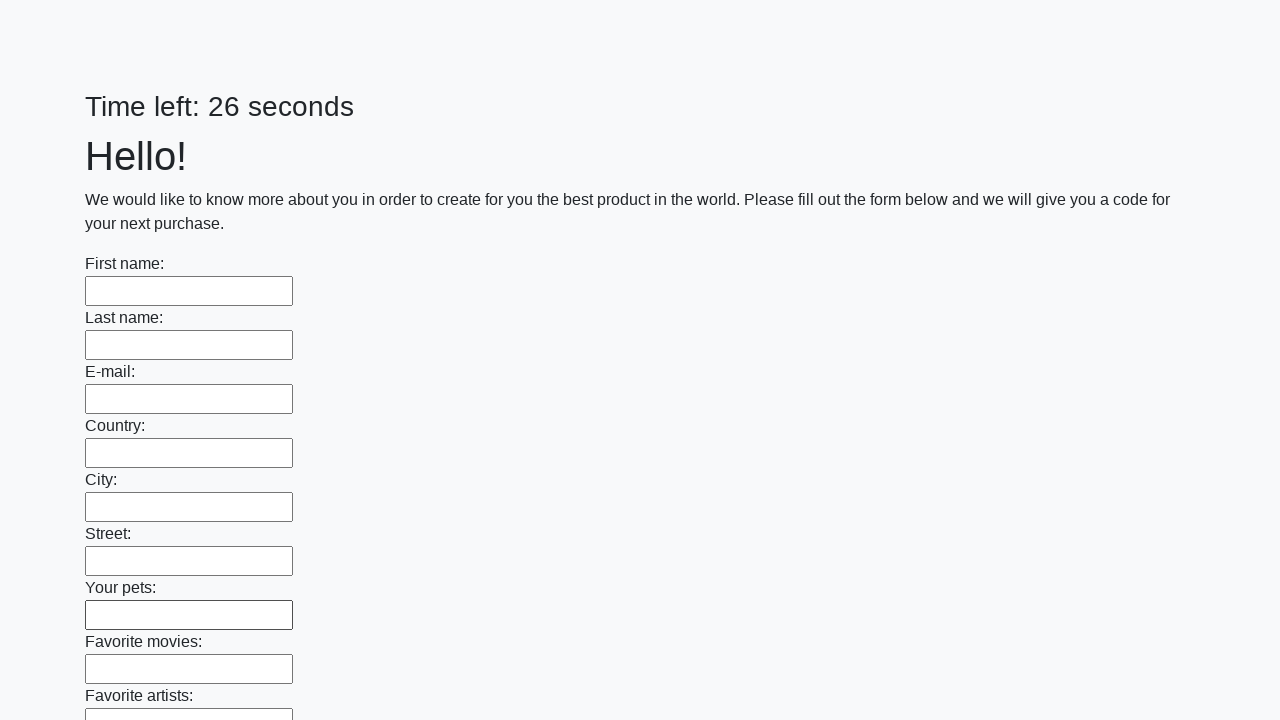